Tests filling a large form by entering text into all input fields and clicking the submit button

Starting URL: http://suninjuly.github.io/huge_form.html

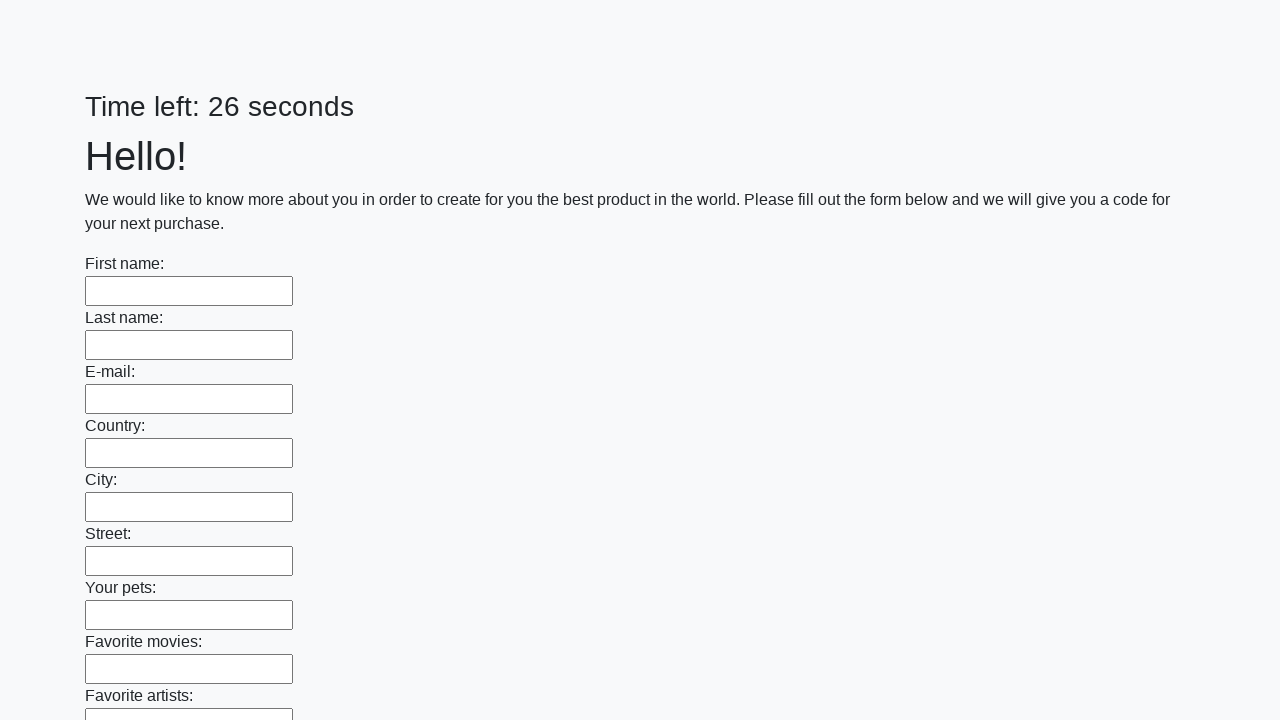

Filled an input field with 'Мой ответ' on input >> nth=0
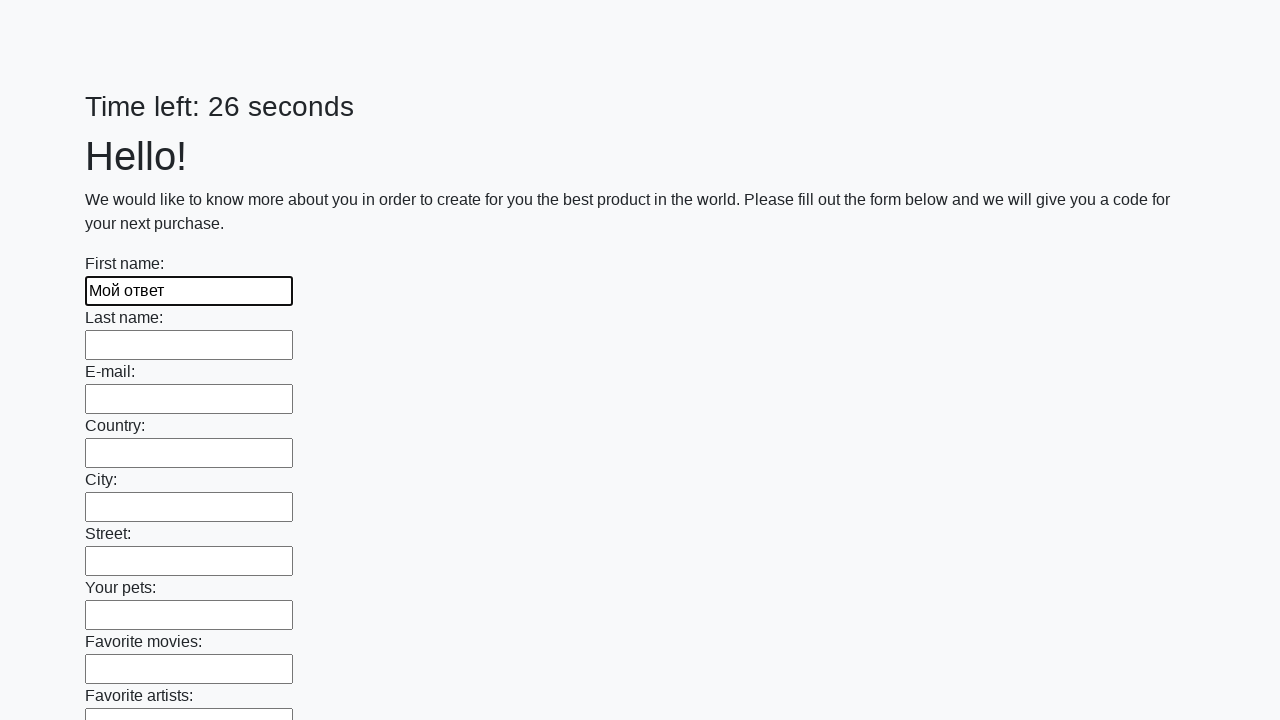

Filled an input field with 'Мой ответ' on input >> nth=1
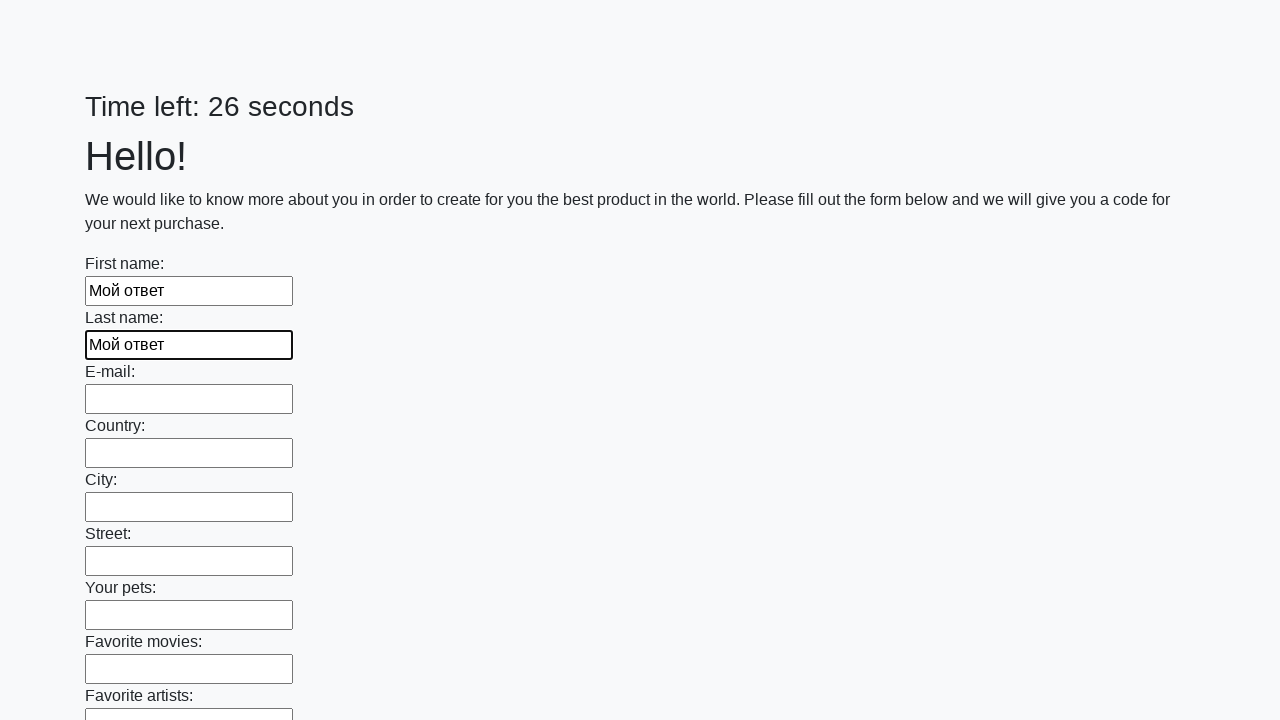

Filled an input field with 'Мой ответ' on input >> nth=2
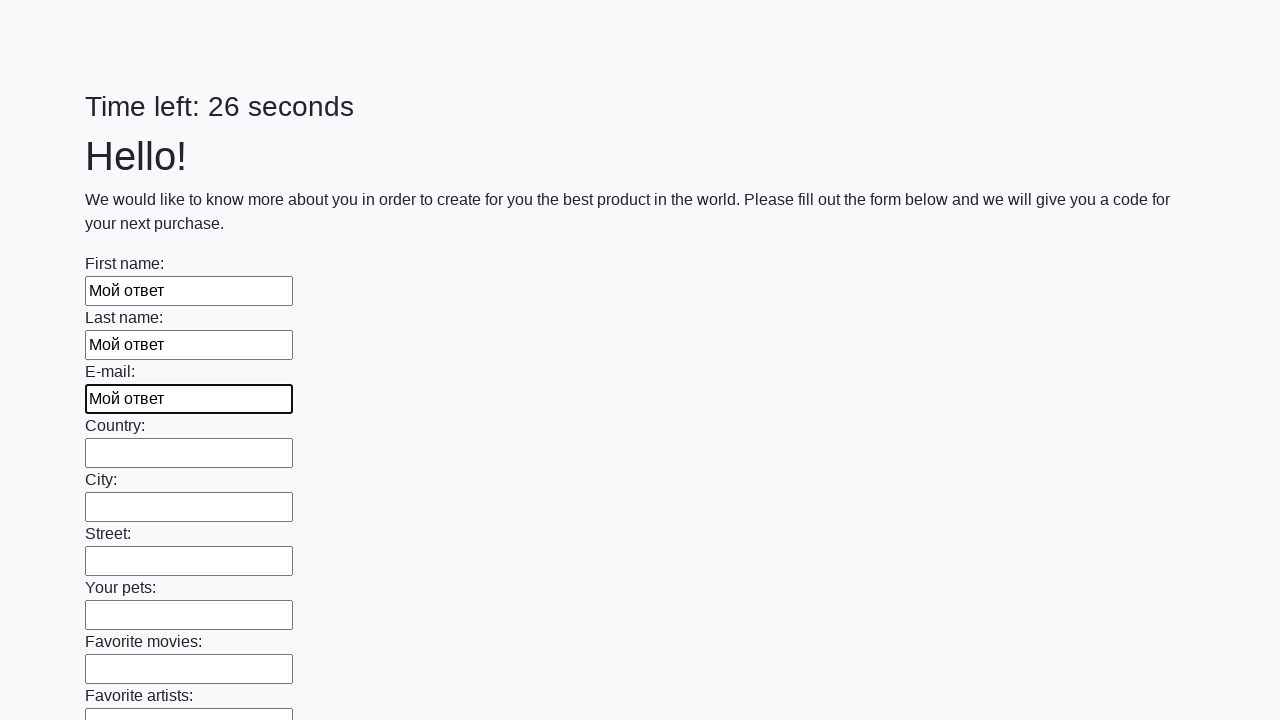

Filled an input field with 'Мой ответ' on input >> nth=3
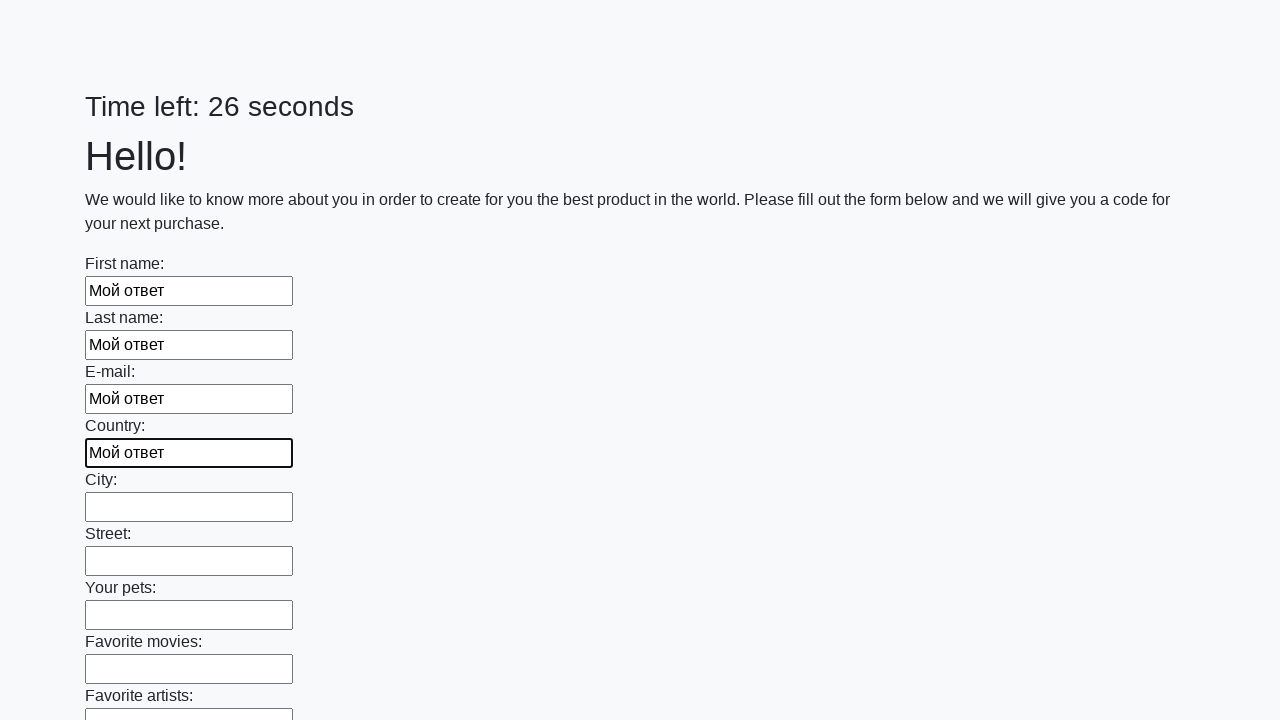

Filled an input field with 'Мой ответ' on input >> nth=4
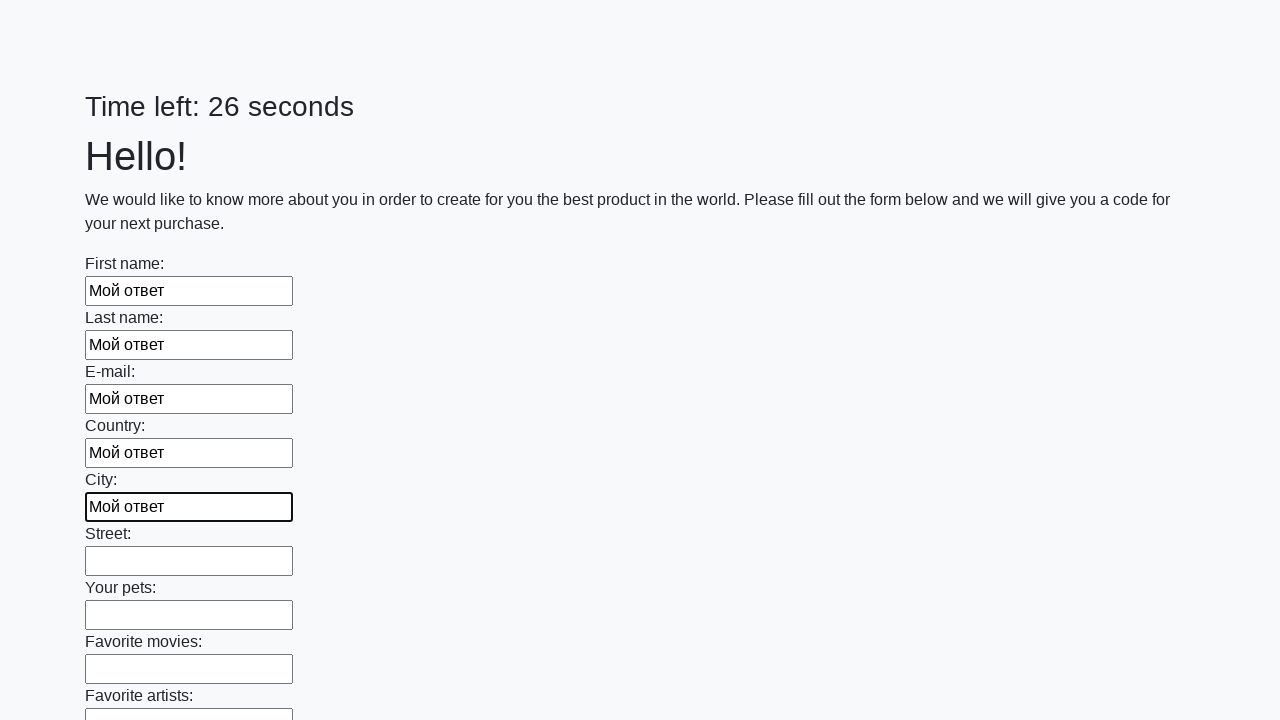

Filled an input field with 'Мой ответ' on input >> nth=5
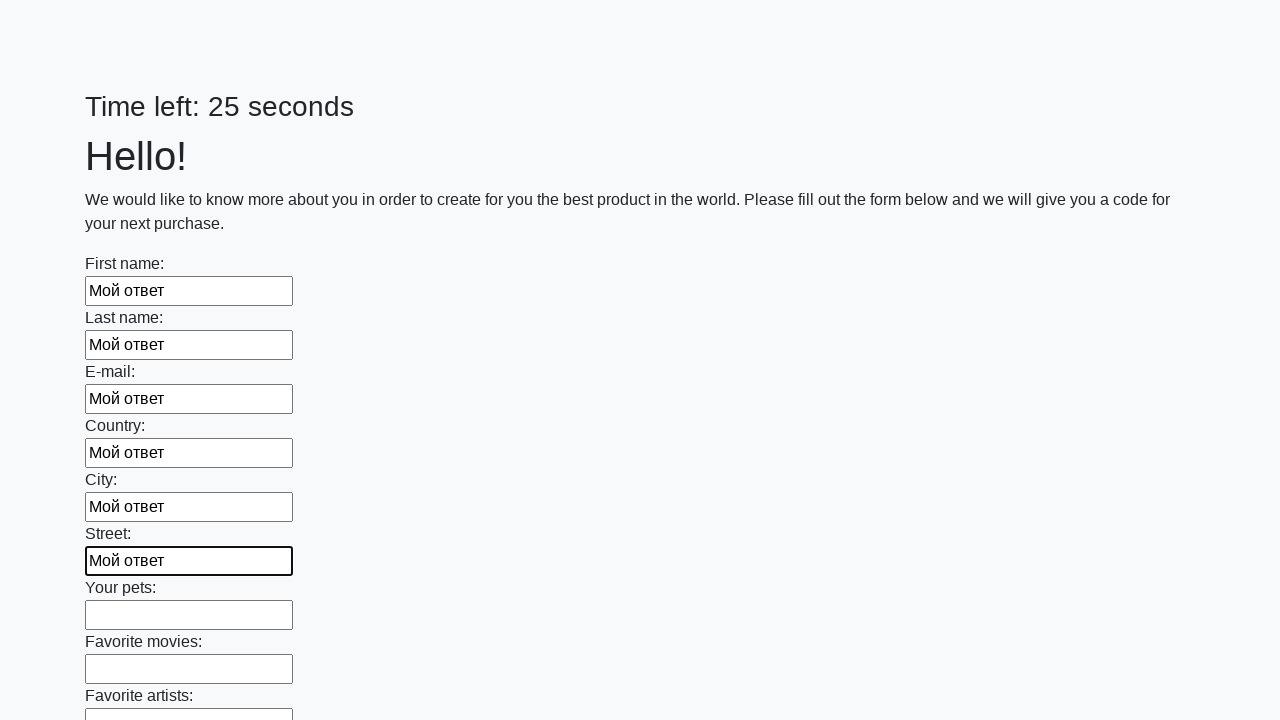

Filled an input field with 'Мой ответ' on input >> nth=6
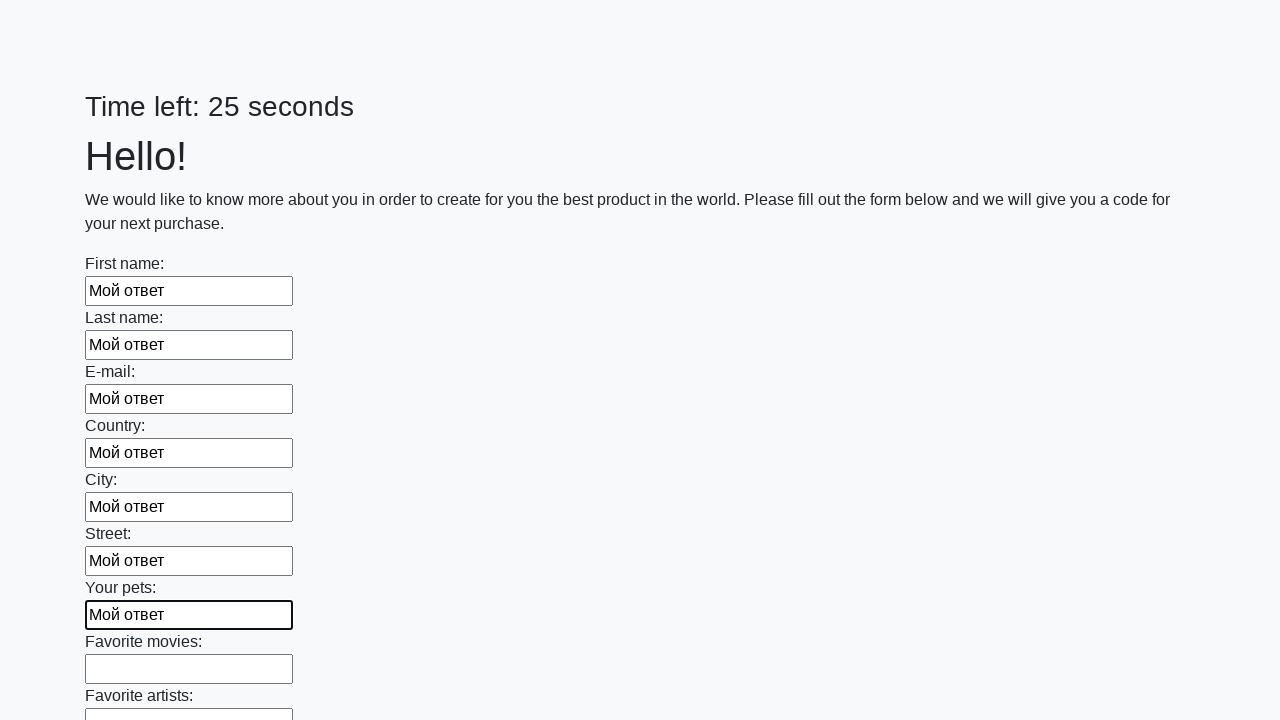

Filled an input field with 'Мой ответ' on input >> nth=7
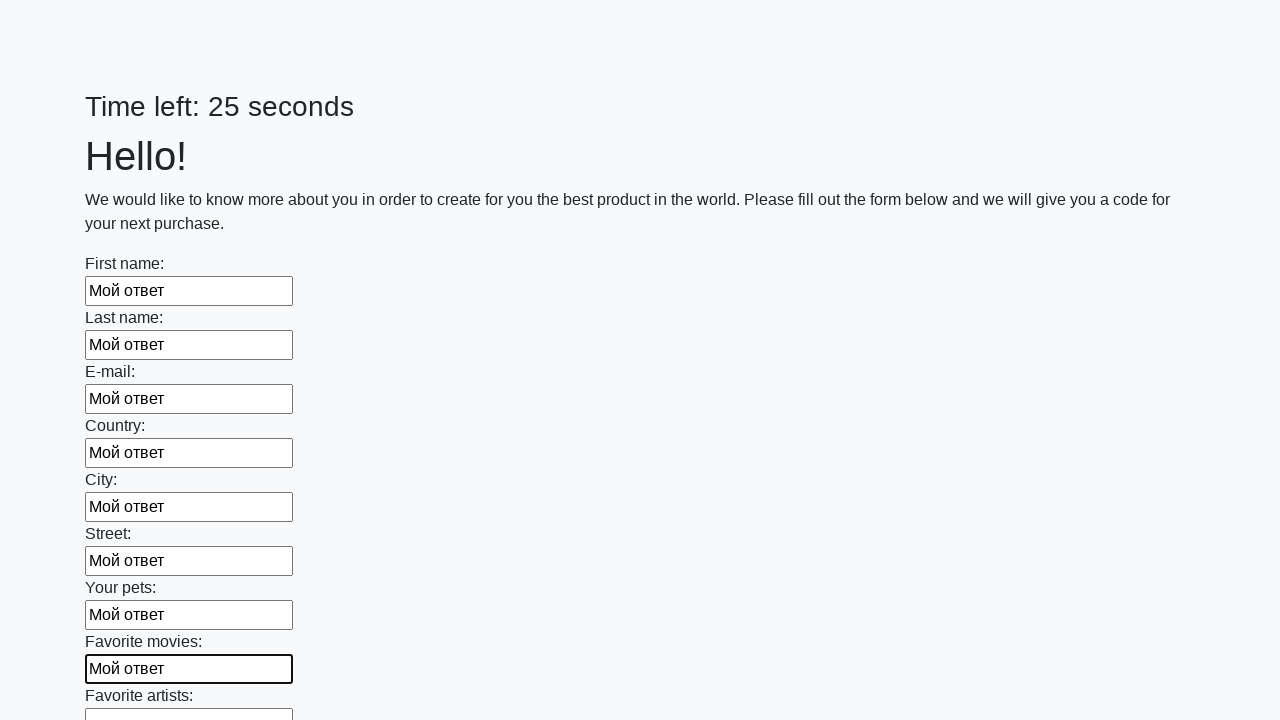

Filled an input field with 'Мой ответ' on input >> nth=8
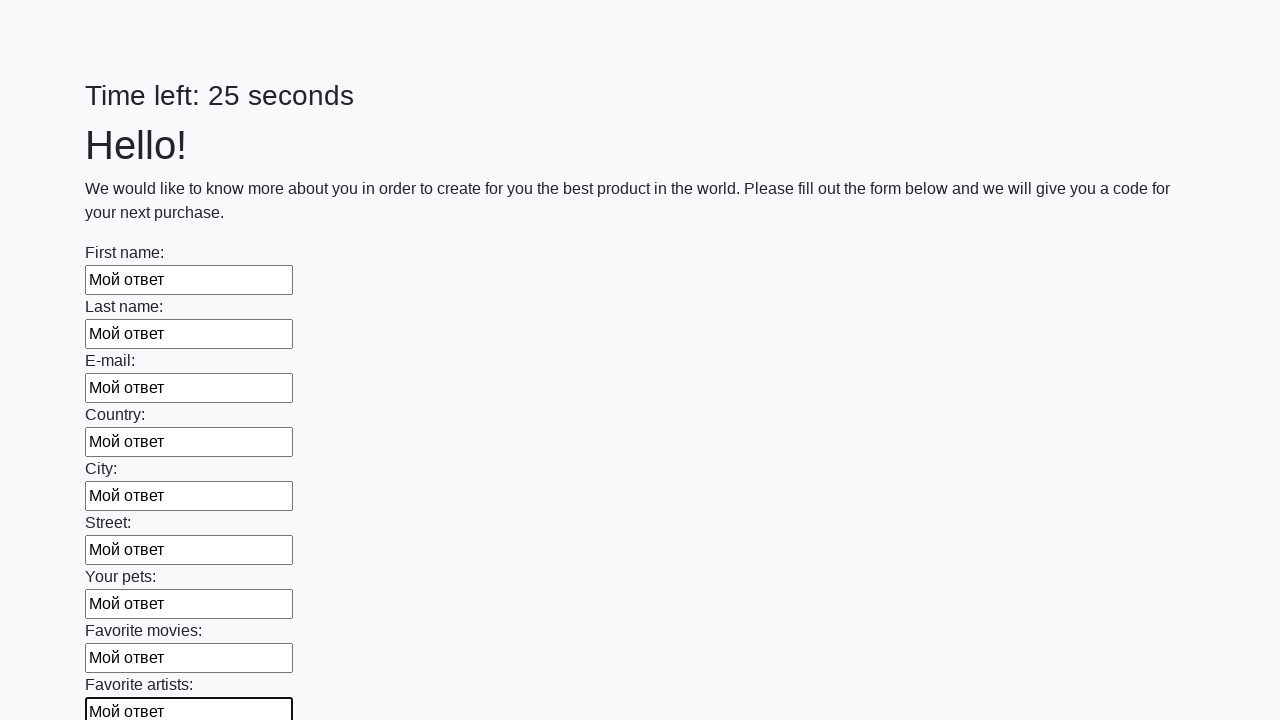

Filled an input field with 'Мой ответ' on input >> nth=9
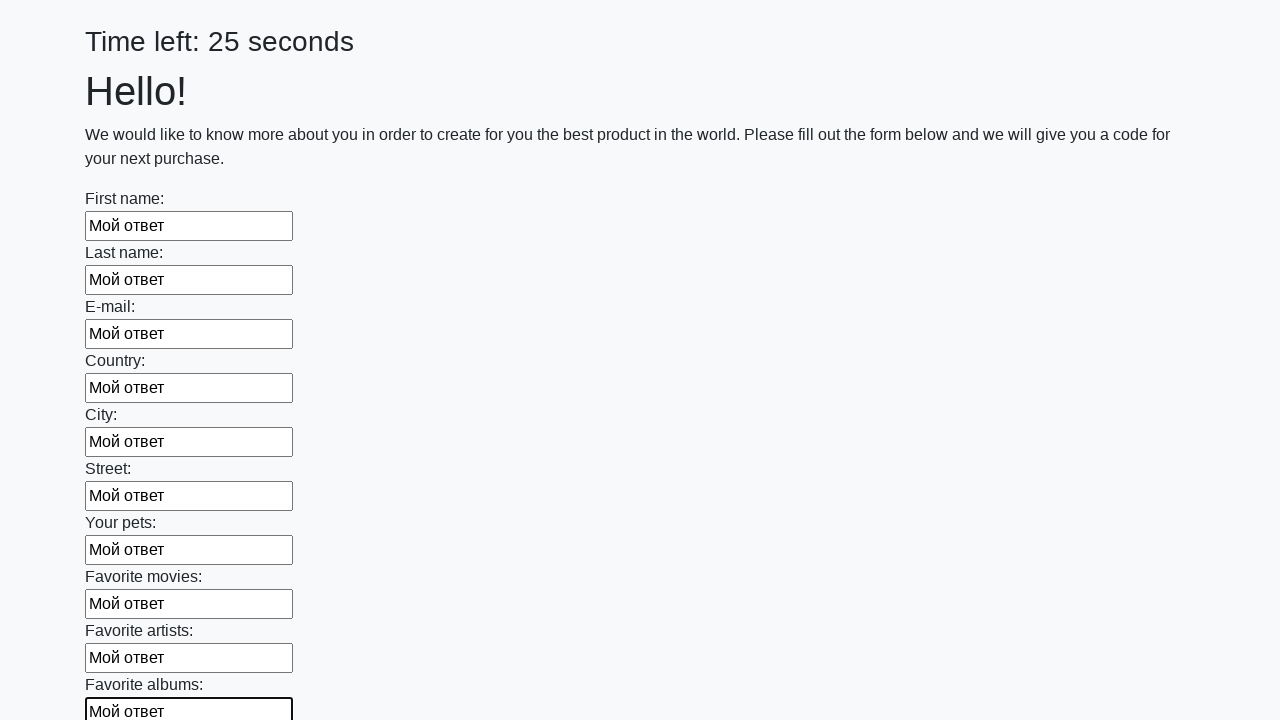

Filled an input field with 'Мой ответ' on input >> nth=10
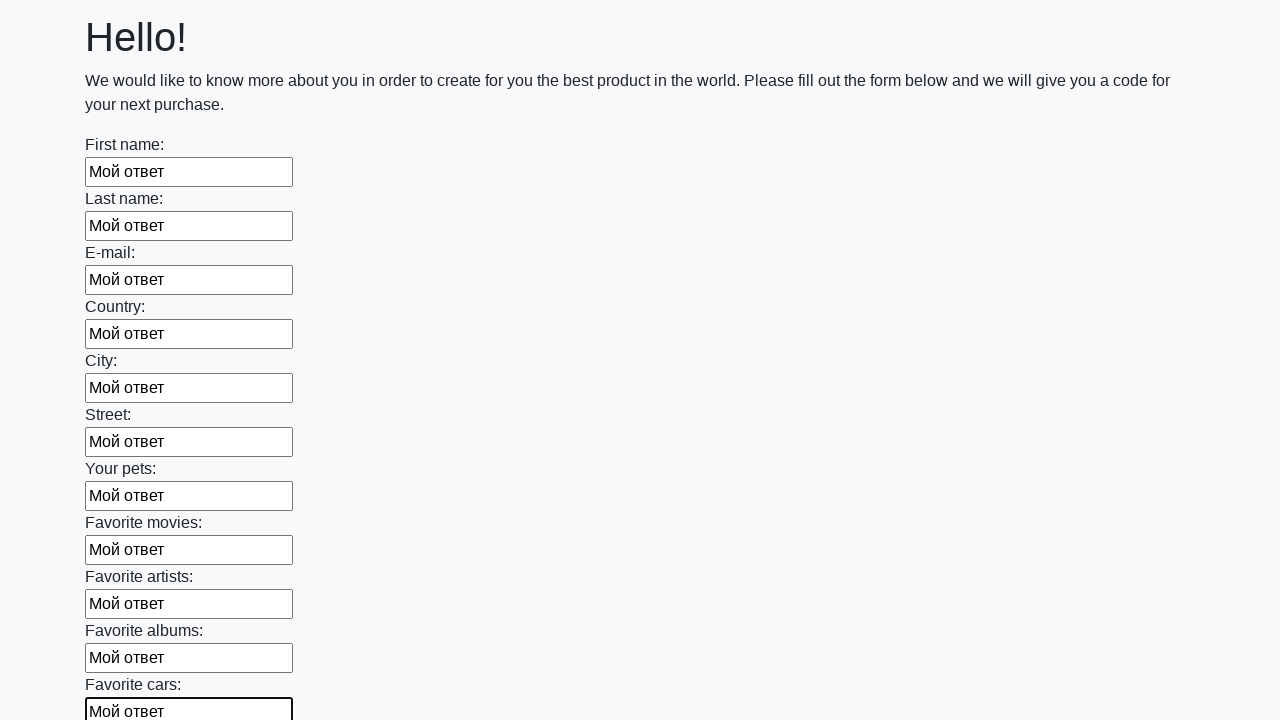

Filled an input field with 'Мой ответ' on input >> nth=11
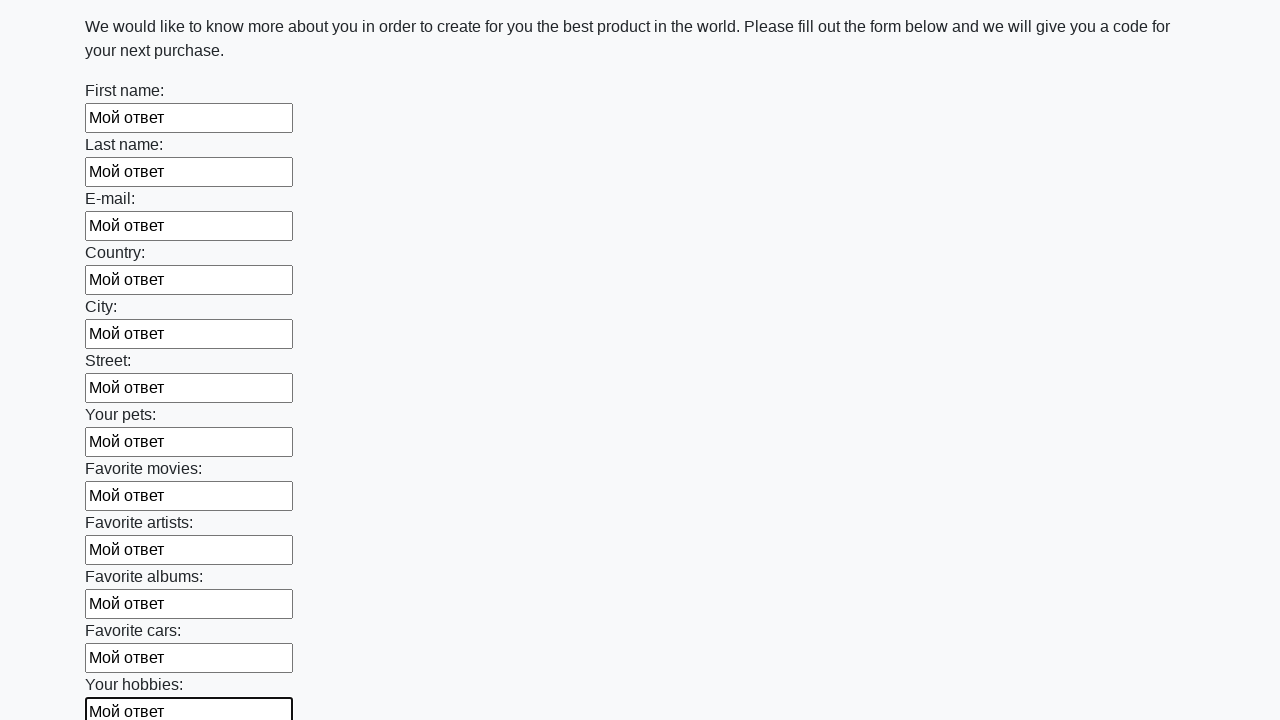

Filled an input field with 'Мой ответ' on input >> nth=12
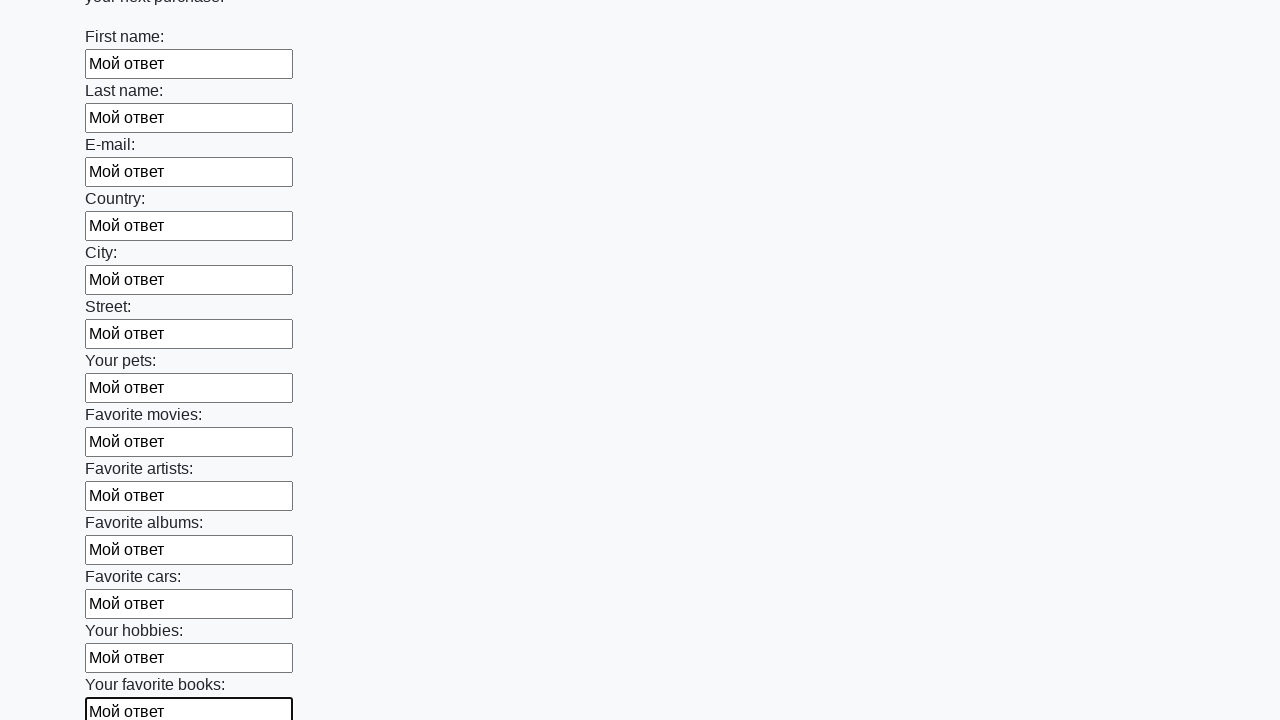

Filled an input field with 'Мой ответ' on input >> nth=13
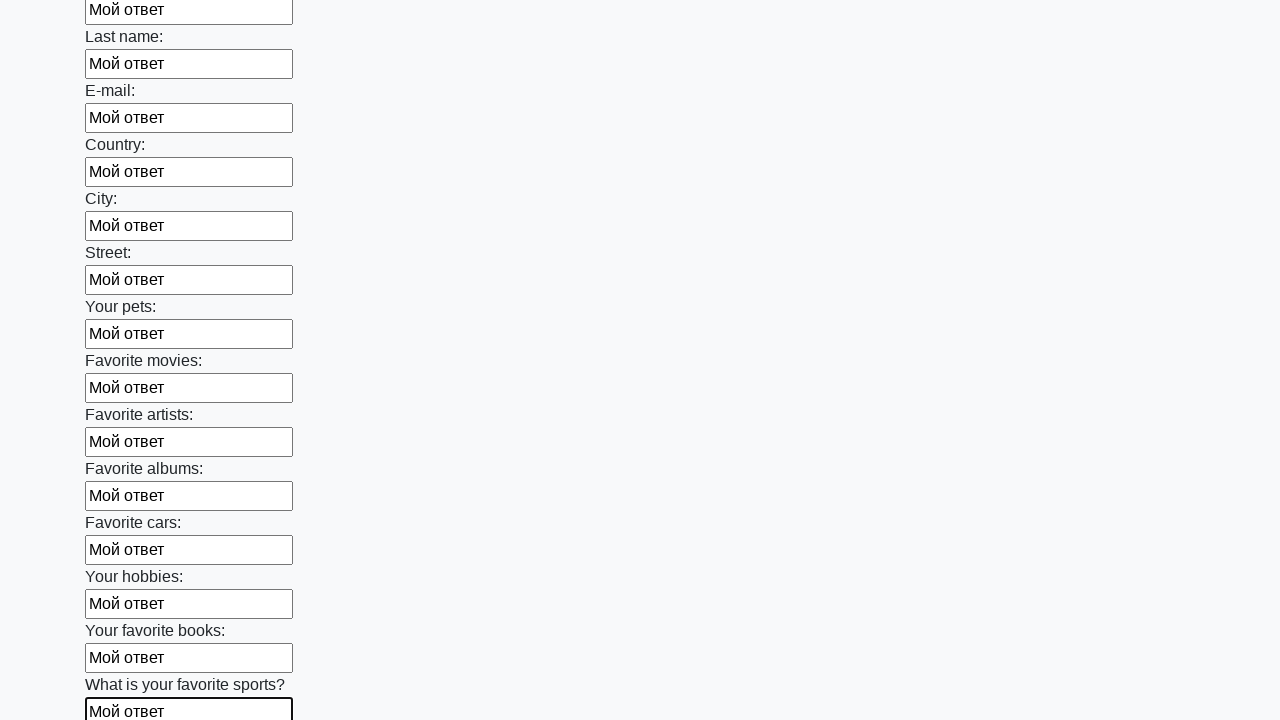

Filled an input field with 'Мой ответ' on input >> nth=14
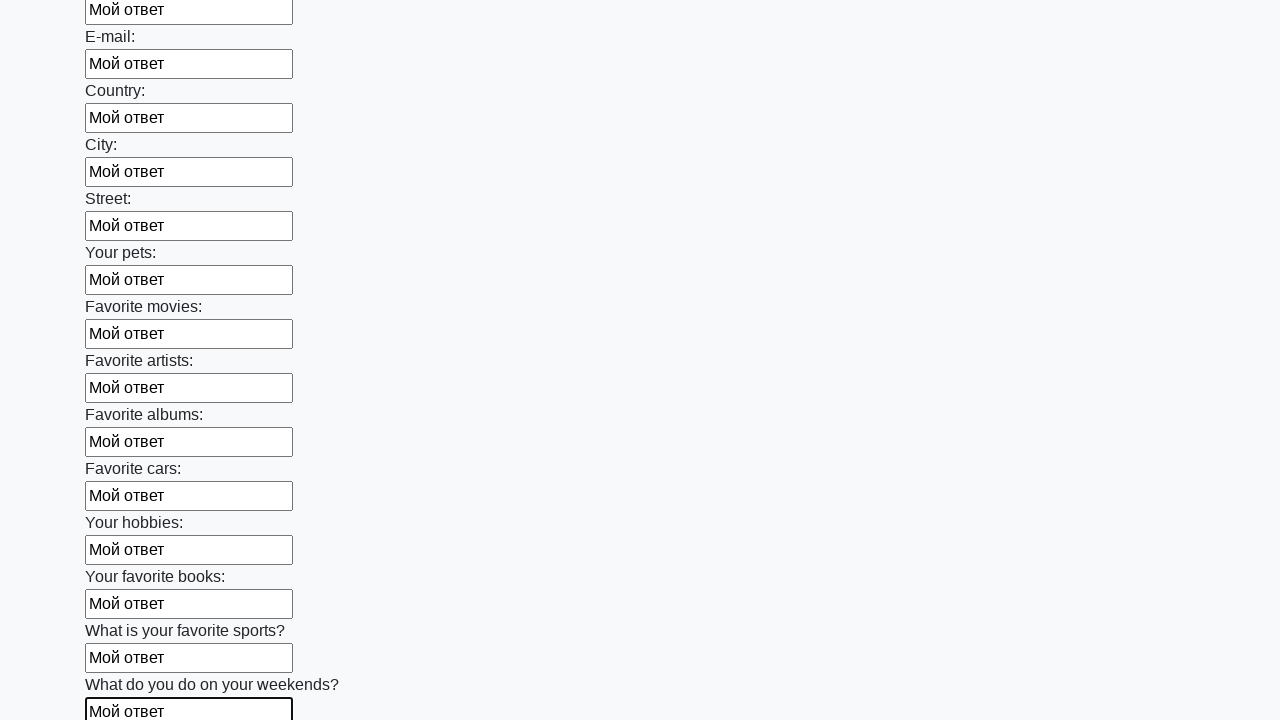

Filled an input field with 'Мой ответ' on input >> nth=15
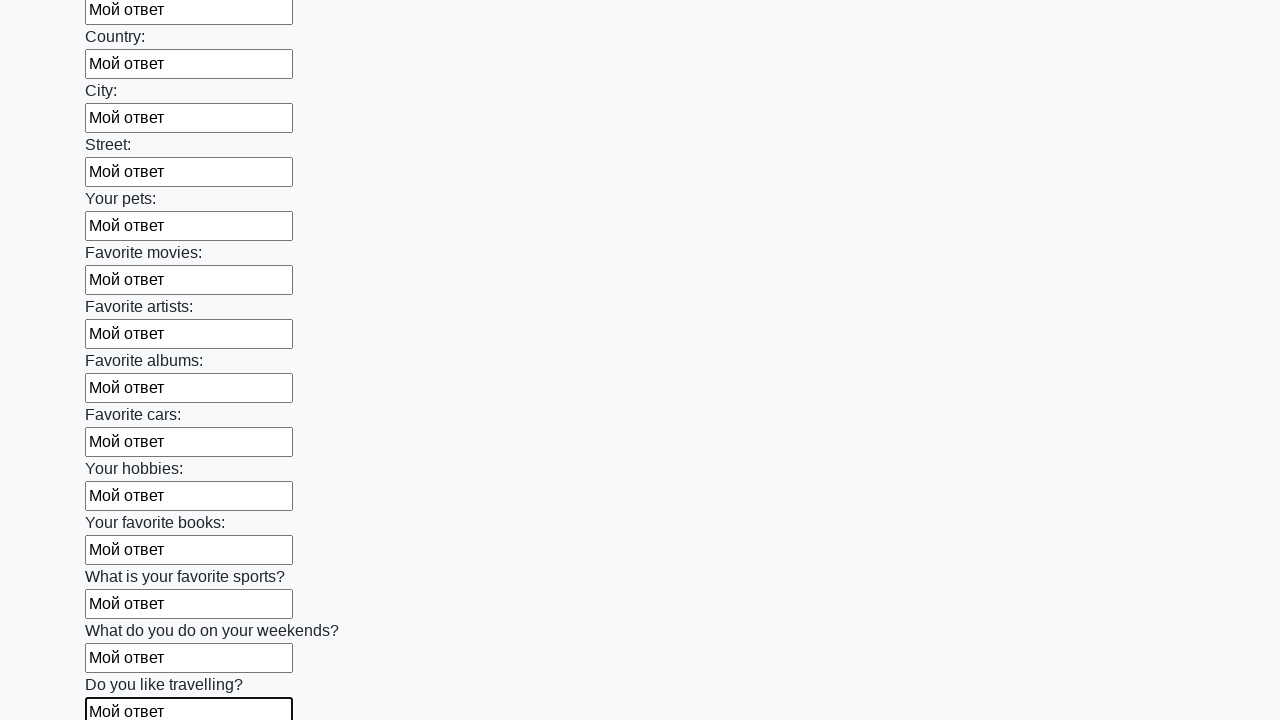

Filled an input field with 'Мой ответ' on input >> nth=16
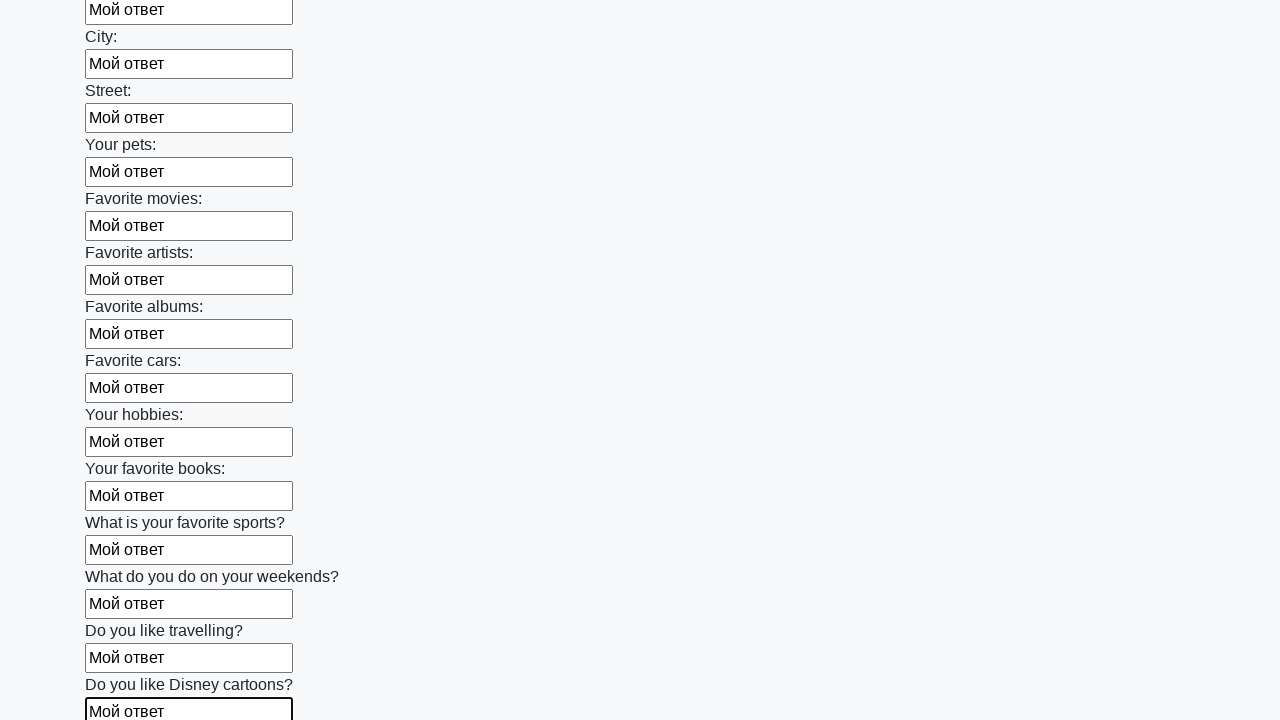

Filled an input field with 'Мой ответ' on input >> nth=17
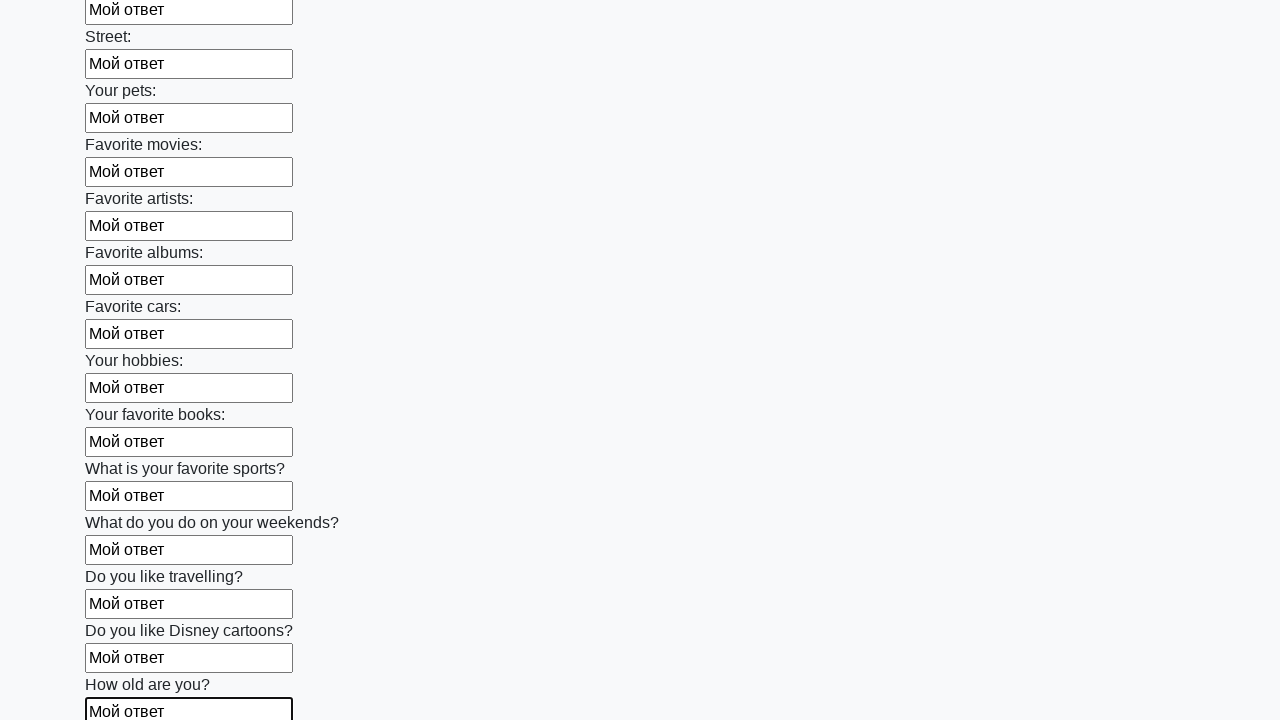

Filled an input field with 'Мой ответ' on input >> nth=18
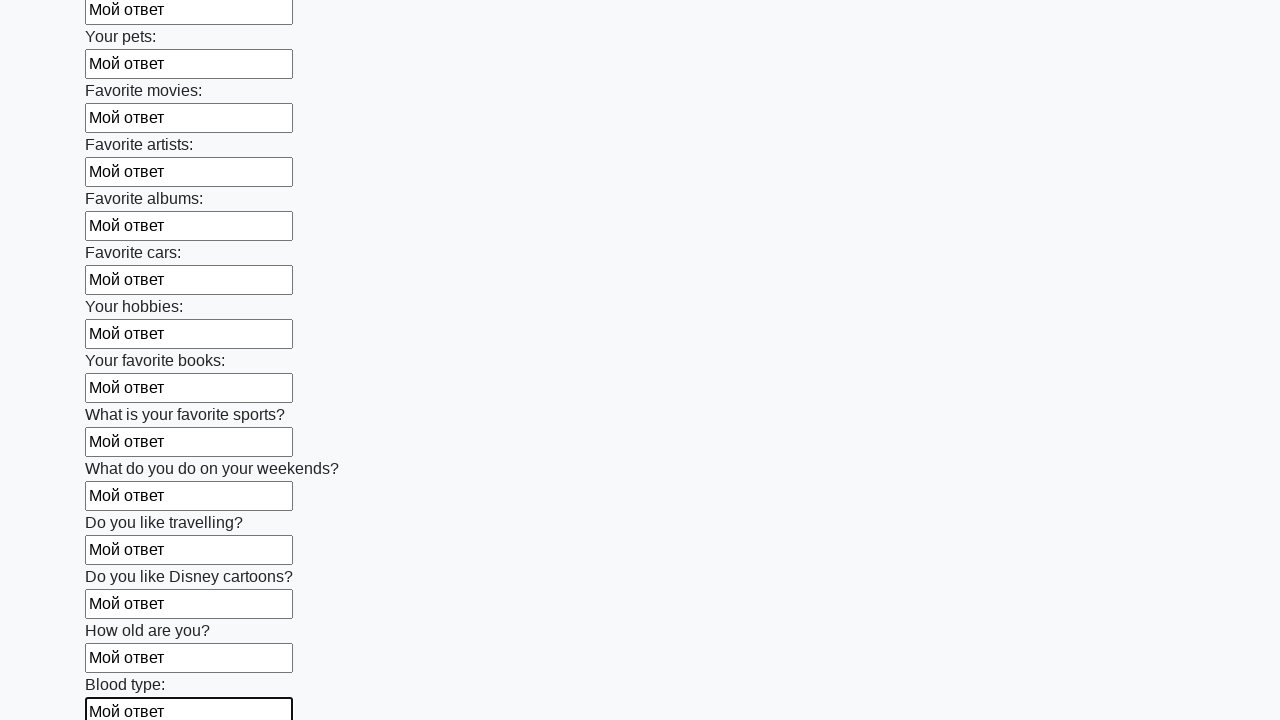

Filled an input field with 'Мой ответ' on input >> nth=19
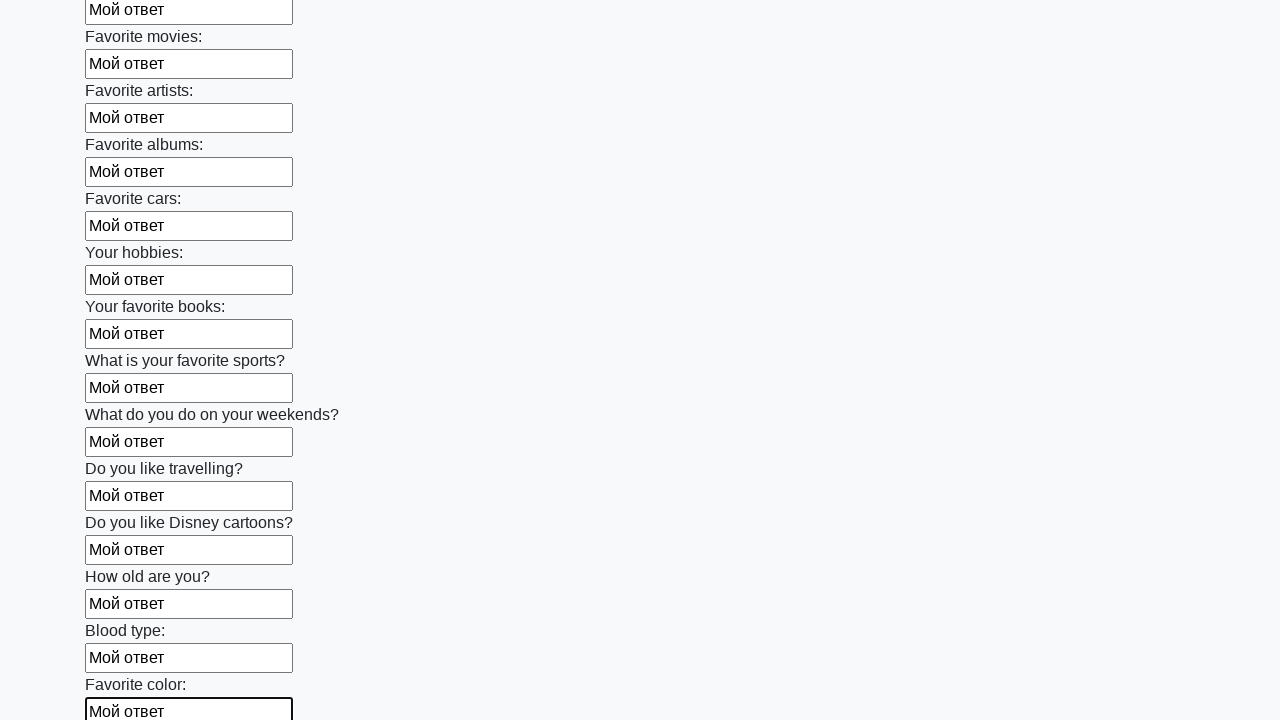

Filled an input field with 'Мой ответ' on input >> nth=20
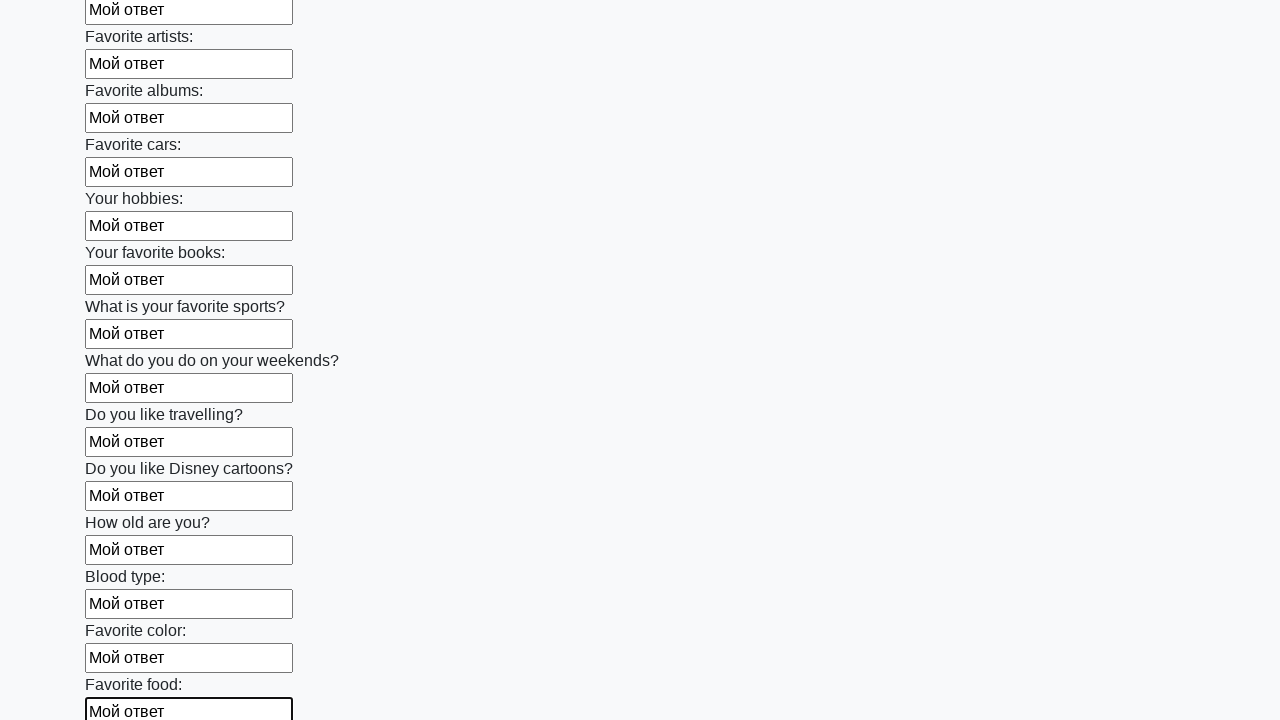

Filled an input field with 'Мой ответ' on input >> nth=21
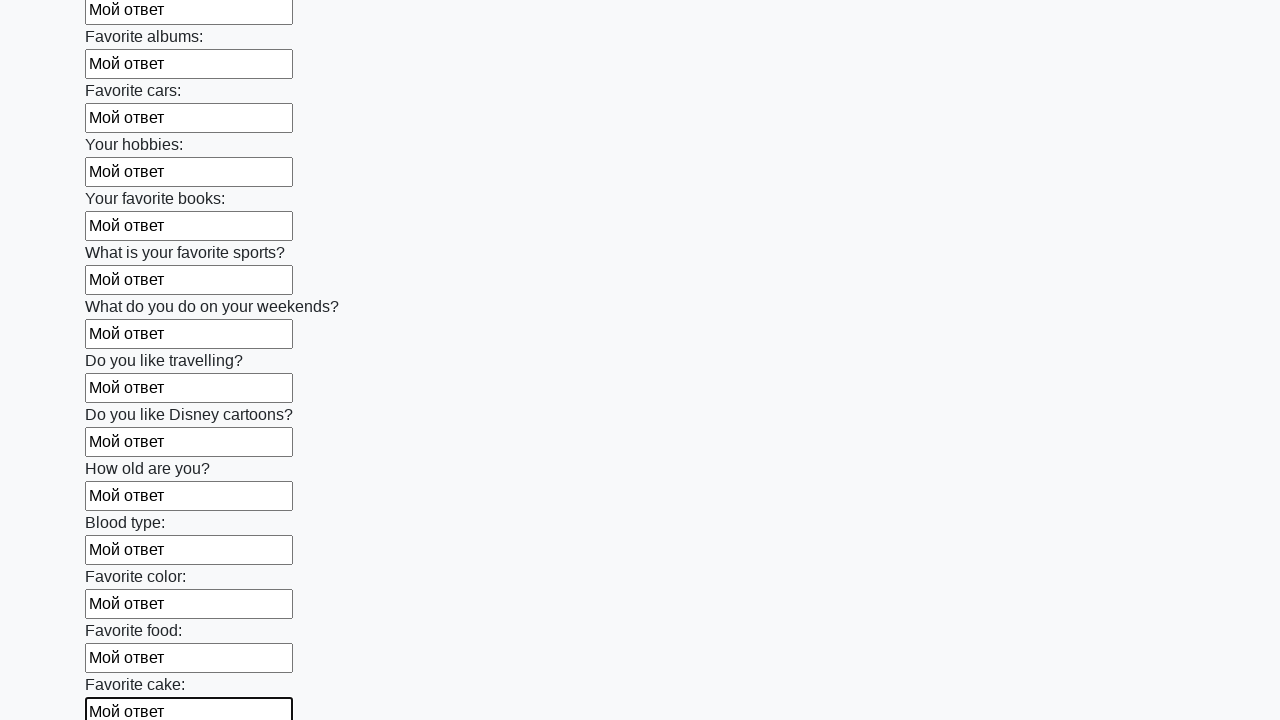

Filled an input field with 'Мой ответ' on input >> nth=22
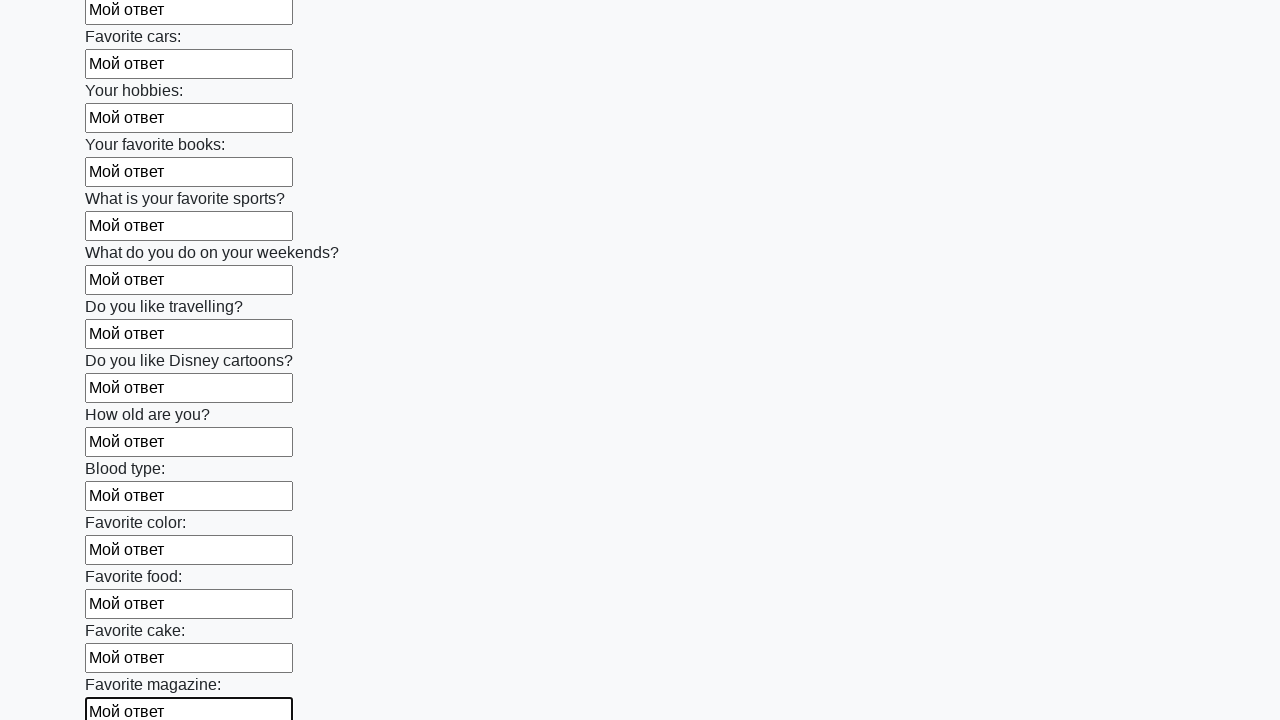

Filled an input field with 'Мой ответ' on input >> nth=23
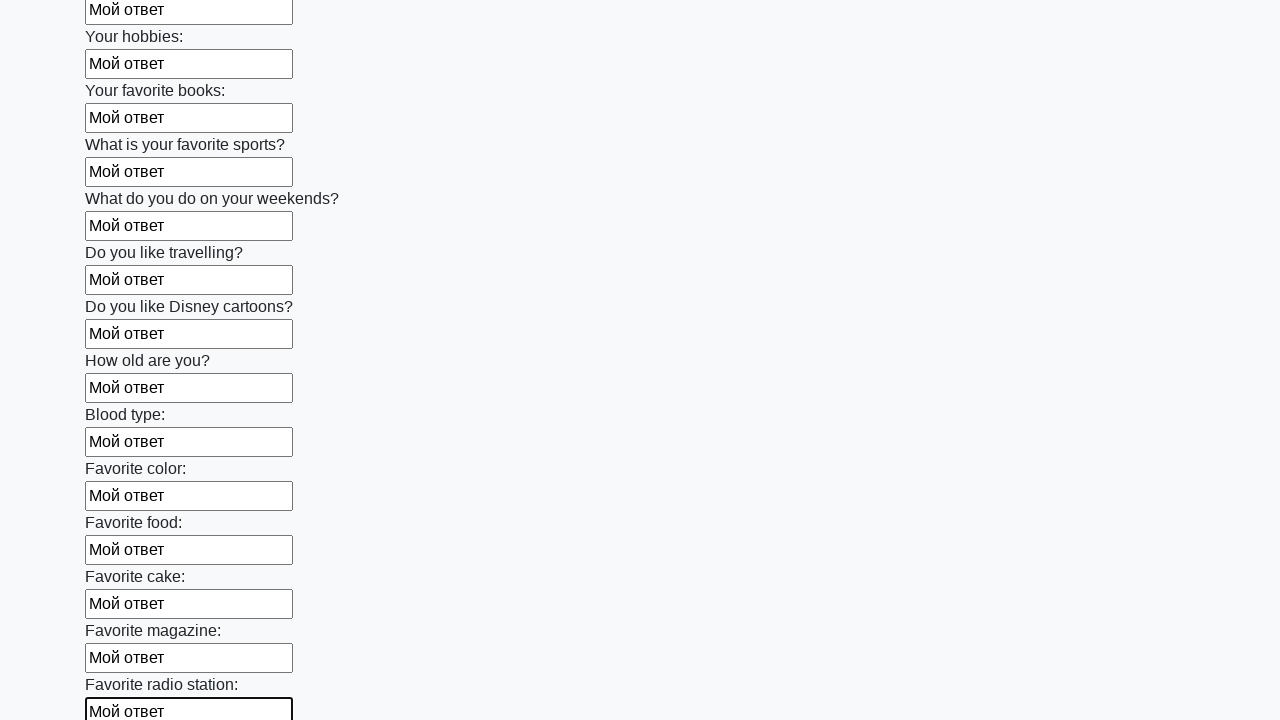

Filled an input field with 'Мой ответ' on input >> nth=24
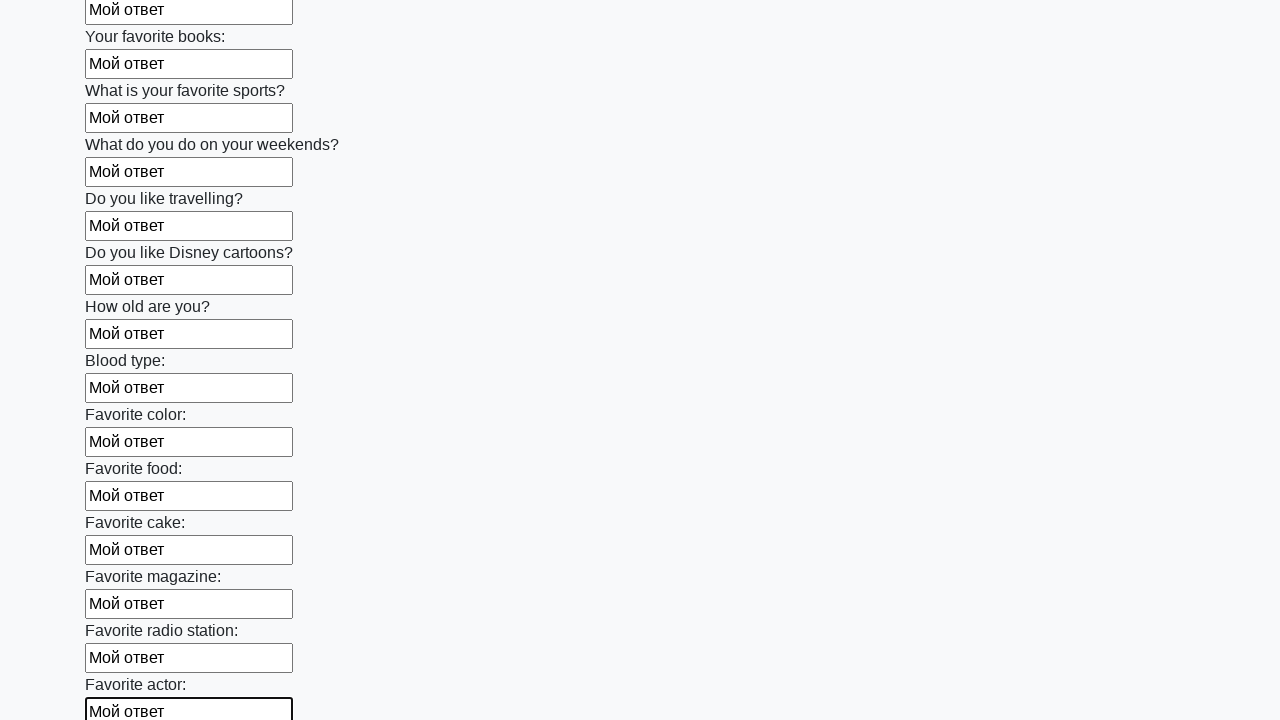

Filled an input field with 'Мой ответ' on input >> nth=25
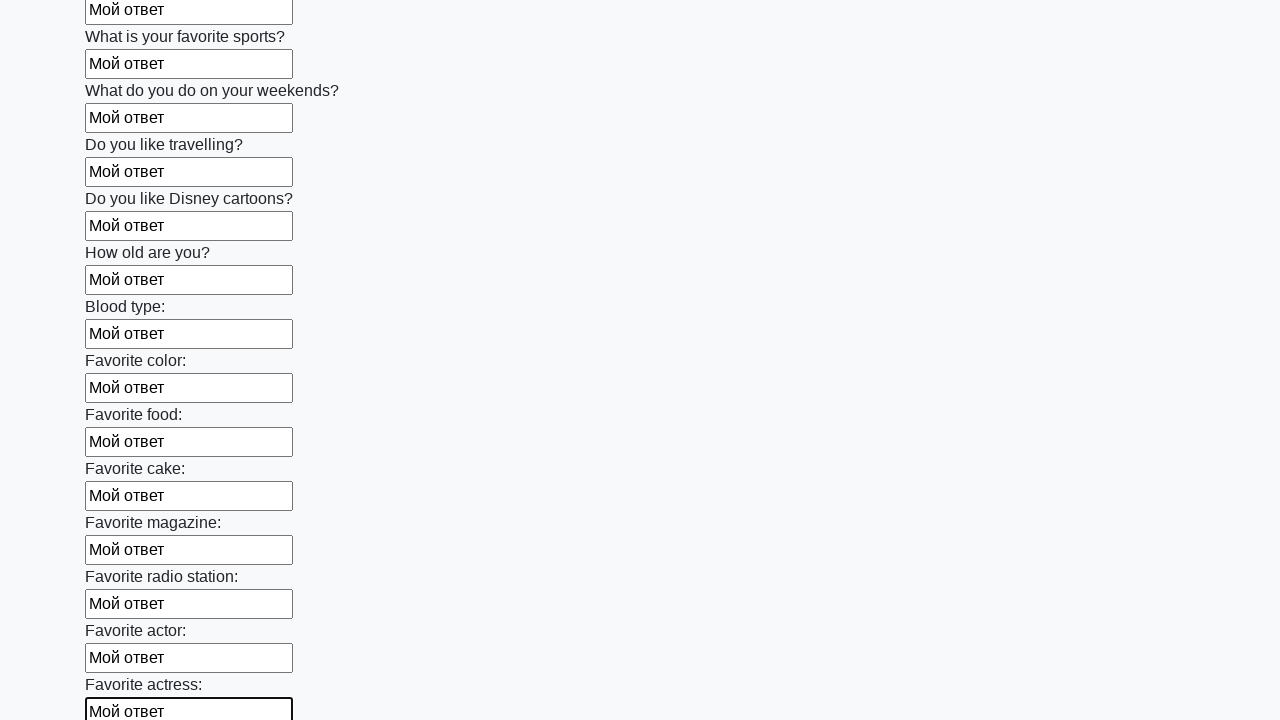

Filled an input field with 'Мой ответ' on input >> nth=26
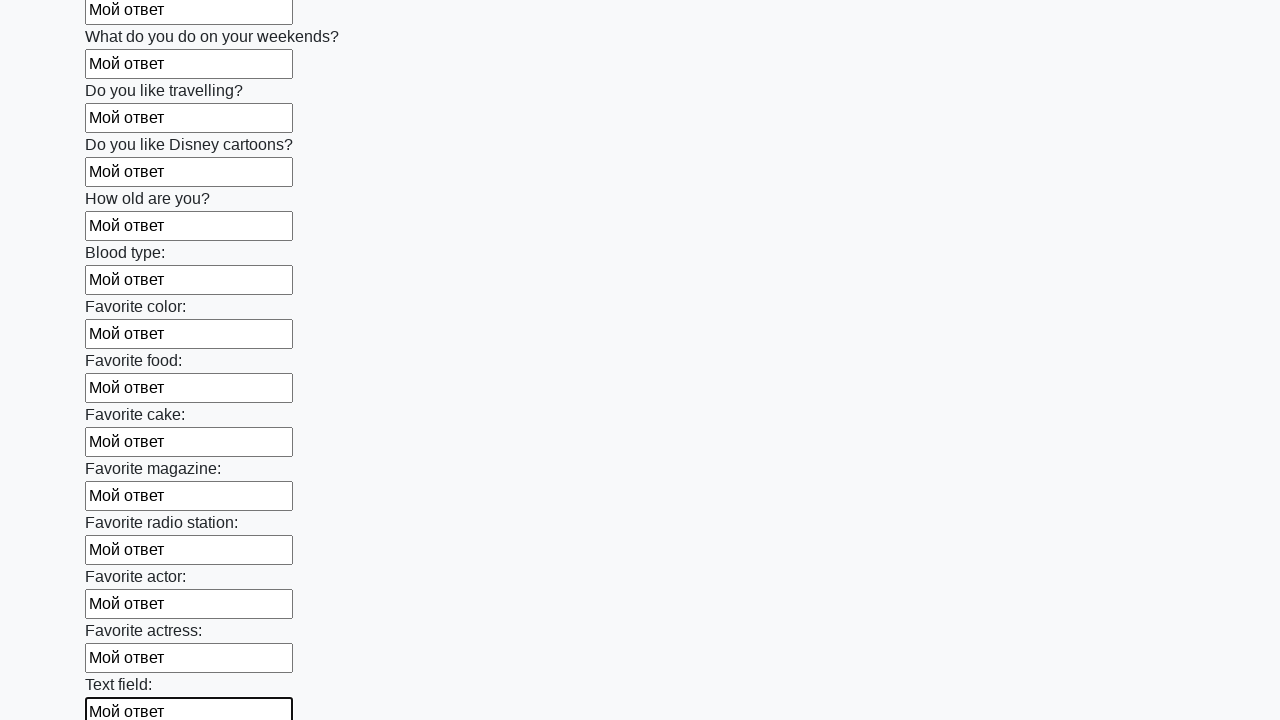

Filled an input field with 'Мой ответ' on input >> nth=27
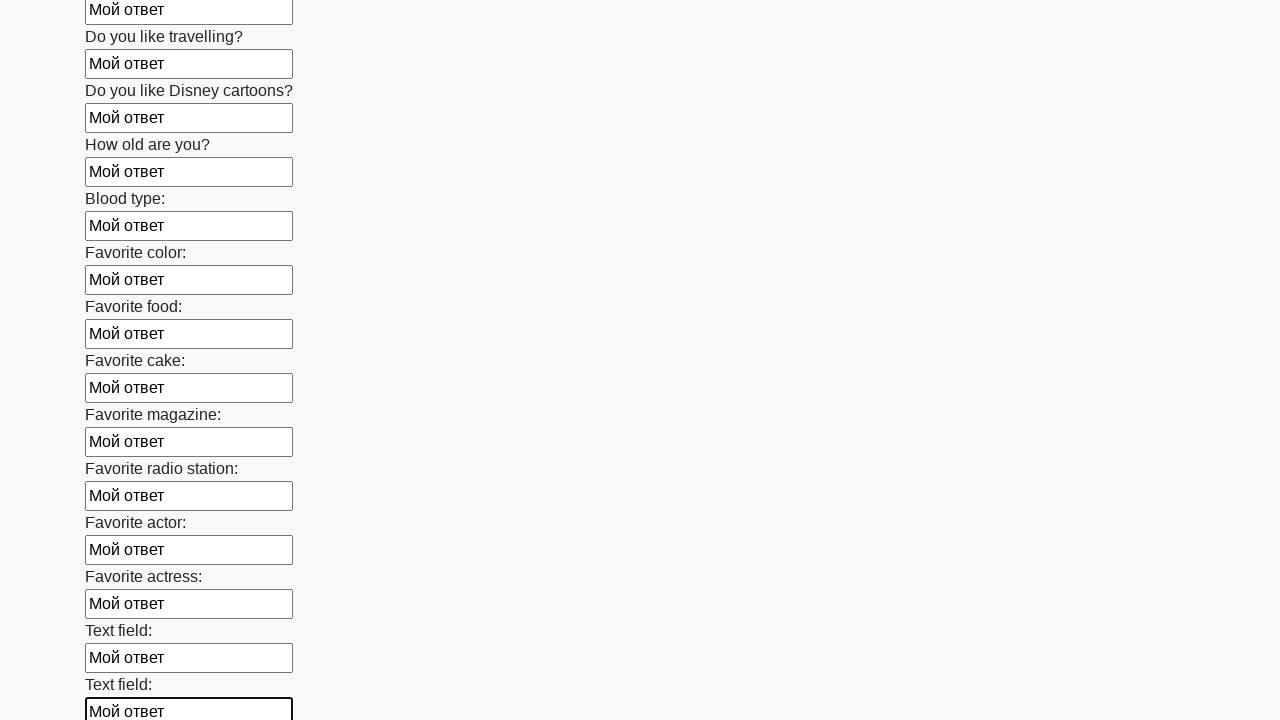

Filled an input field with 'Мой ответ' on input >> nth=28
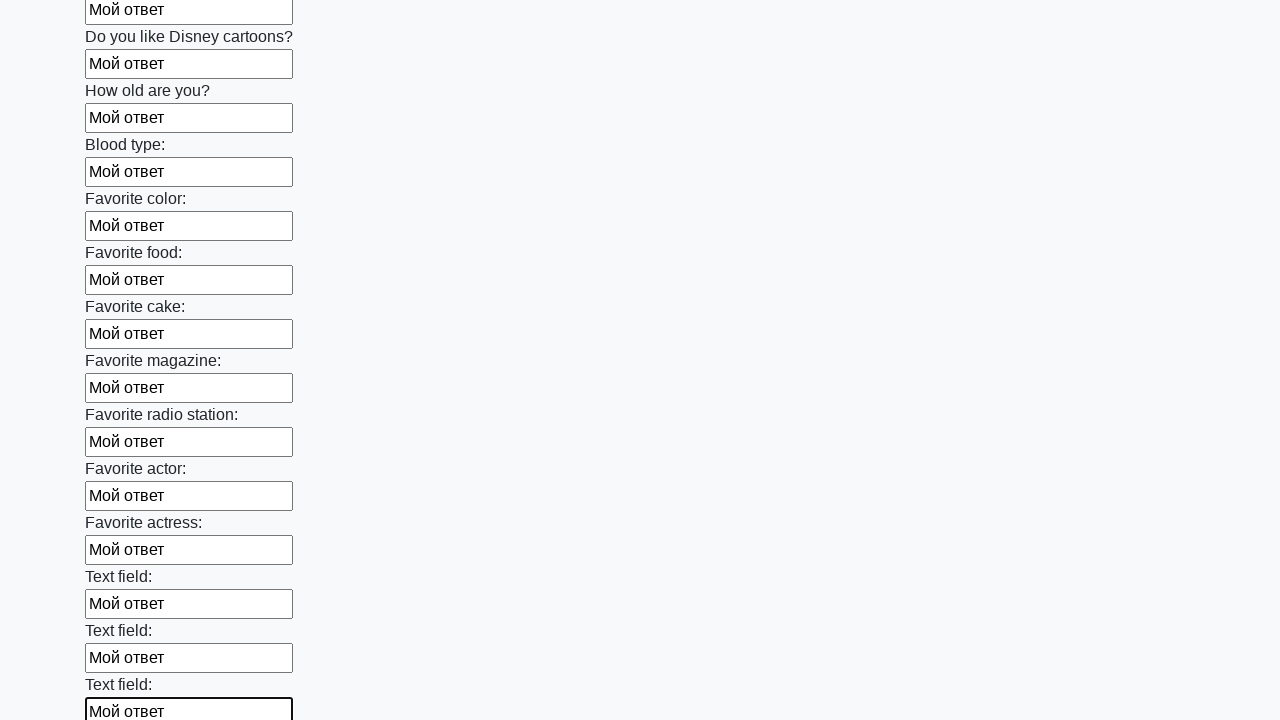

Filled an input field with 'Мой ответ' on input >> nth=29
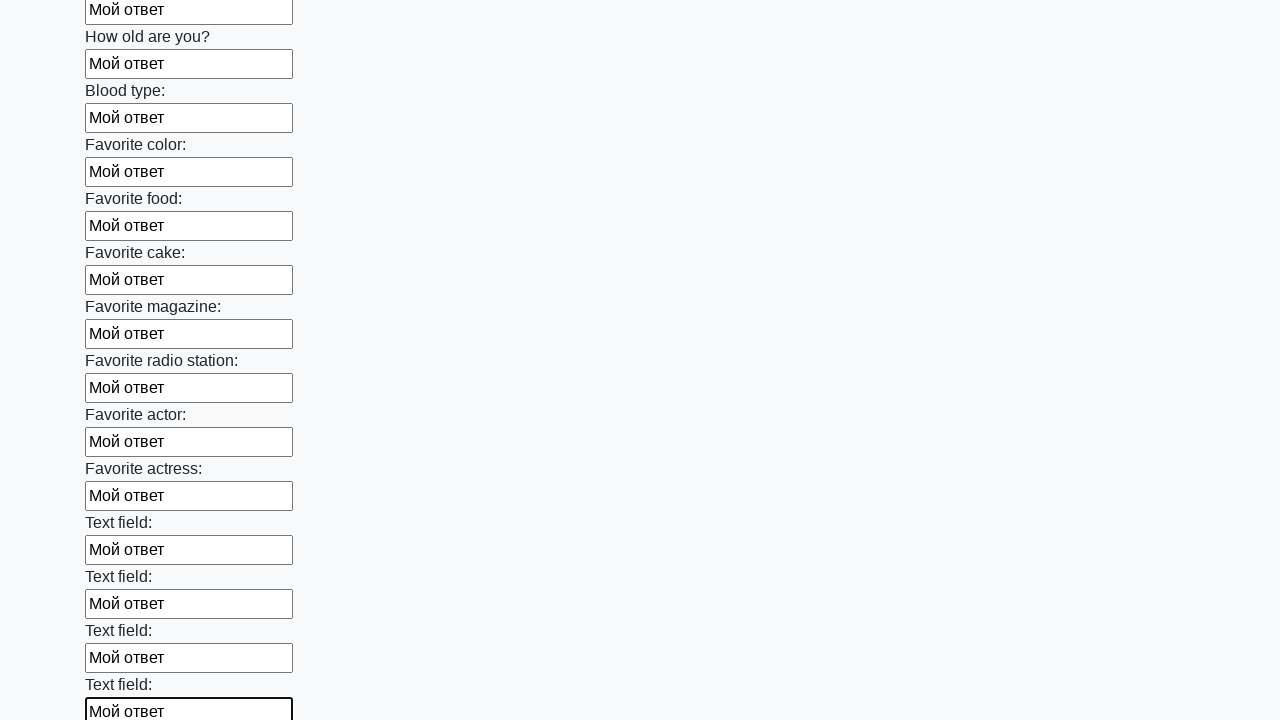

Filled an input field with 'Мой ответ' on input >> nth=30
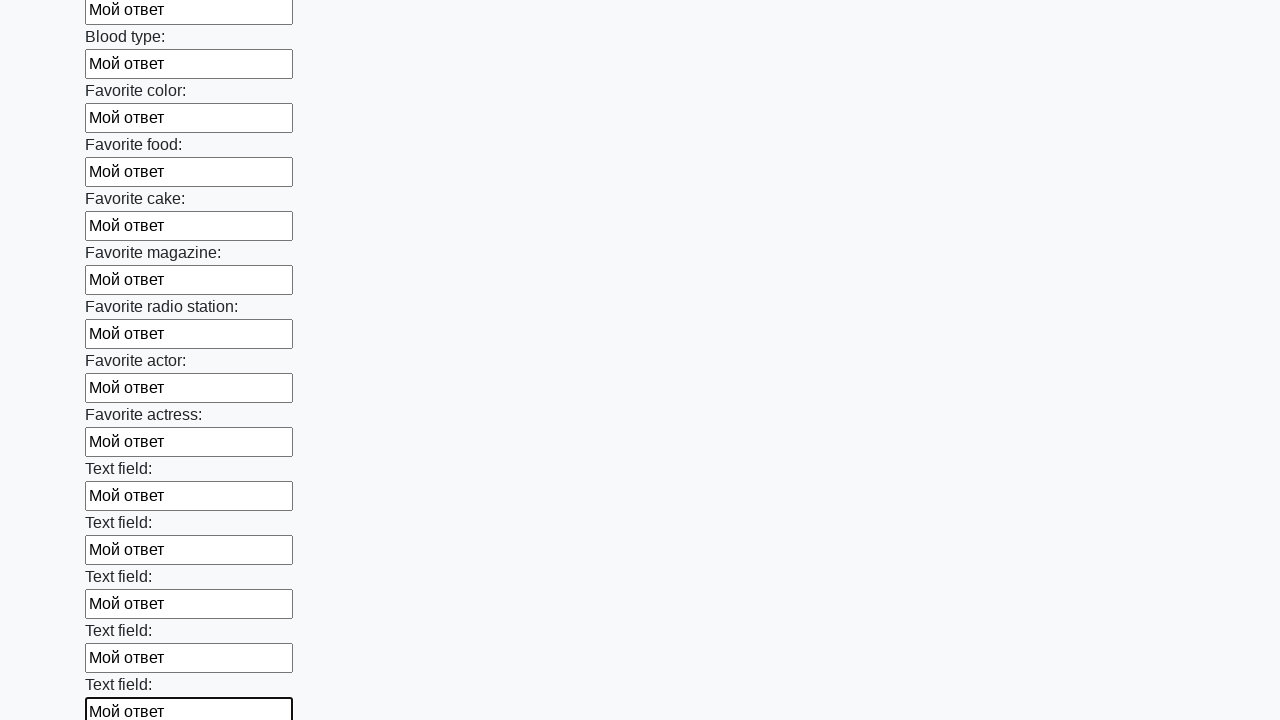

Filled an input field with 'Мой ответ' on input >> nth=31
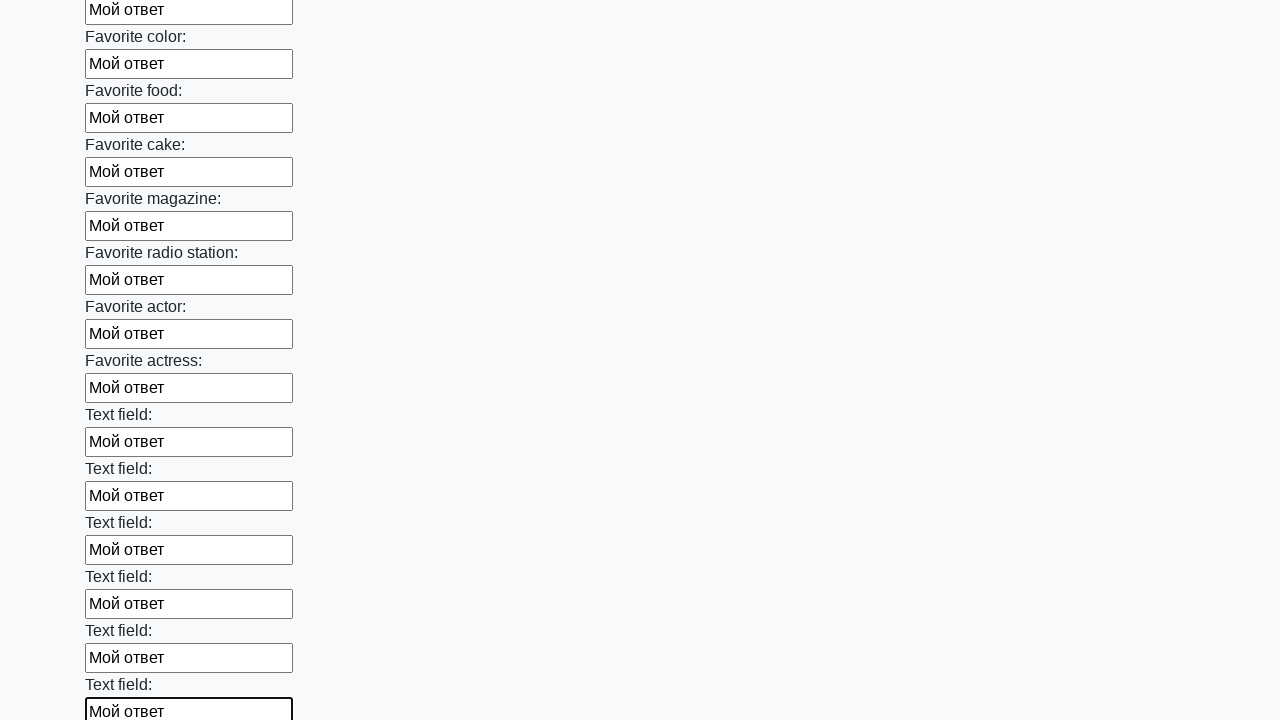

Filled an input field with 'Мой ответ' on input >> nth=32
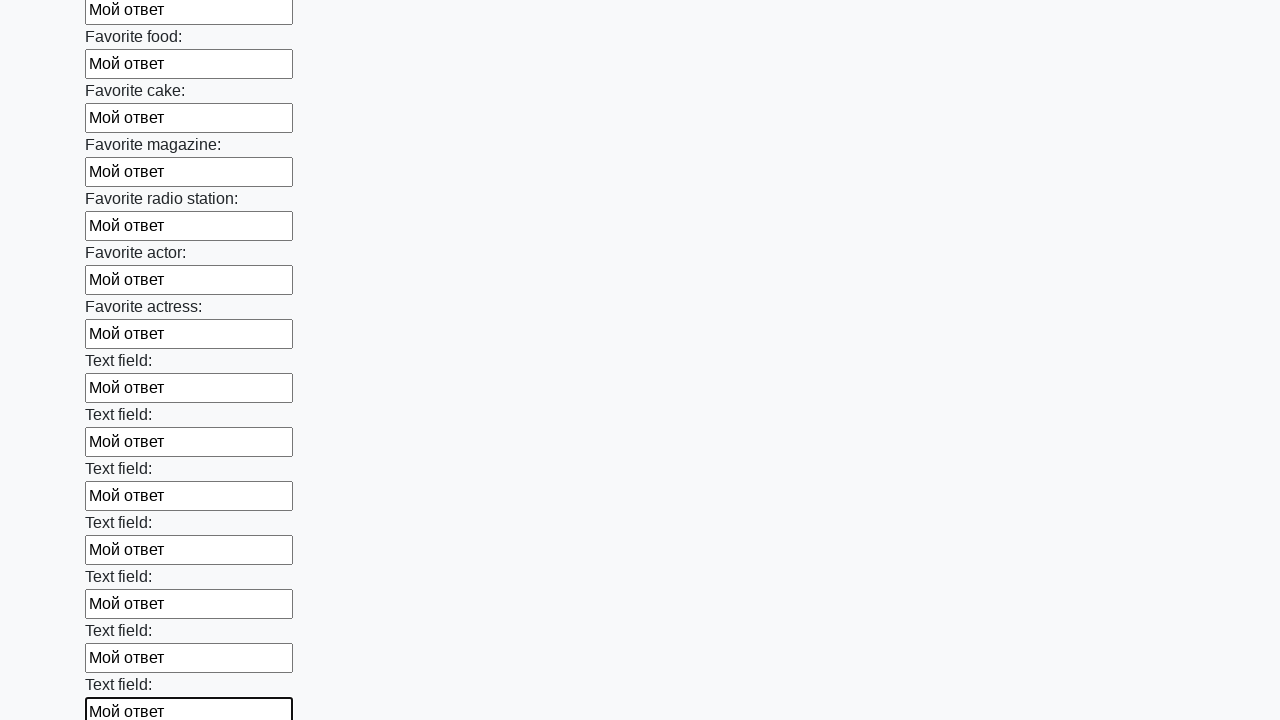

Filled an input field with 'Мой ответ' on input >> nth=33
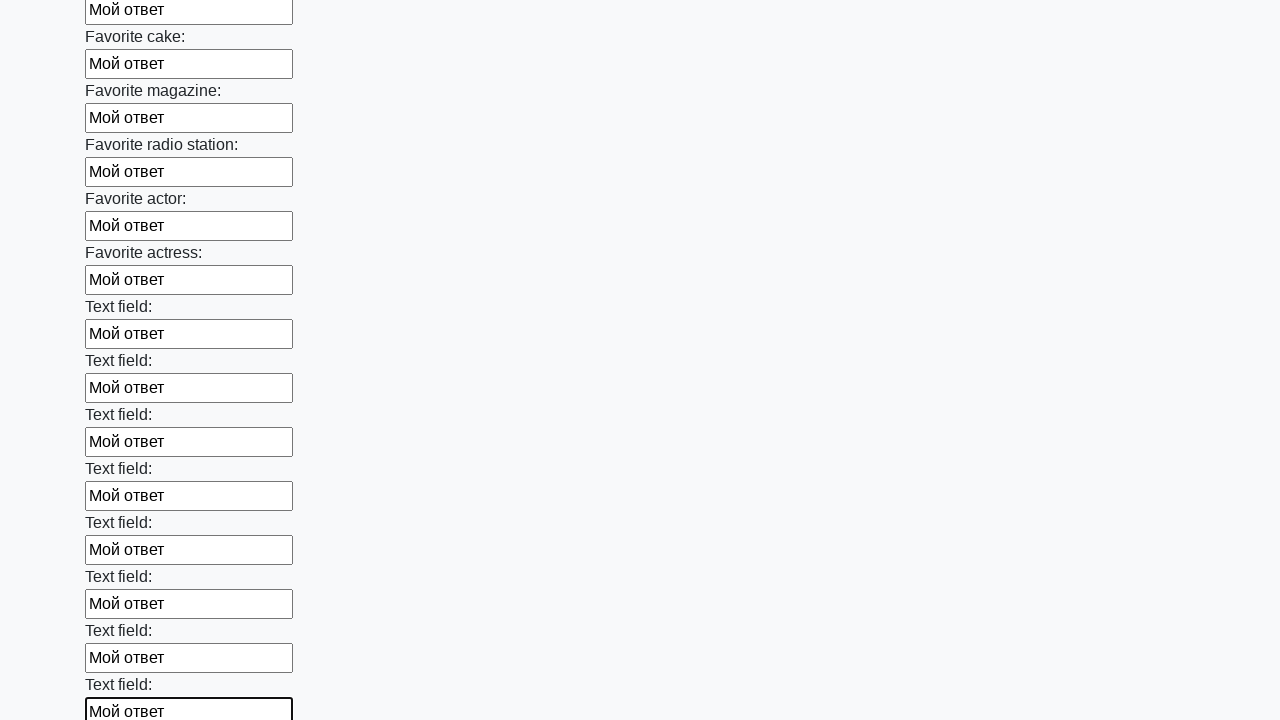

Filled an input field with 'Мой ответ' on input >> nth=34
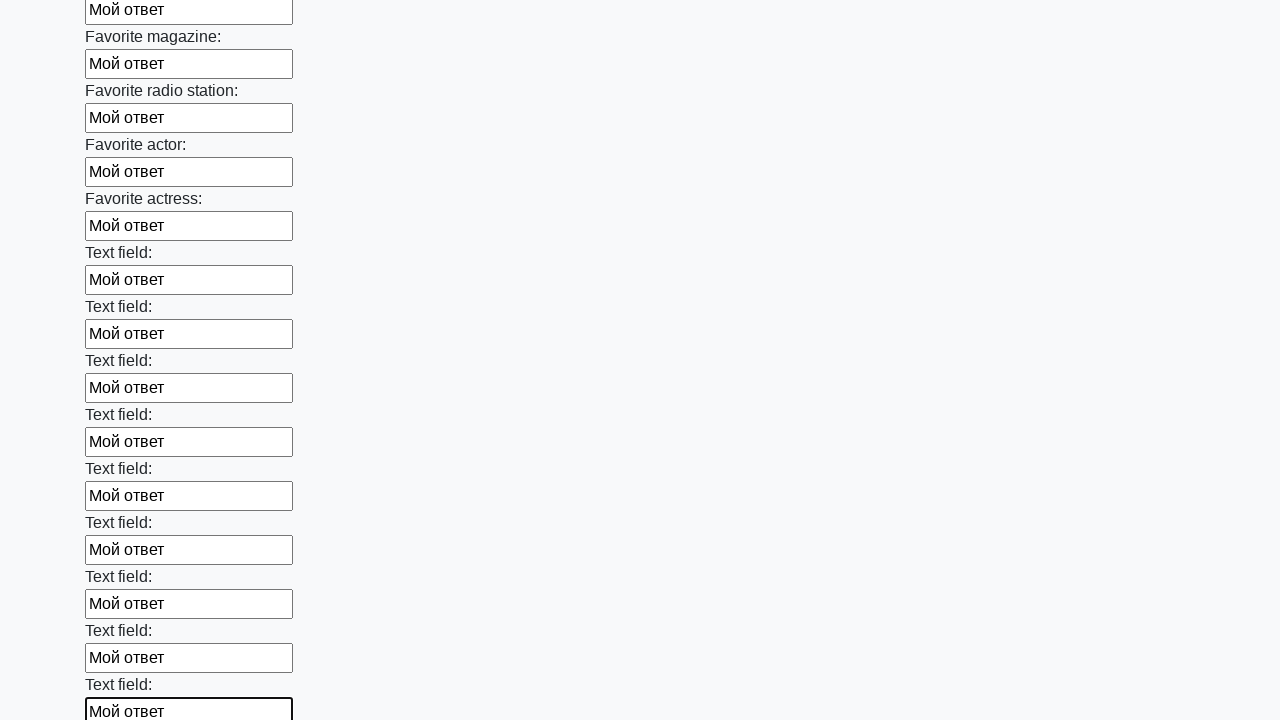

Filled an input field with 'Мой ответ' on input >> nth=35
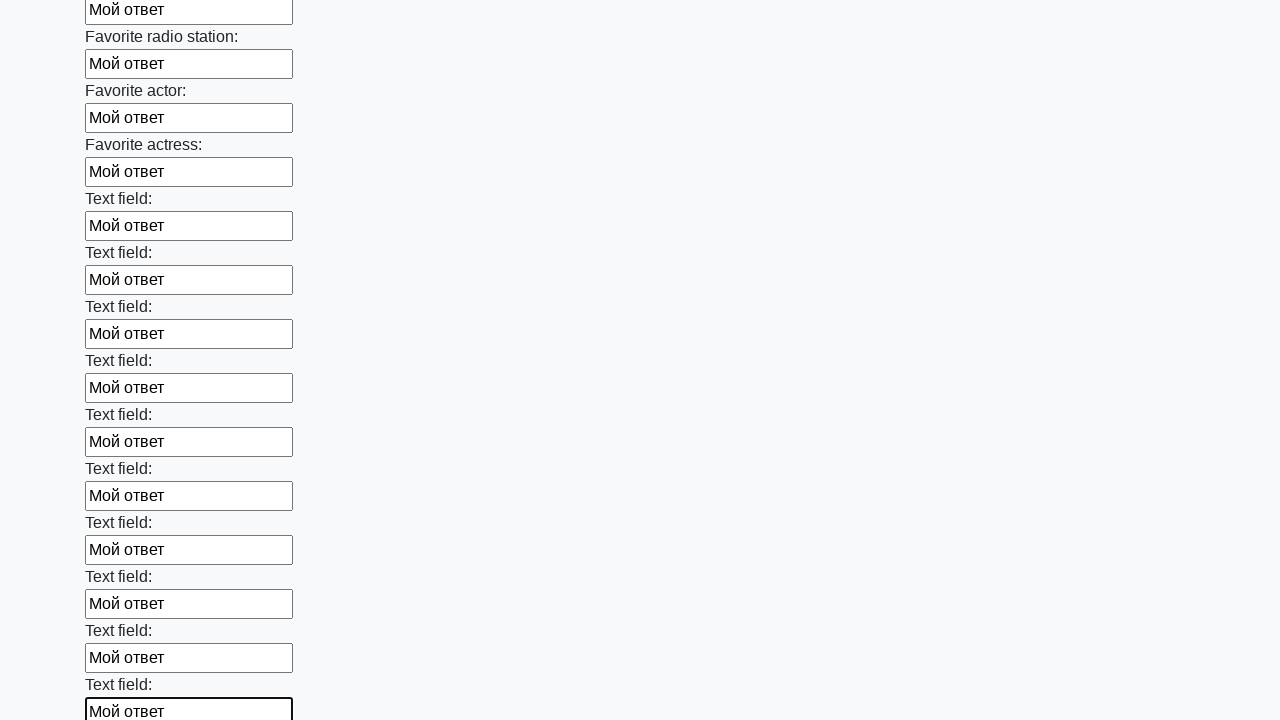

Filled an input field with 'Мой ответ' on input >> nth=36
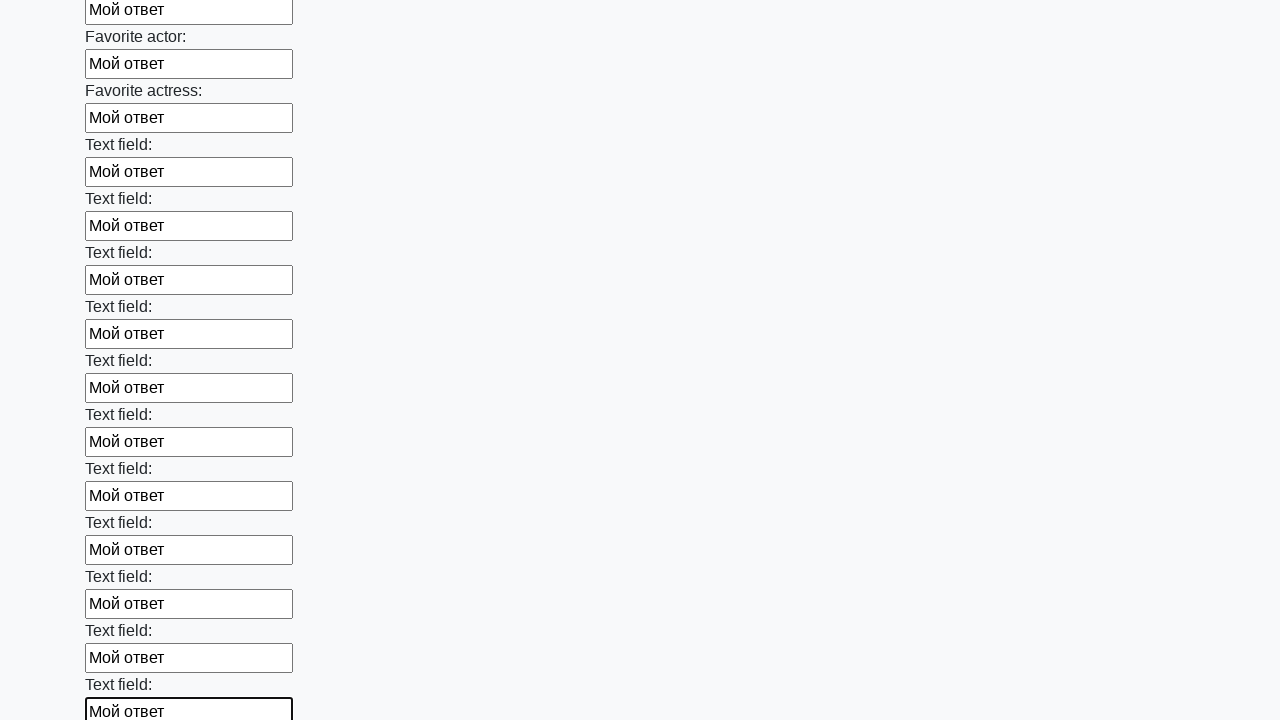

Filled an input field with 'Мой ответ' on input >> nth=37
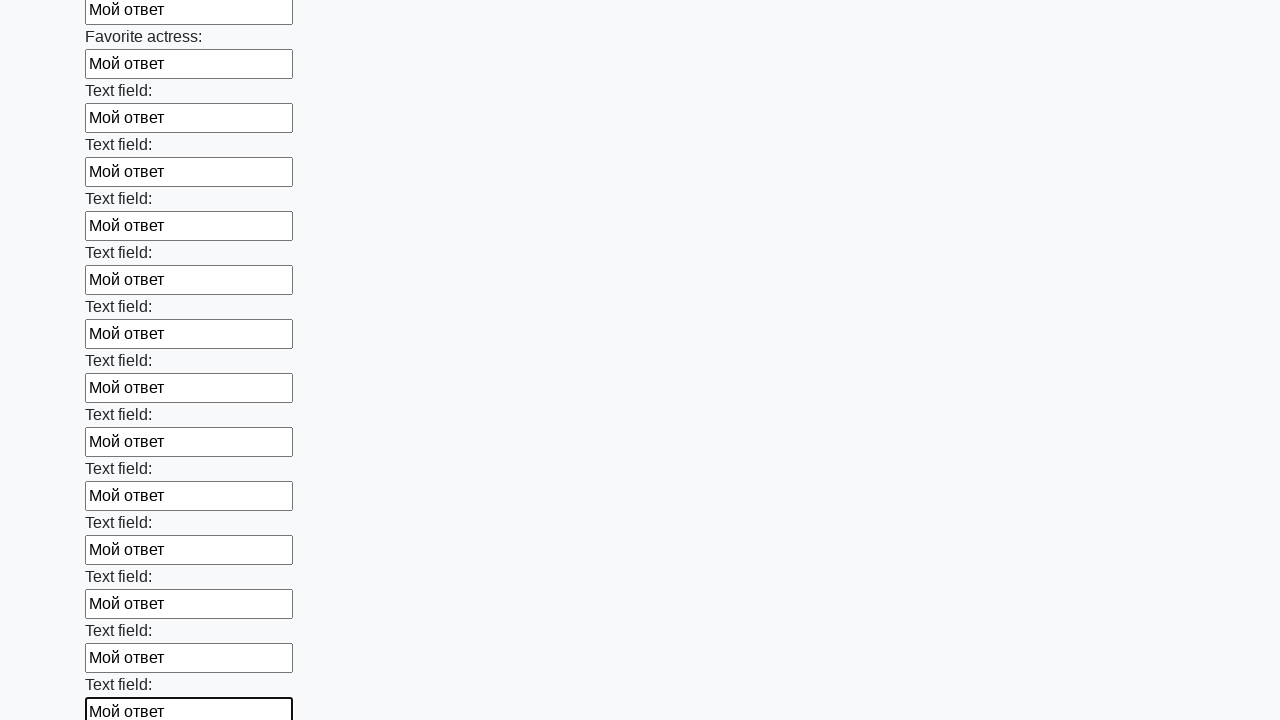

Filled an input field with 'Мой ответ' on input >> nth=38
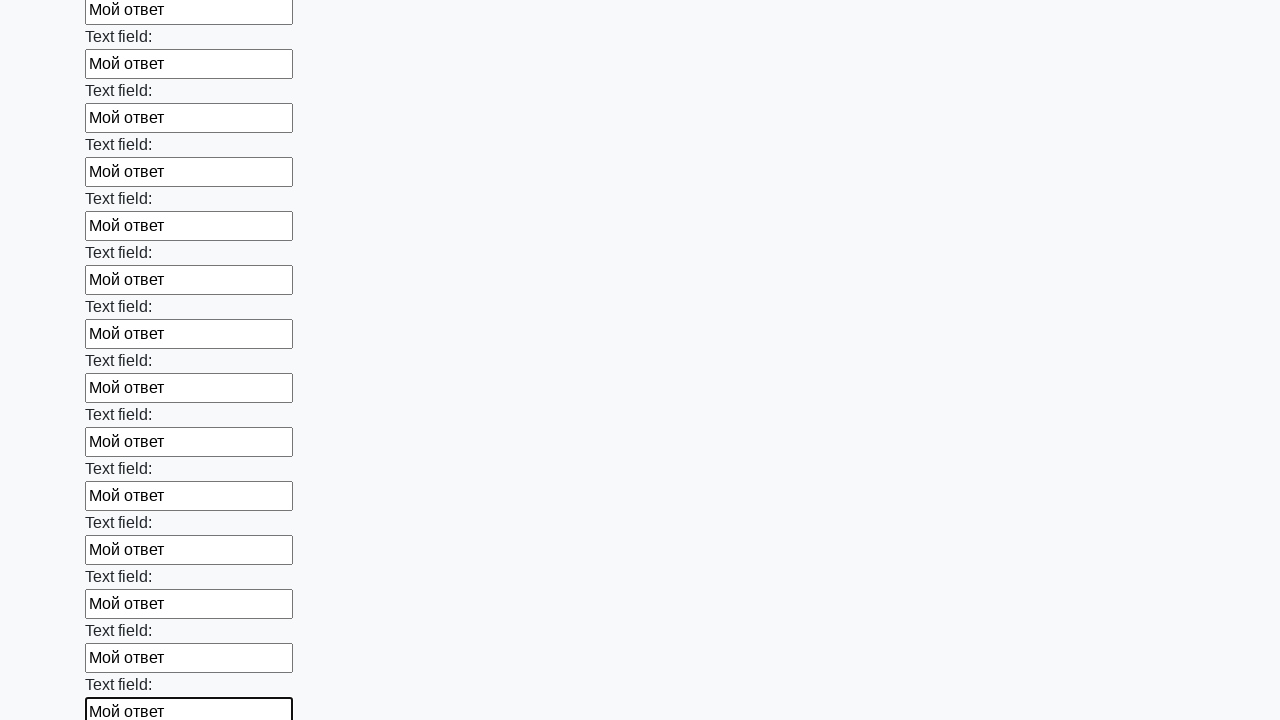

Filled an input field with 'Мой ответ' on input >> nth=39
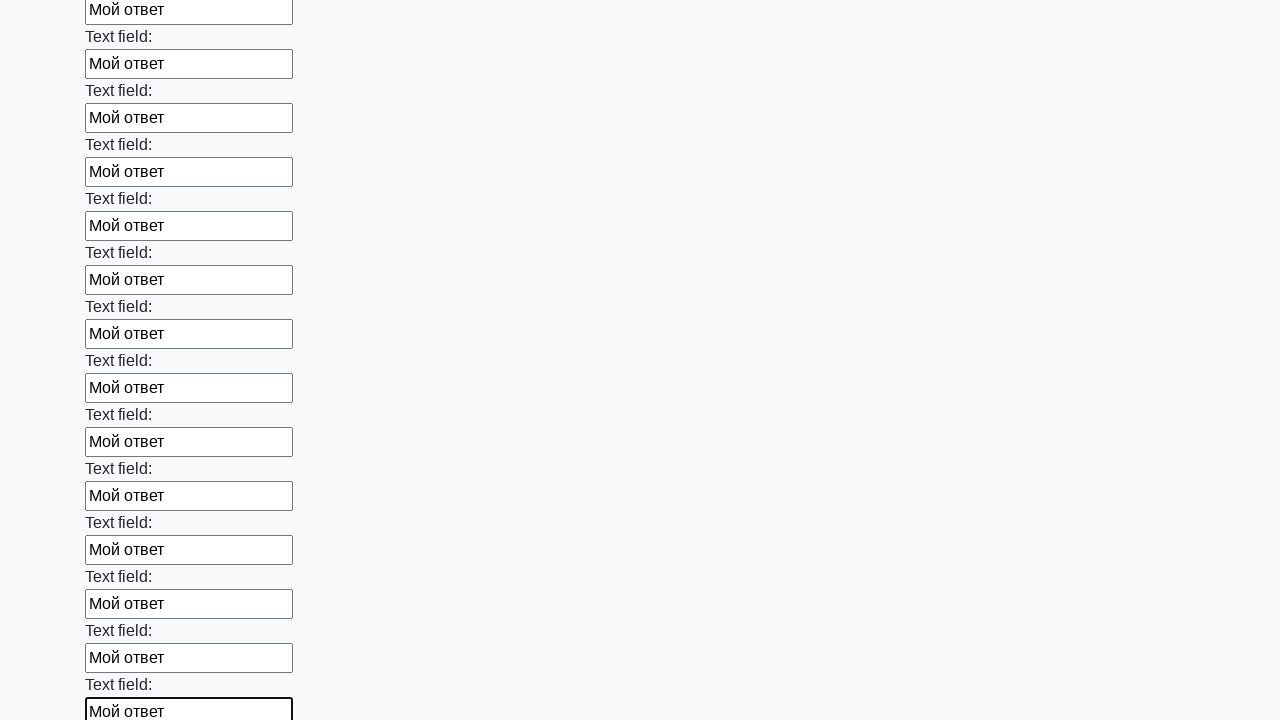

Filled an input field with 'Мой ответ' on input >> nth=40
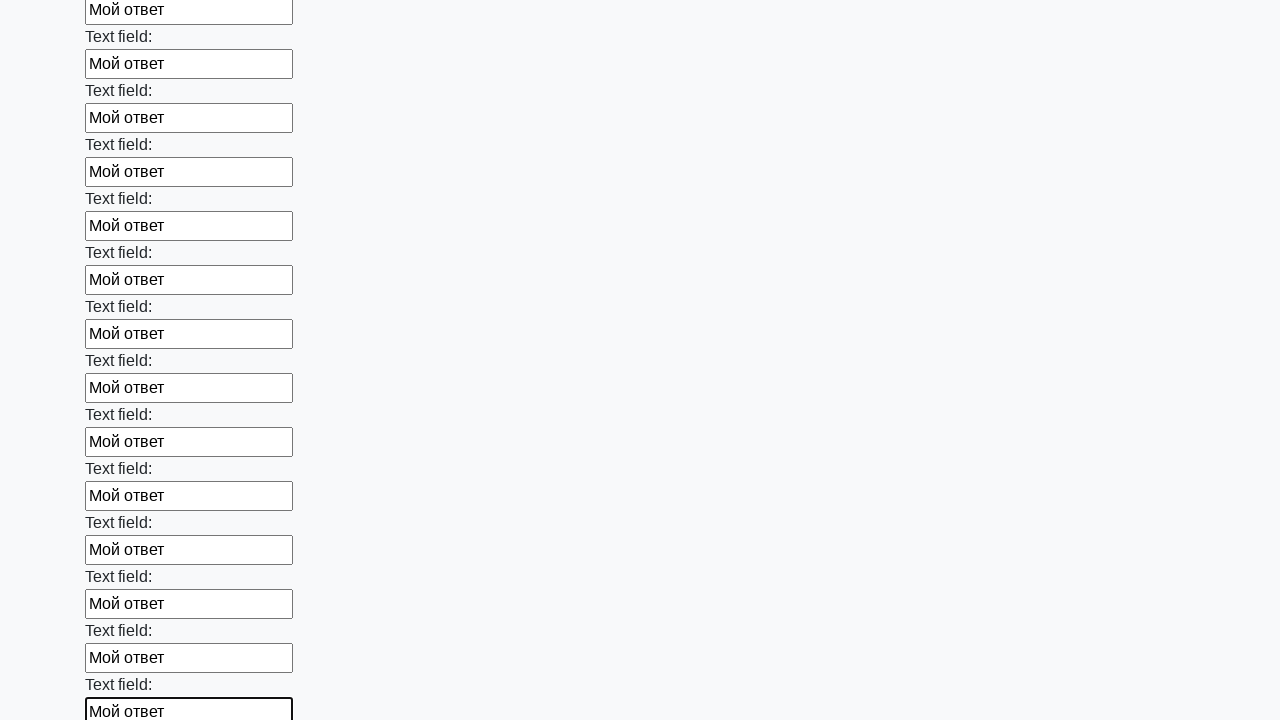

Filled an input field with 'Мой ответ' on input >> nth=41
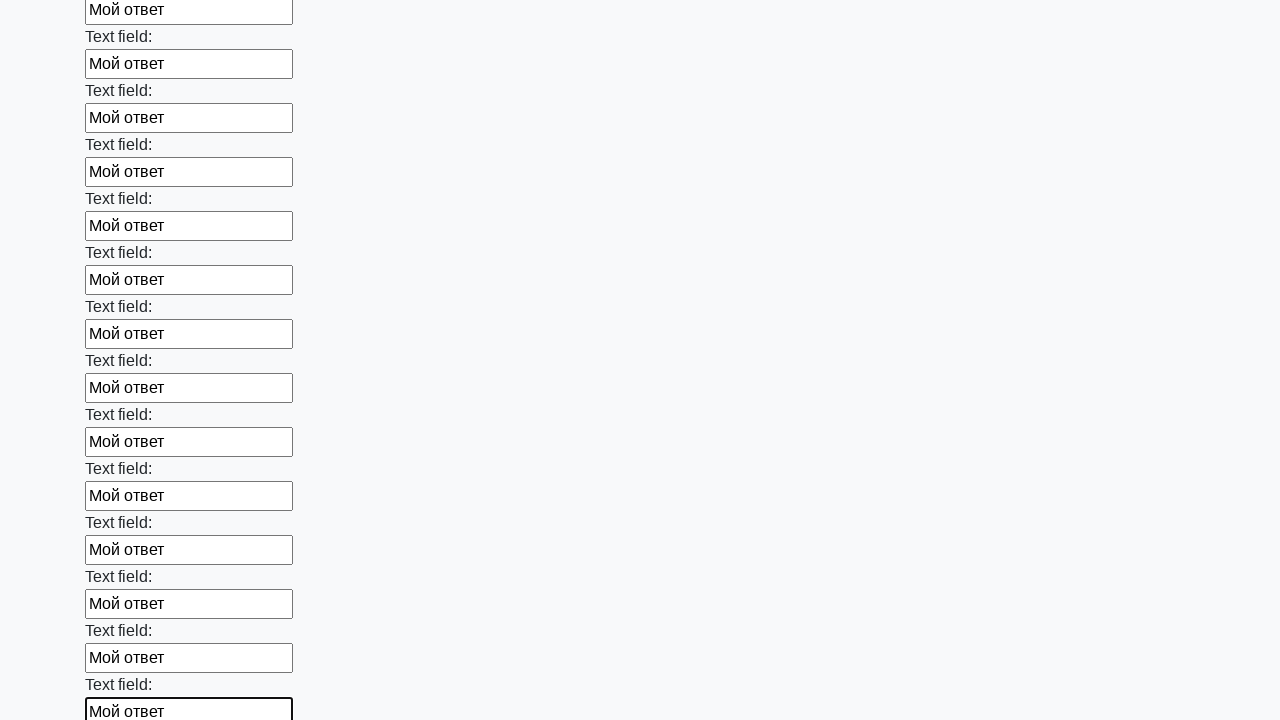

Filled an input field with 'Мой ответ' on input >> nth=42
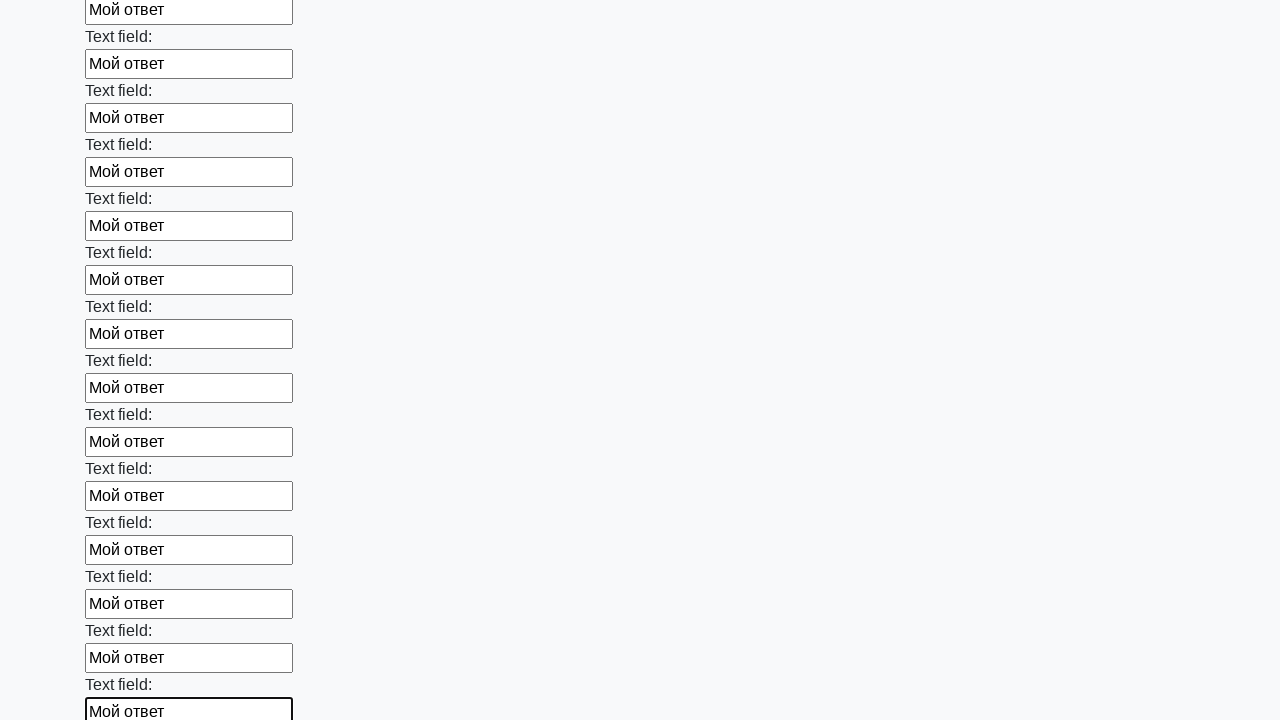

Filled an input field with 'Мой ответ' on input >> nth=43
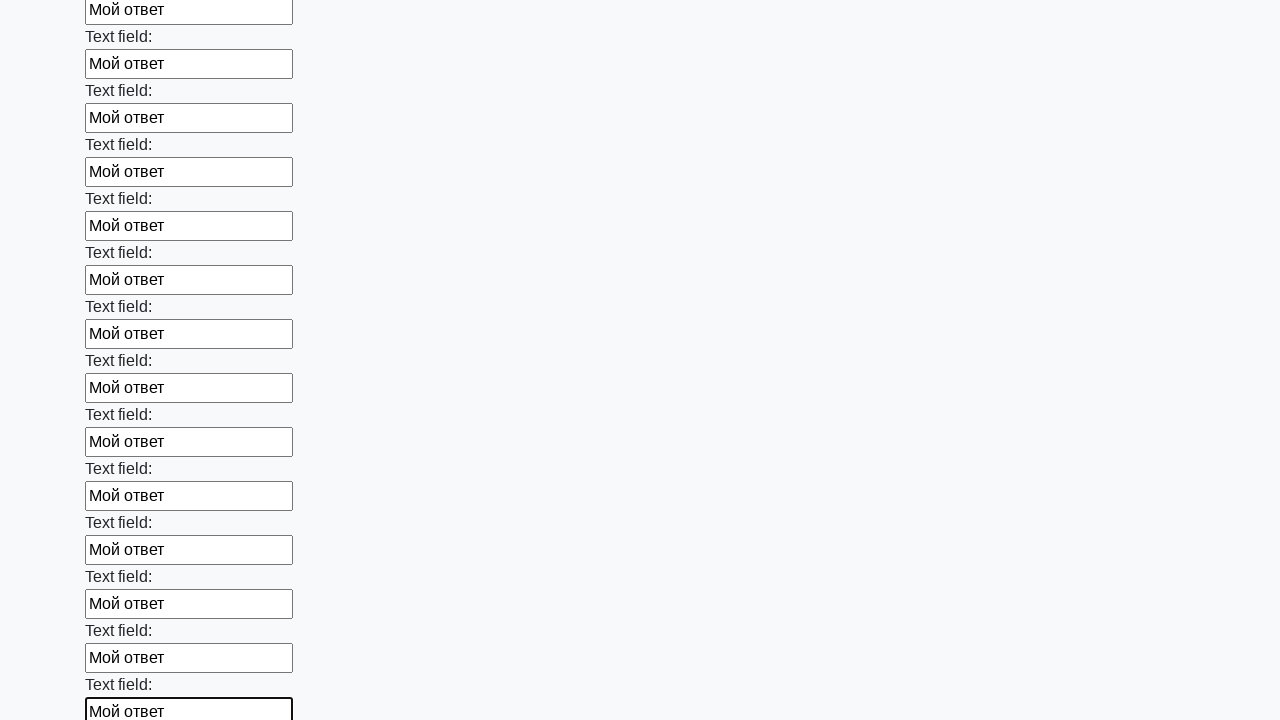

Filled an input field with 'Мой ответ' on input >> nth=44
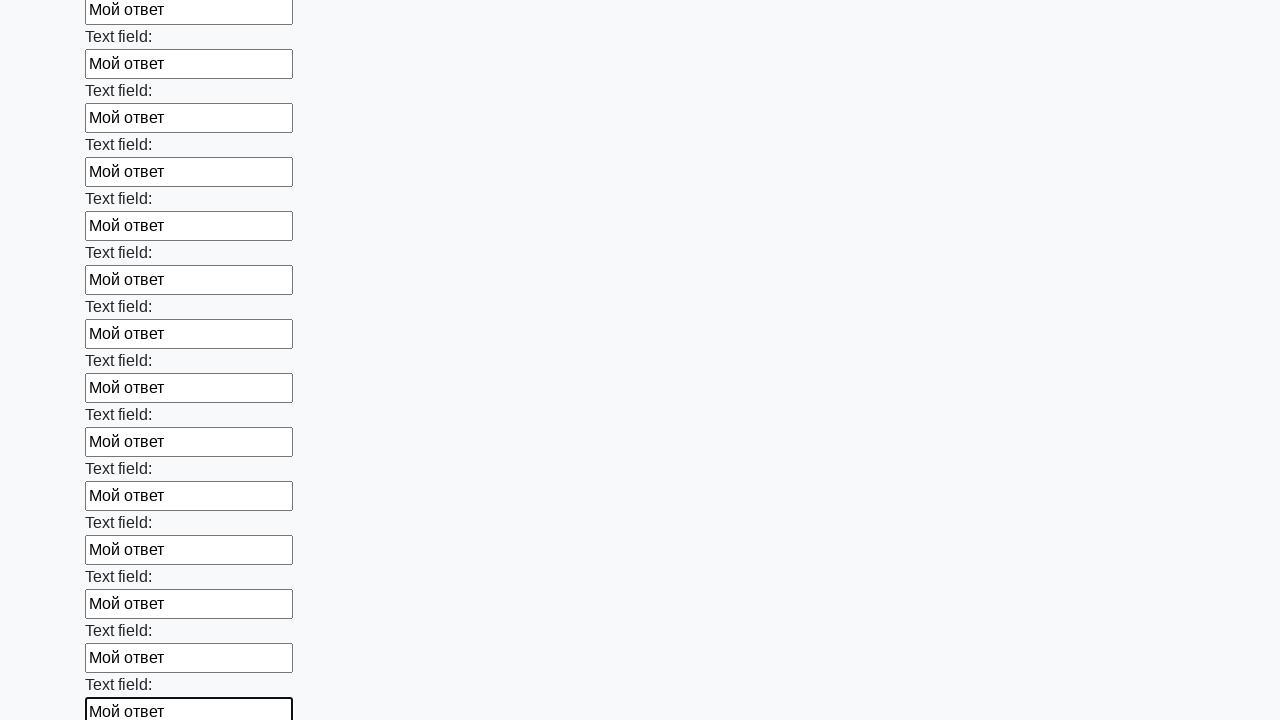

Filled an input field with 'Мой ответ' on input >> nth=45
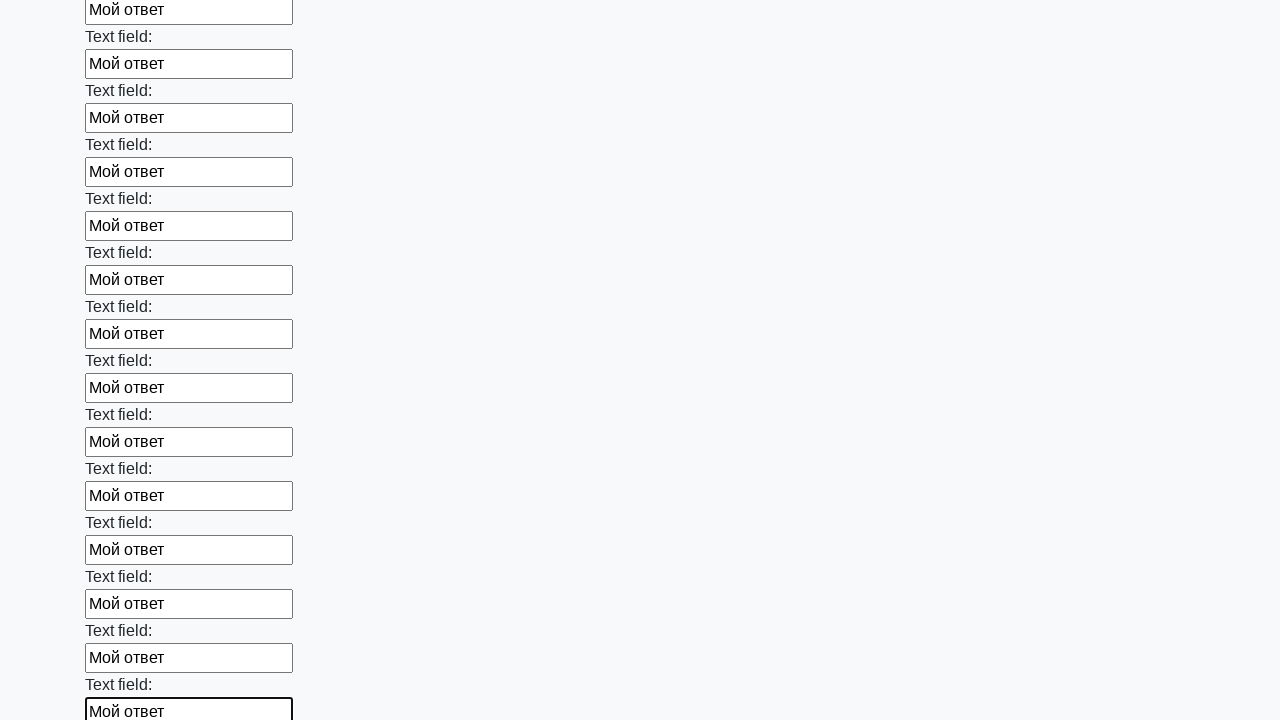

Filled an input field with 'Мой ответ' on input >> nth=46
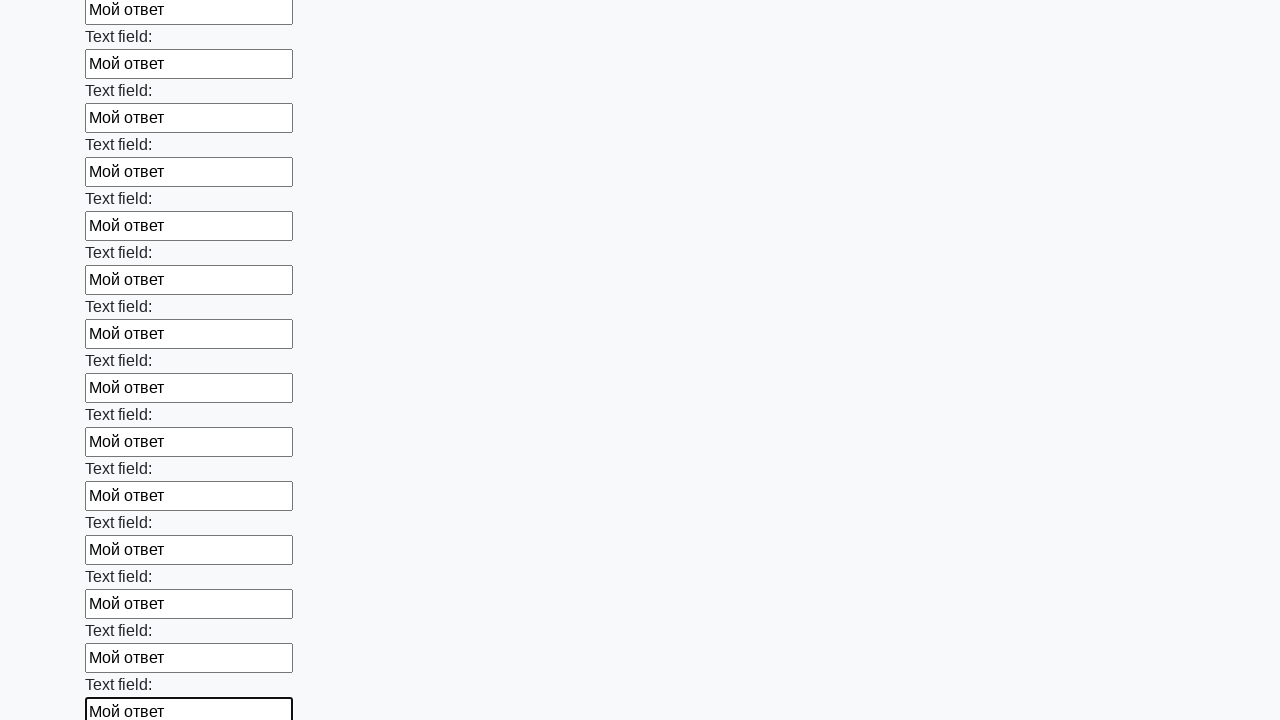

Filled an input field with 'Мой ответ' on input >> nth=47
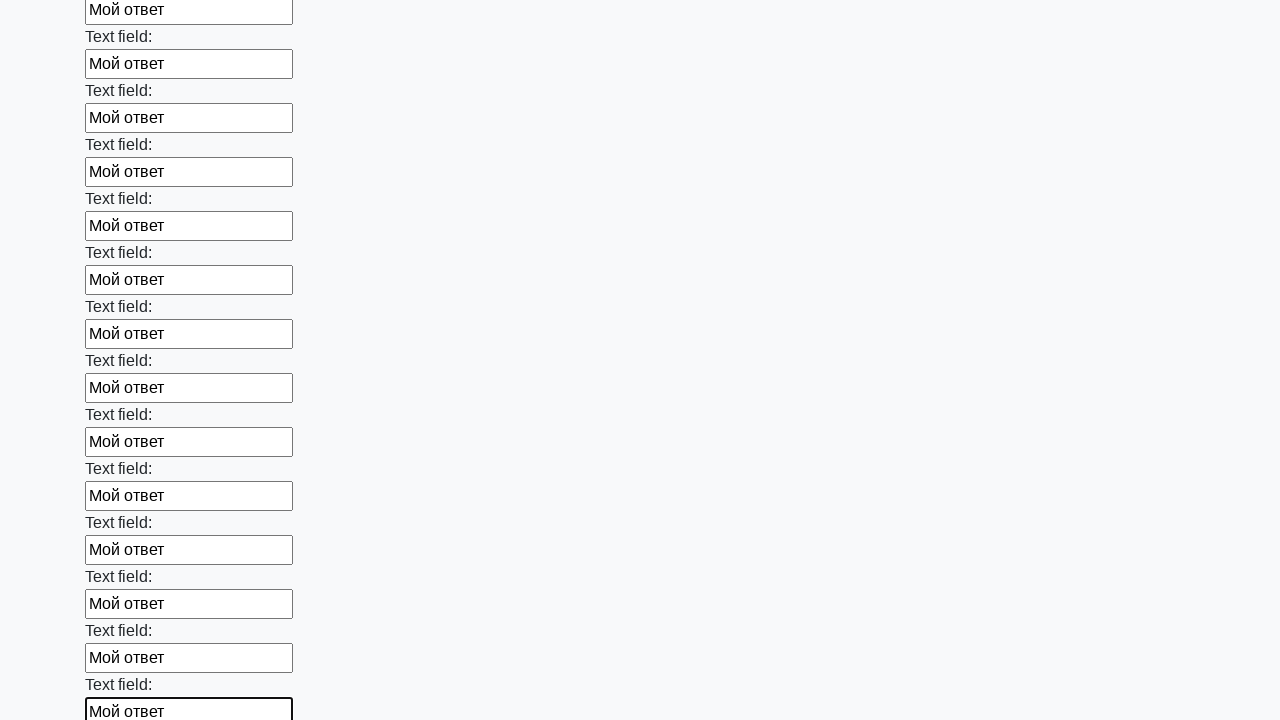

Filled an input field with 'Мой ответ' on input >> nth=48
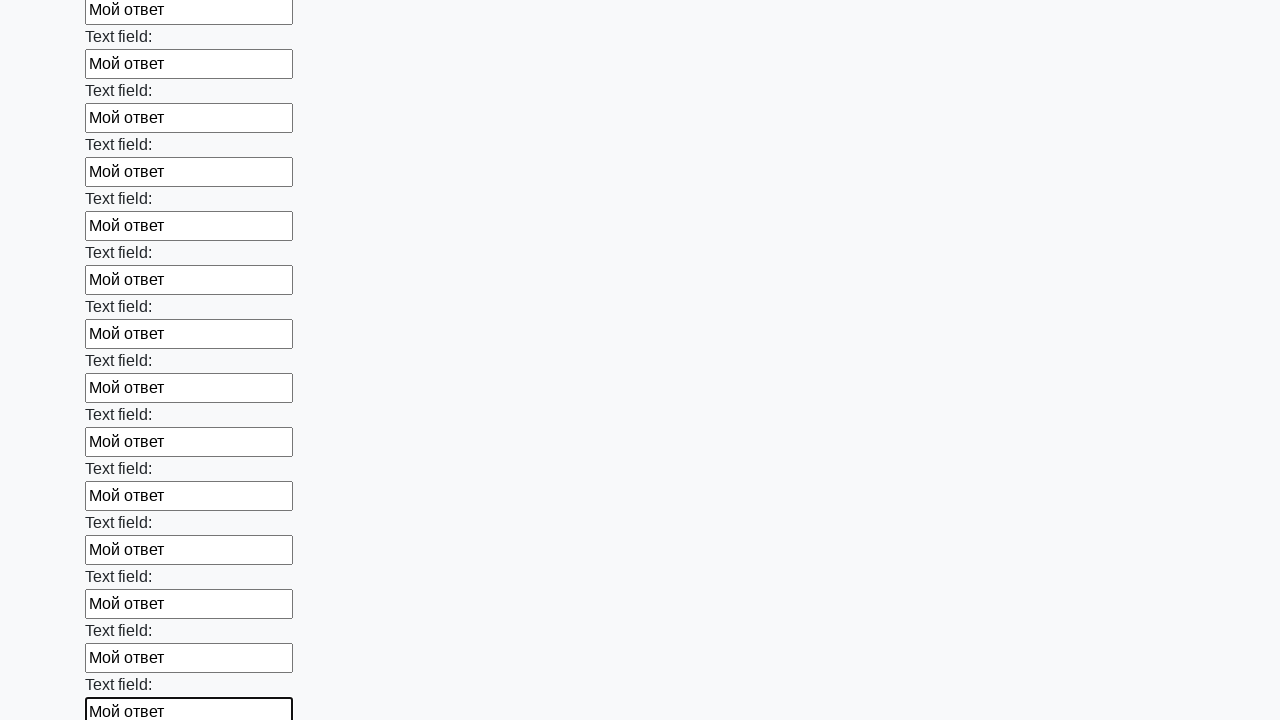

Filled an input field with 'Мой ответ' on input >> nth=49
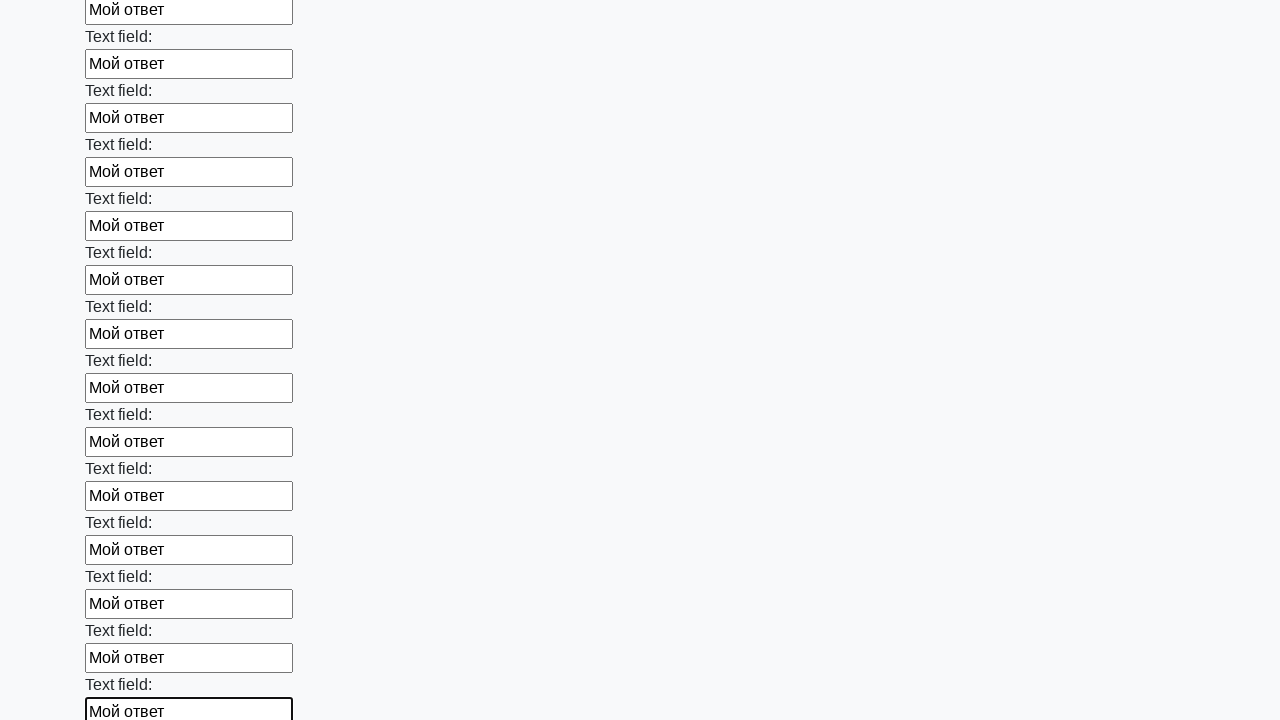

Filled an input field with 'Мой ответ' on input >> nth=50
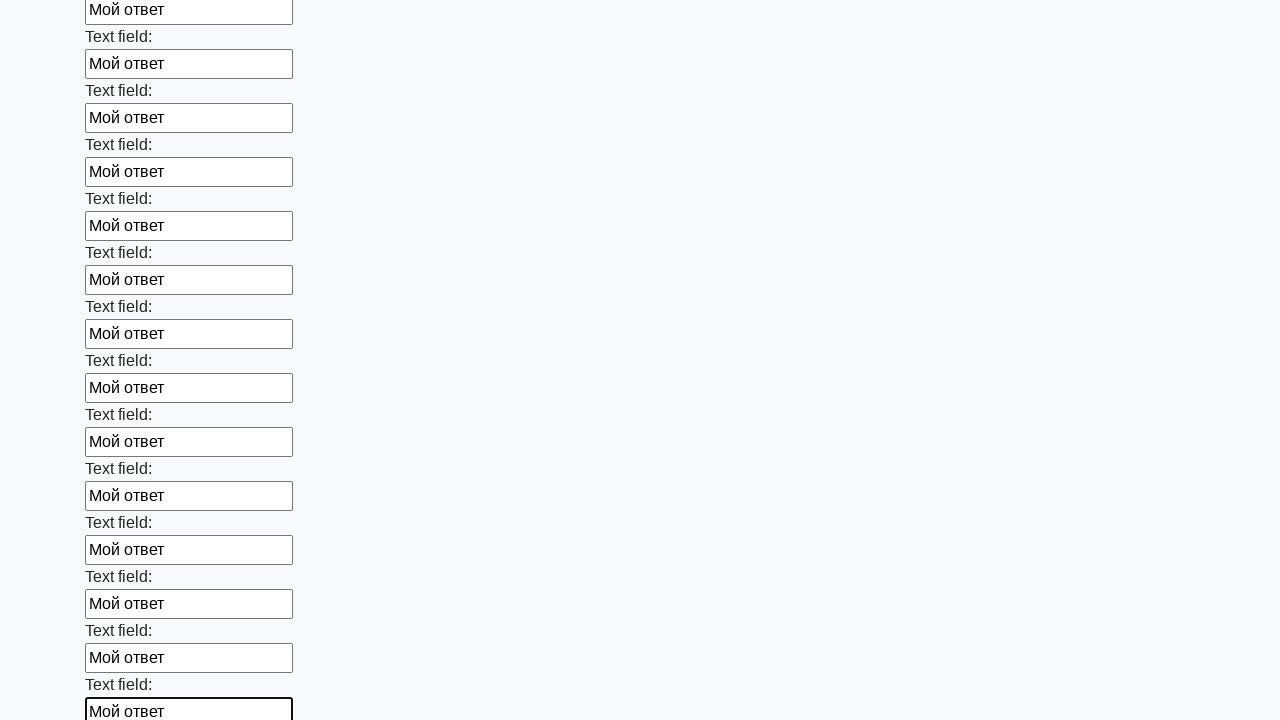

Filled an input field with 'Мой ответ' on input >> nth=51
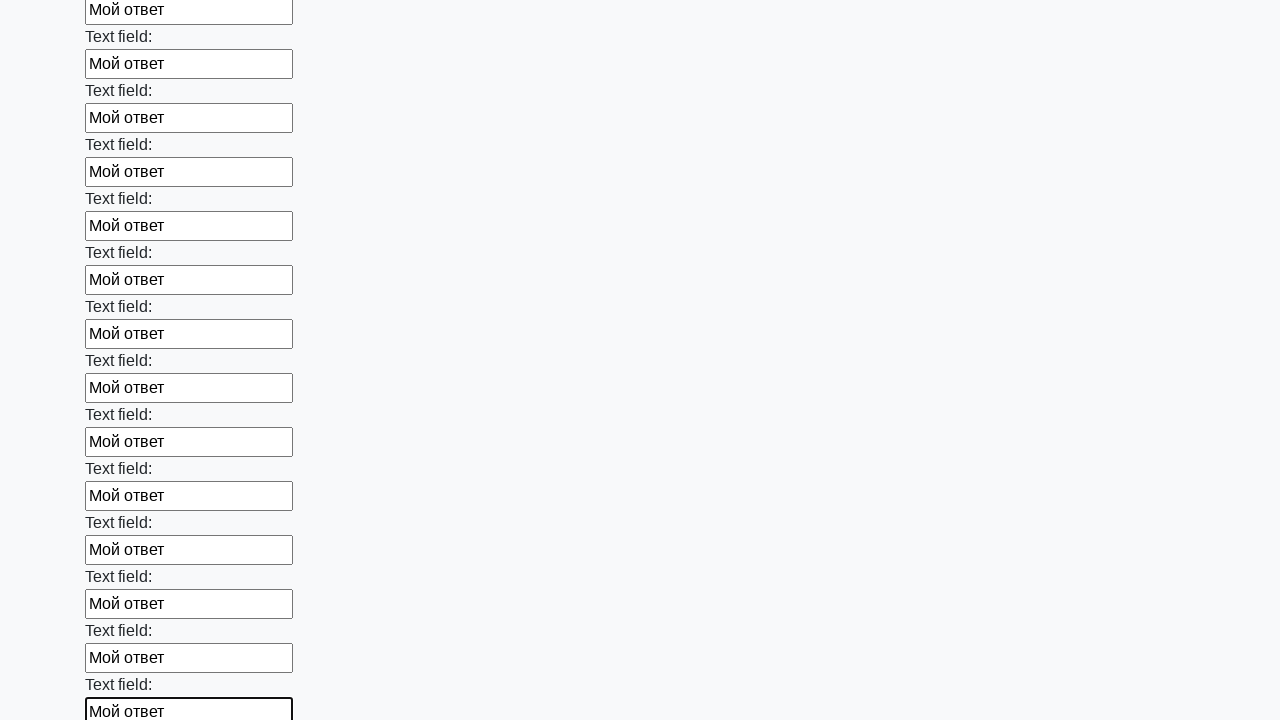

Filled an input field with 'Мой ответ' on input >> nth=52
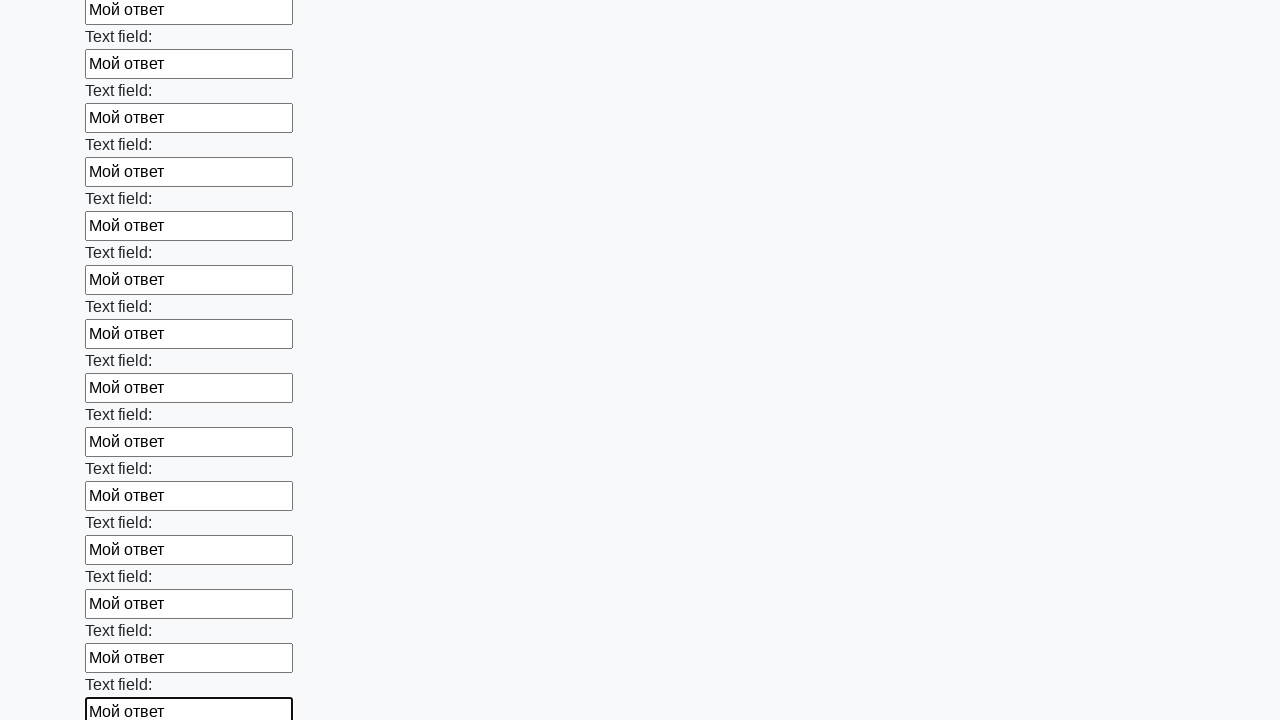

Filled an input field with 'Мой ответ' on input >> nth=53
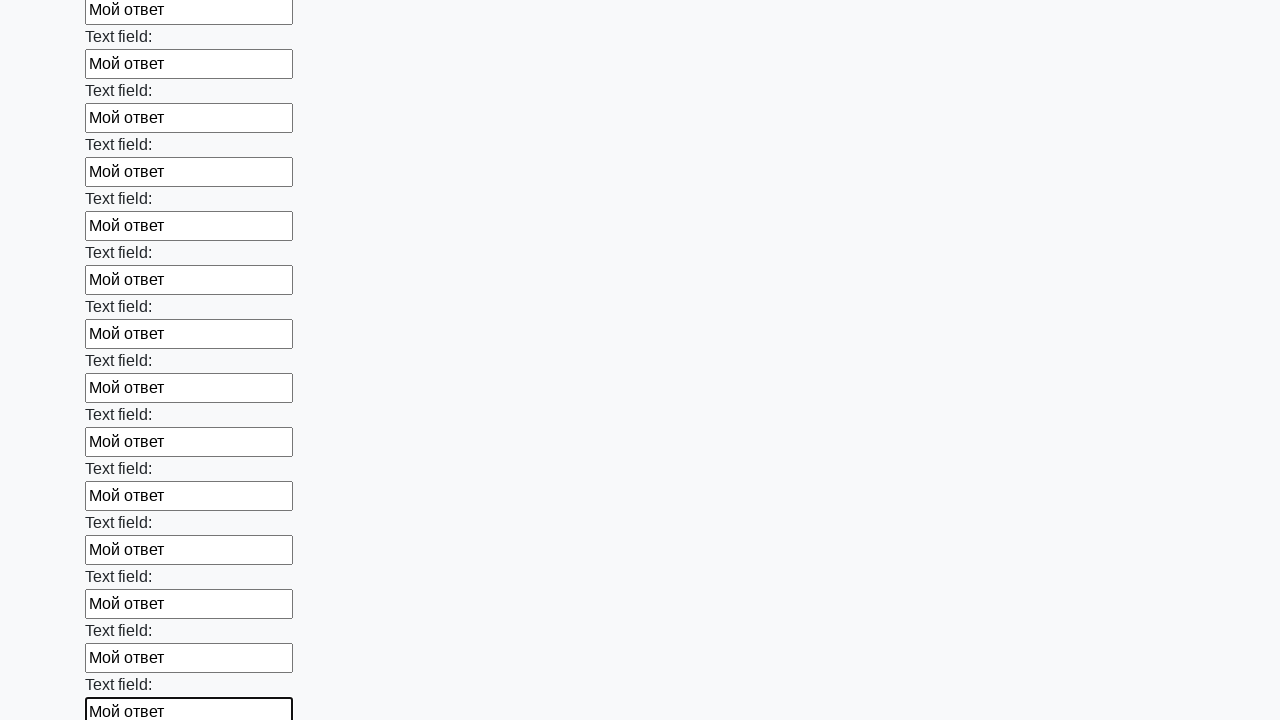

Filled an input field with 'Мой ответ' on input >> nth=54
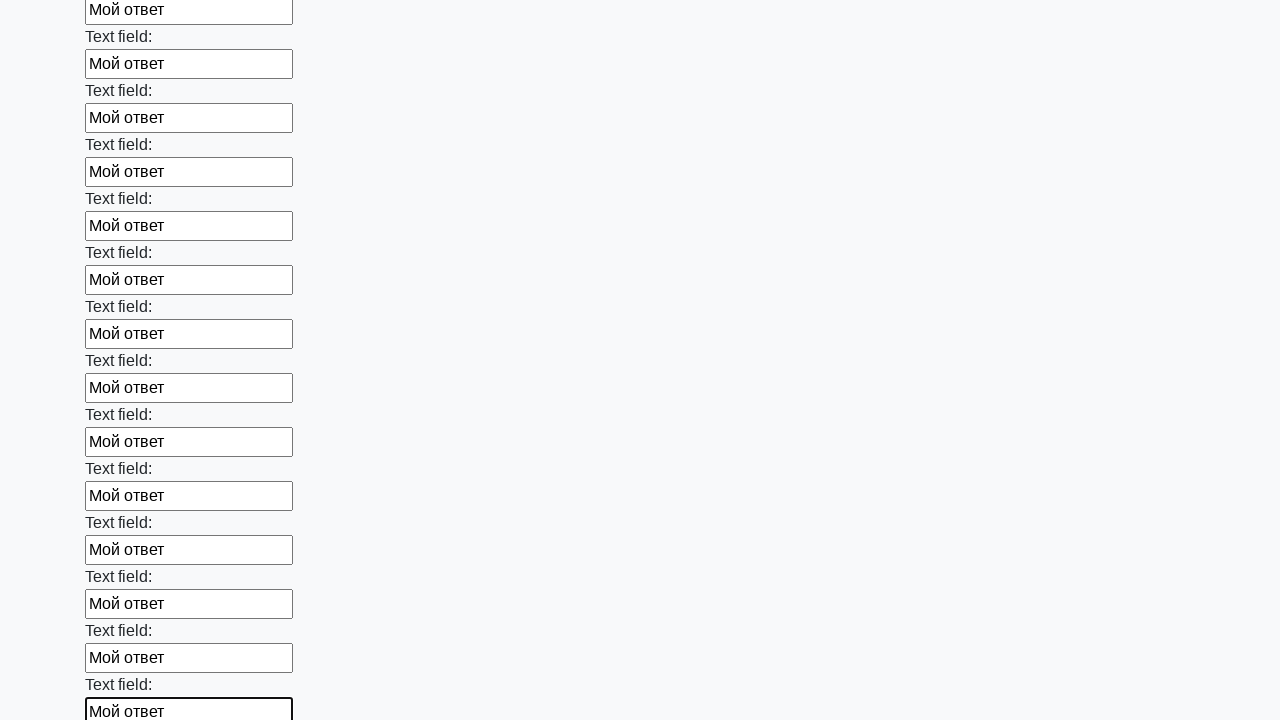

Filled an input field with 'Мой ответ' on input >> nth=55
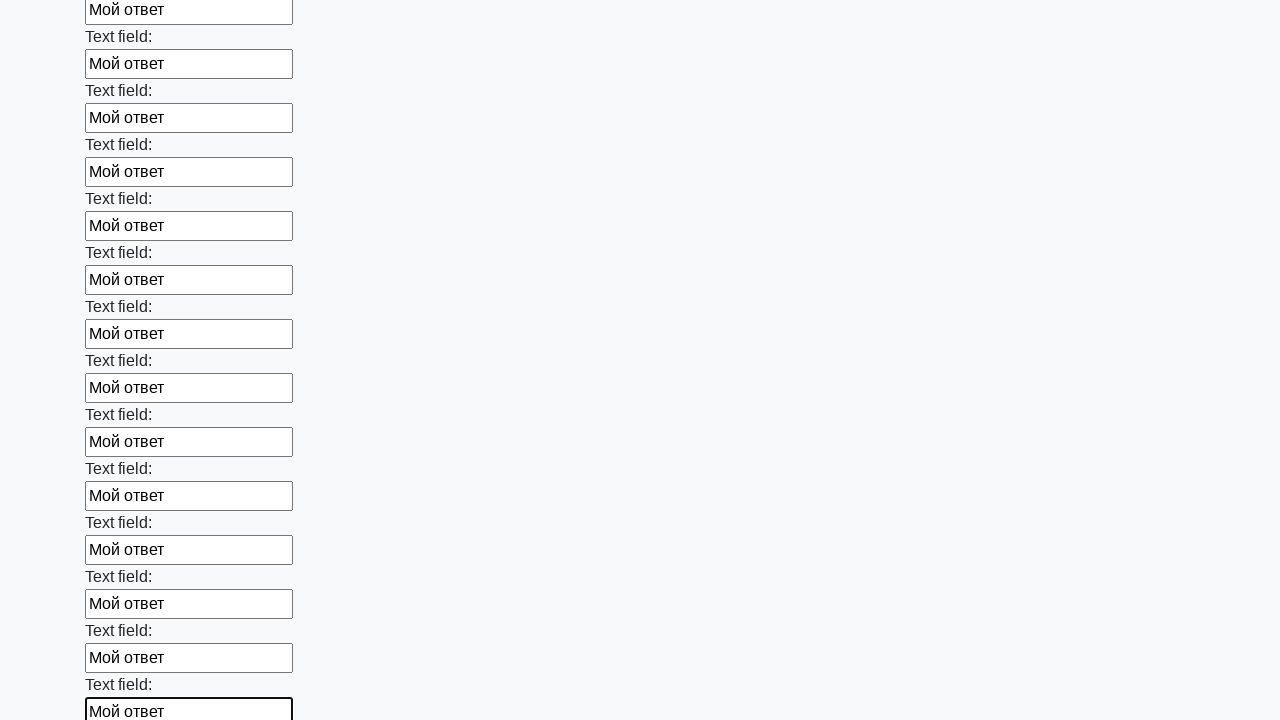

Filled an input field with 'Мой ответ' on input >> nth=56
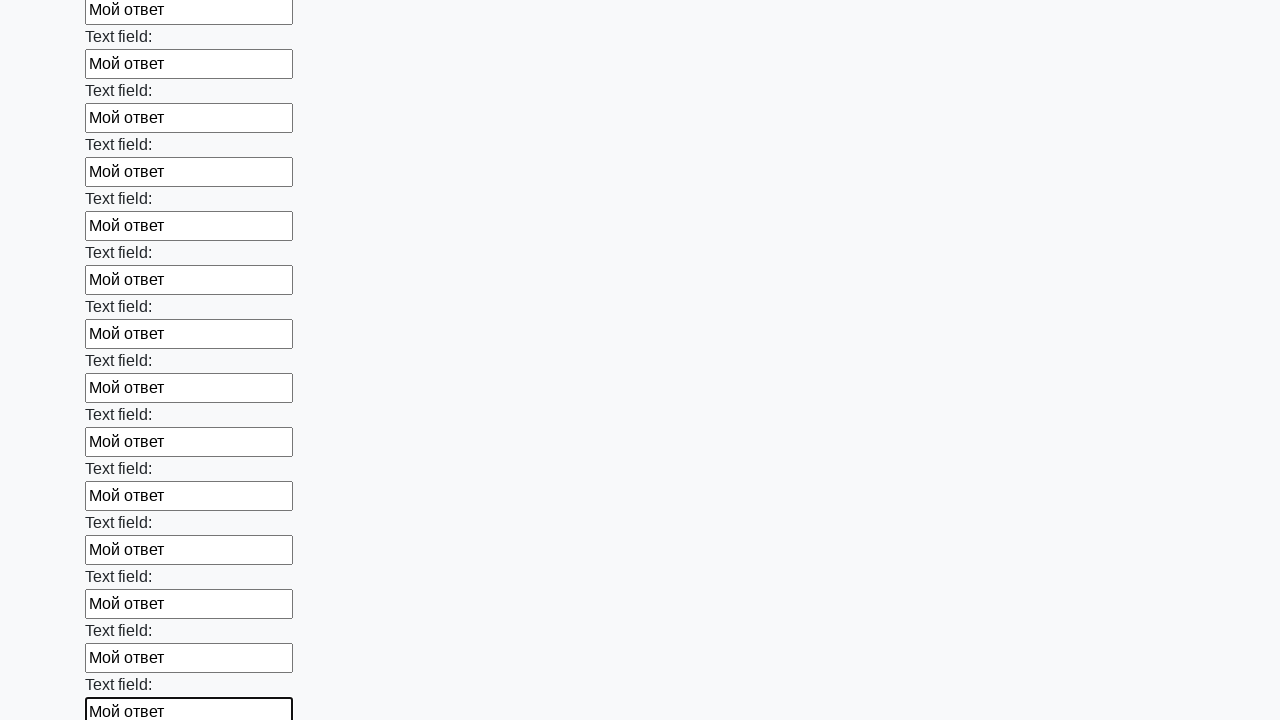

Filled an input field with 'Мой ответ' on input >> nth=57
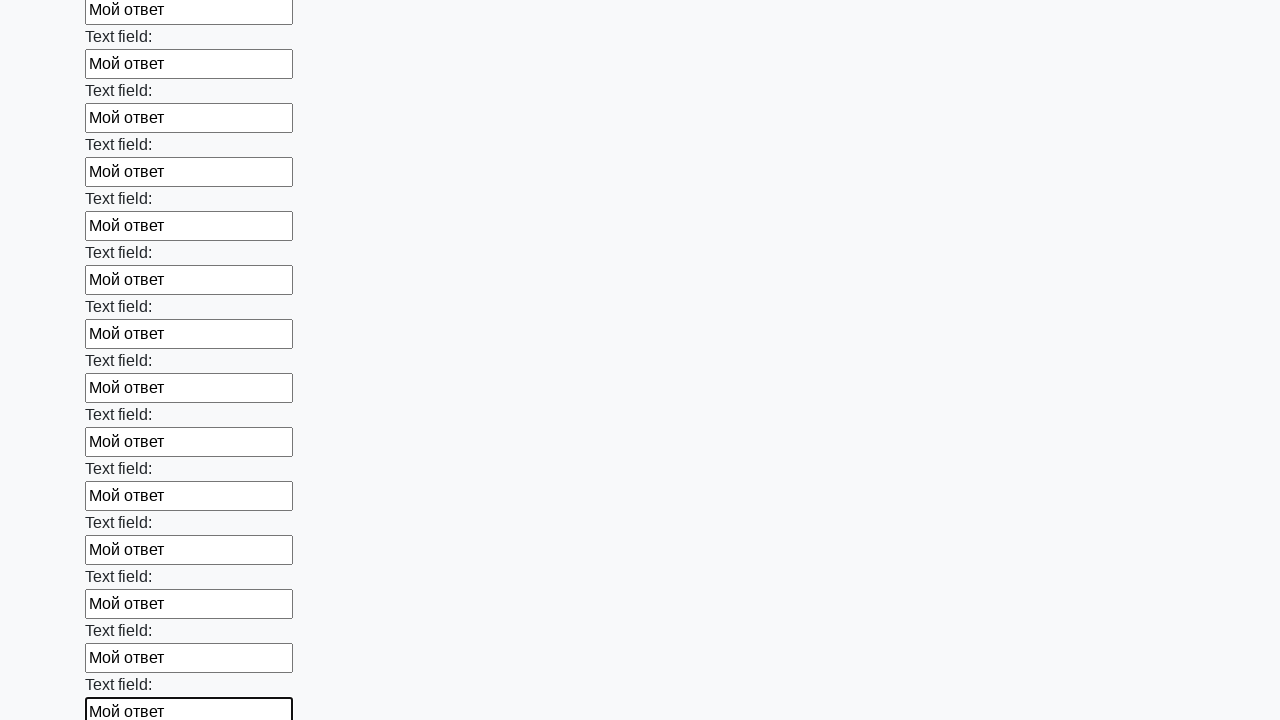

Filled an input field with 'Мой ответ' on input >> nth=58
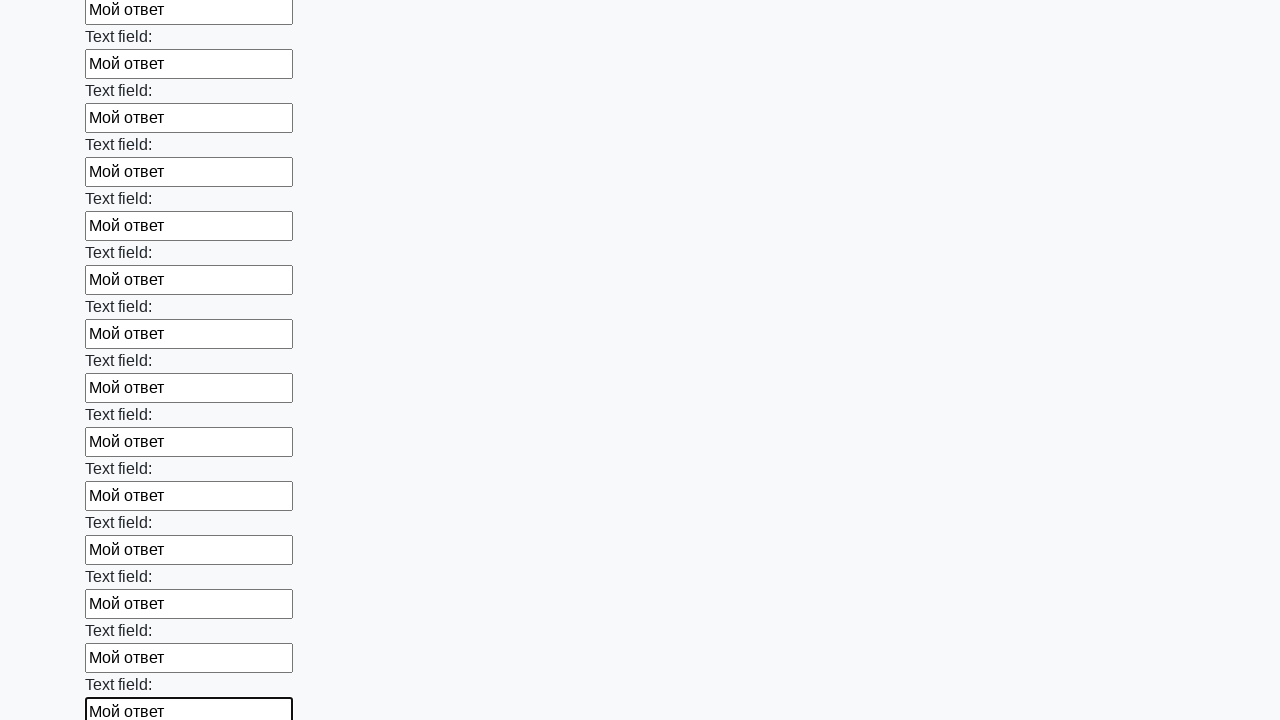

Filled an input field with 'Мой ответ' on input >> nth=59
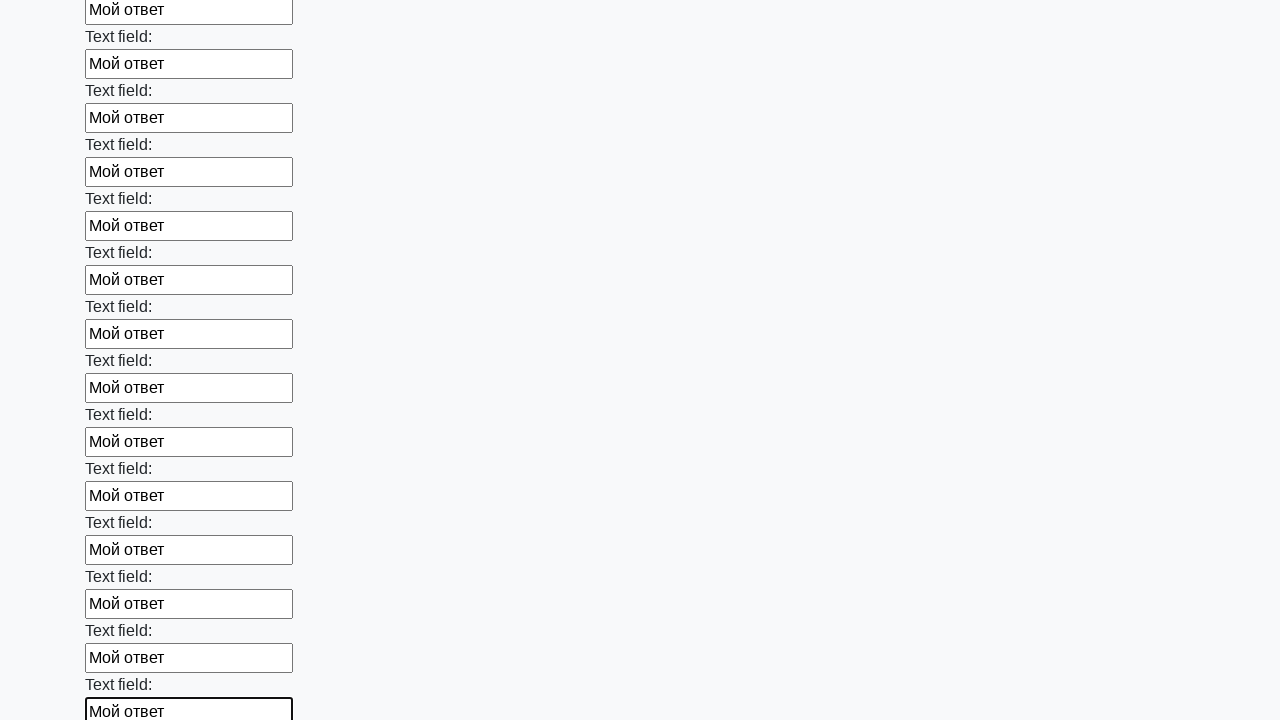

Filled an input field with 'Мой ответ' on input >> nth=60
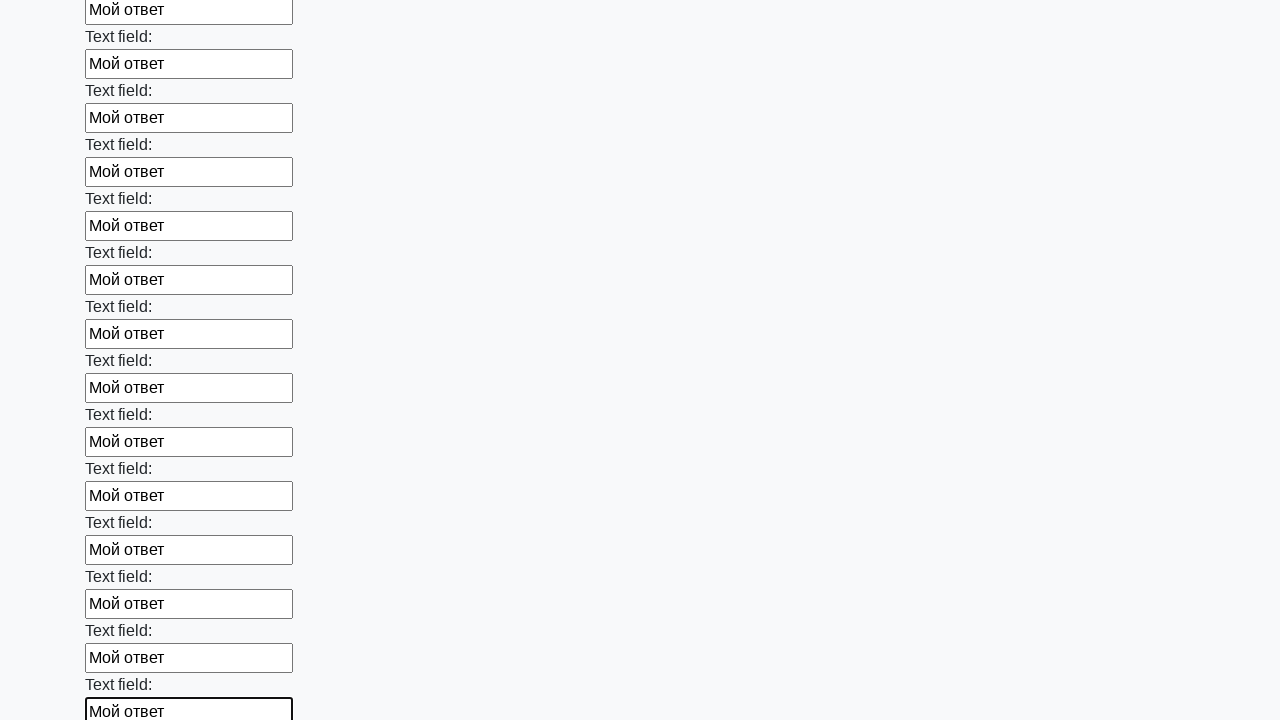

Filled an input field with 'Мой ответ' on input >> nth=61
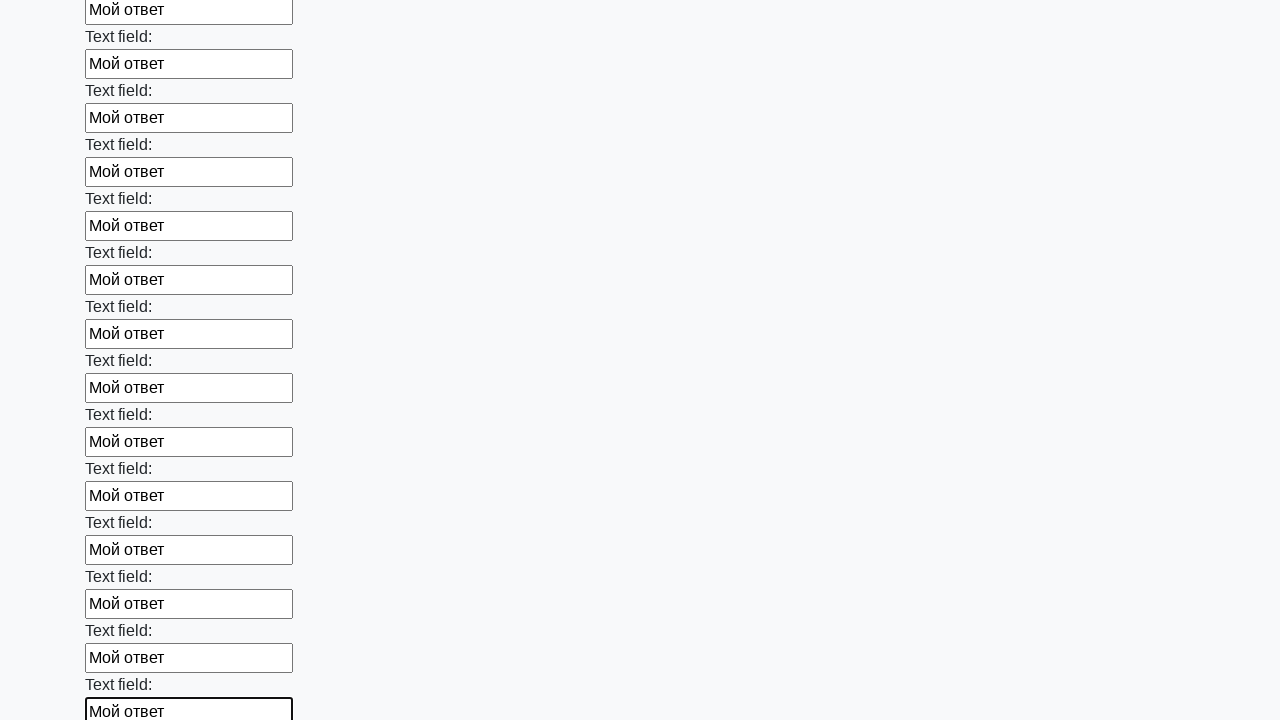

Filled an input field with 'Мой ответ' on input >> nth=62
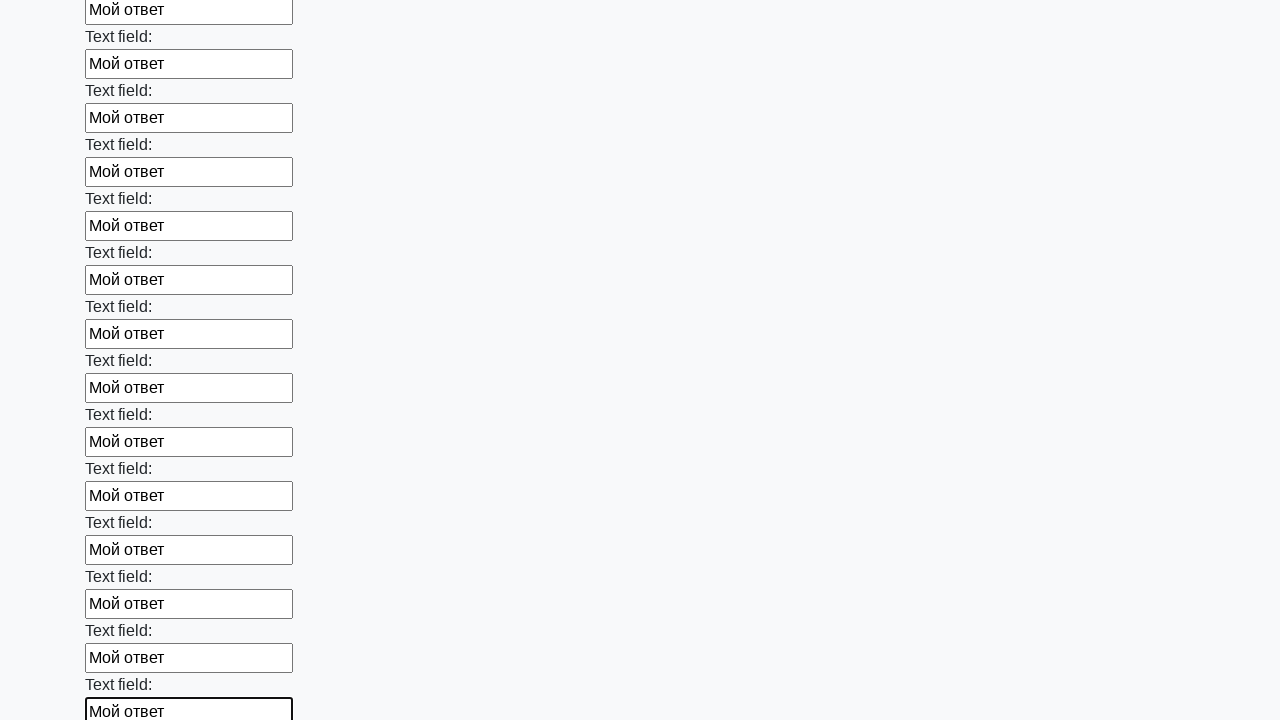

Filled an input field with 'Мой ответ' on input >> nth=63
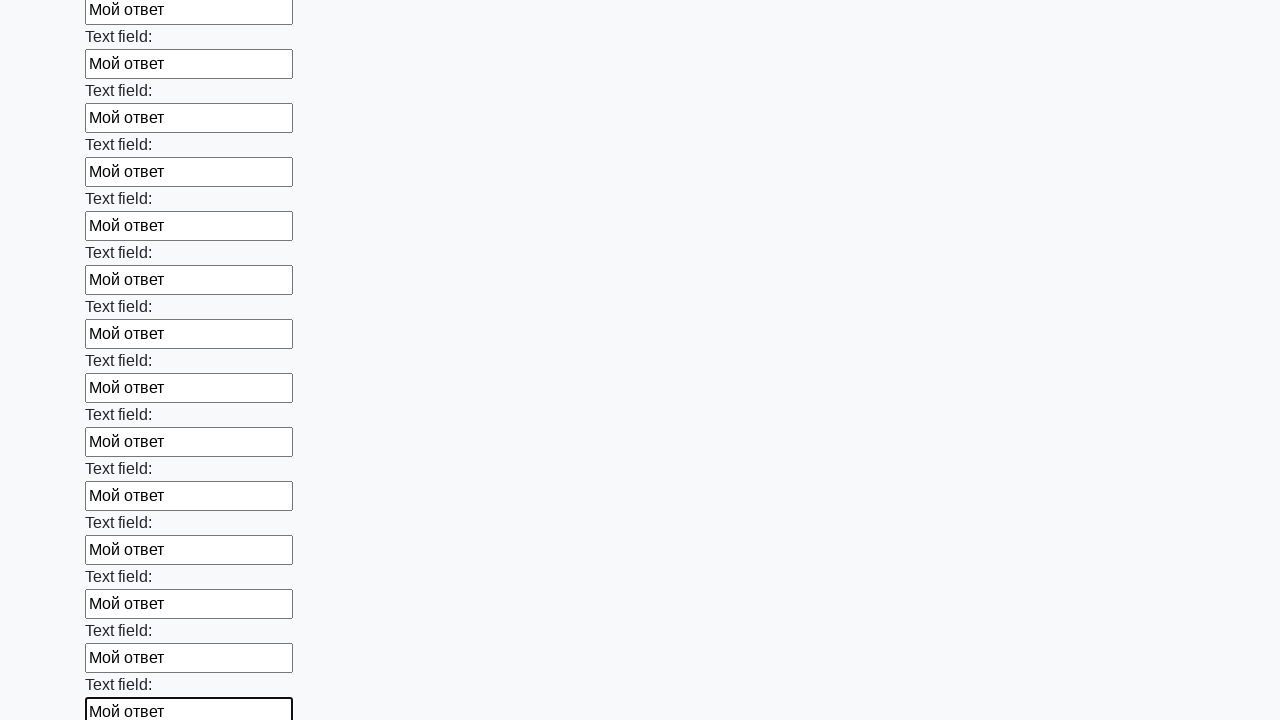

Filled an input field with 'Мой ответ' on input >> nth=64
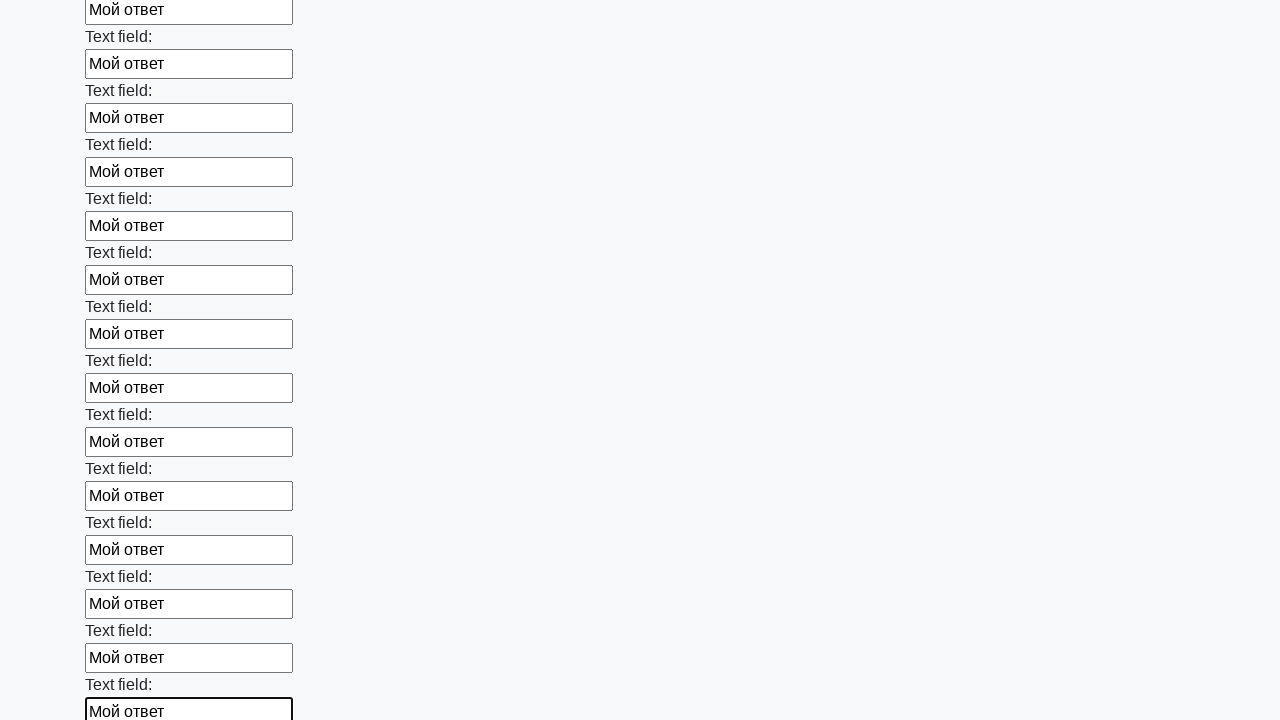

Filled an input field with 'Мой ответ' on input >> nth=65
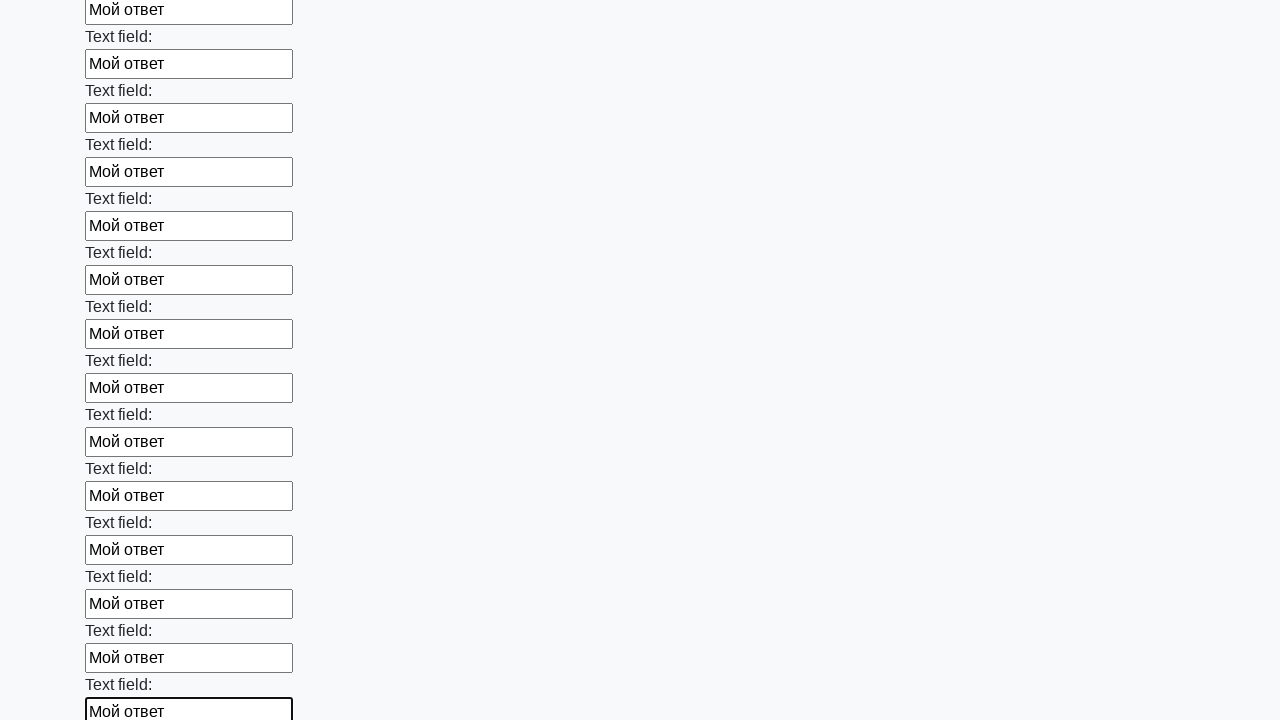

Filled an input field with 'Мой ответ' on input >> nth=66
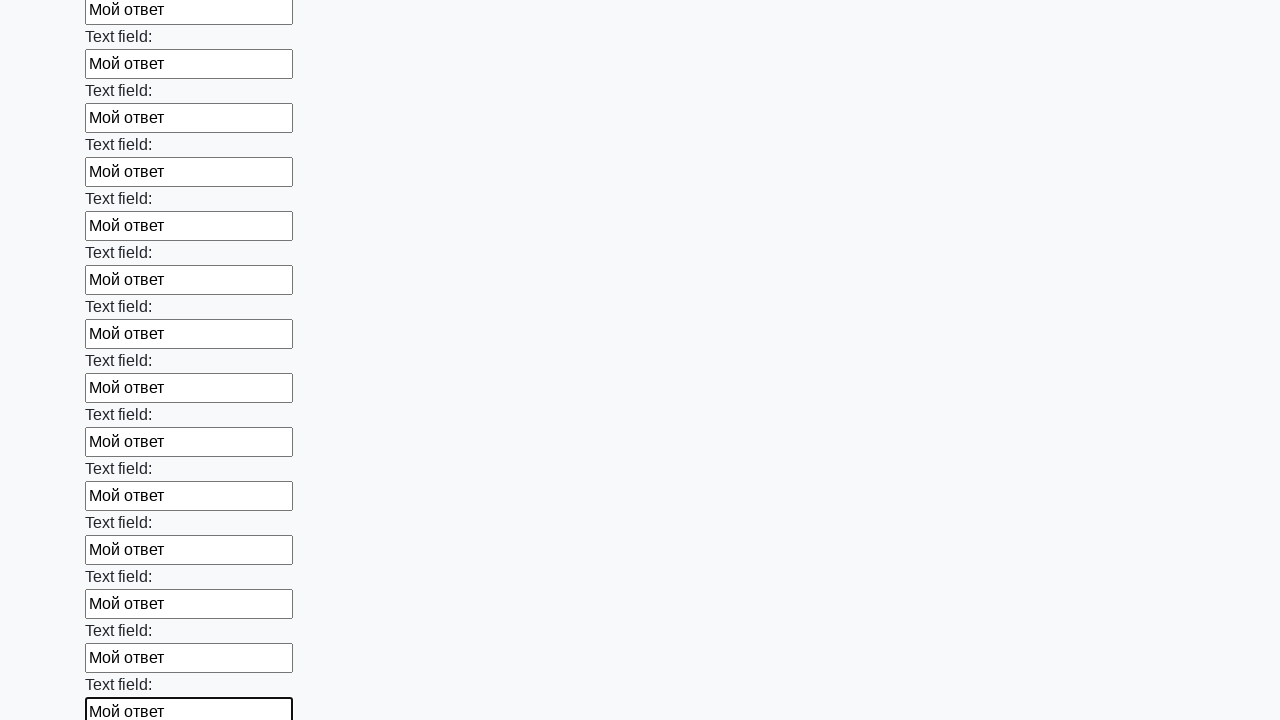

Filled an input field with 'Мой ответ' on input >> nth=67
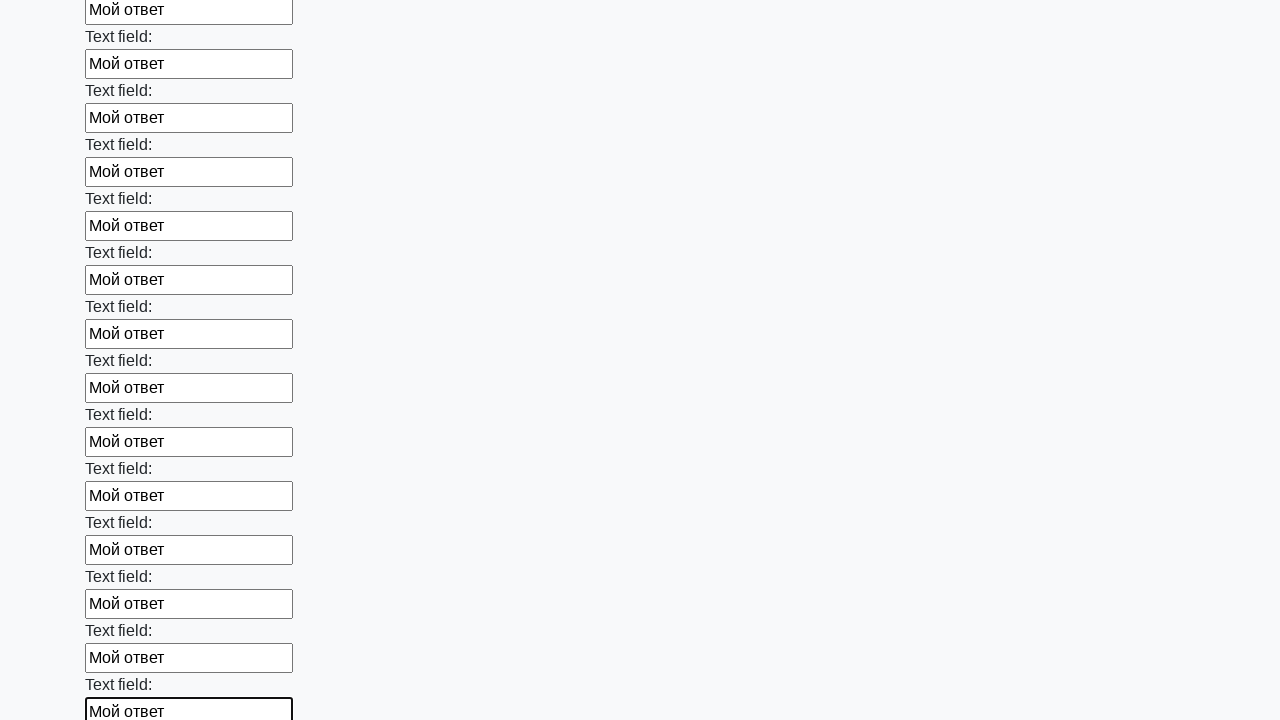

Filled an input field with 'Мой ответ' on input >> nth=68
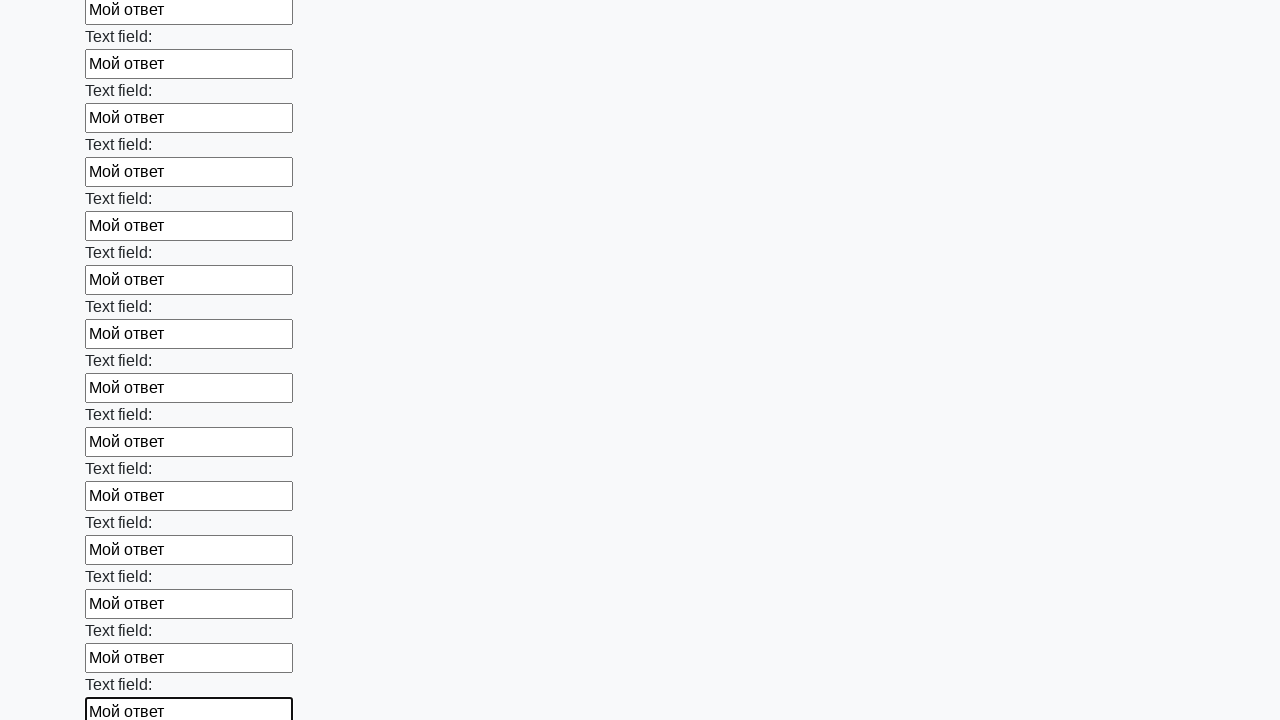

Filled an input field with 'Мой ответ' on input >> nth=69
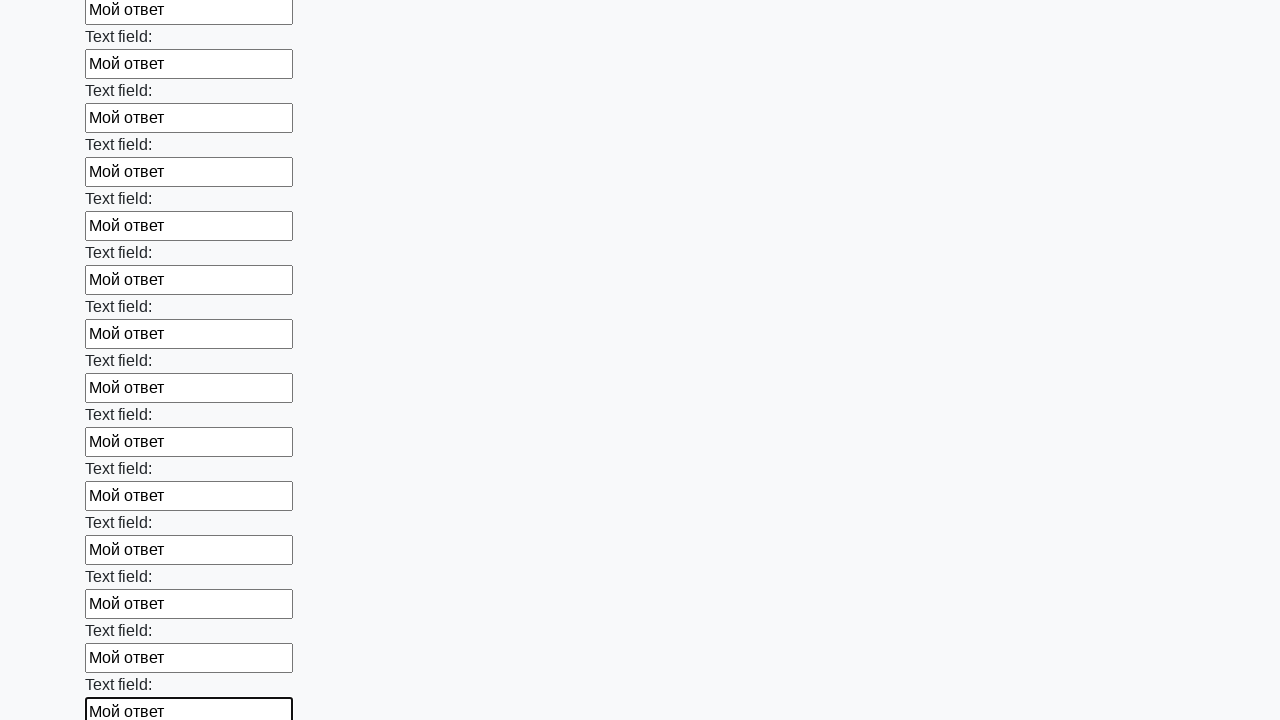

Filled an input field with 'Мой ответ' on input >> nth=70
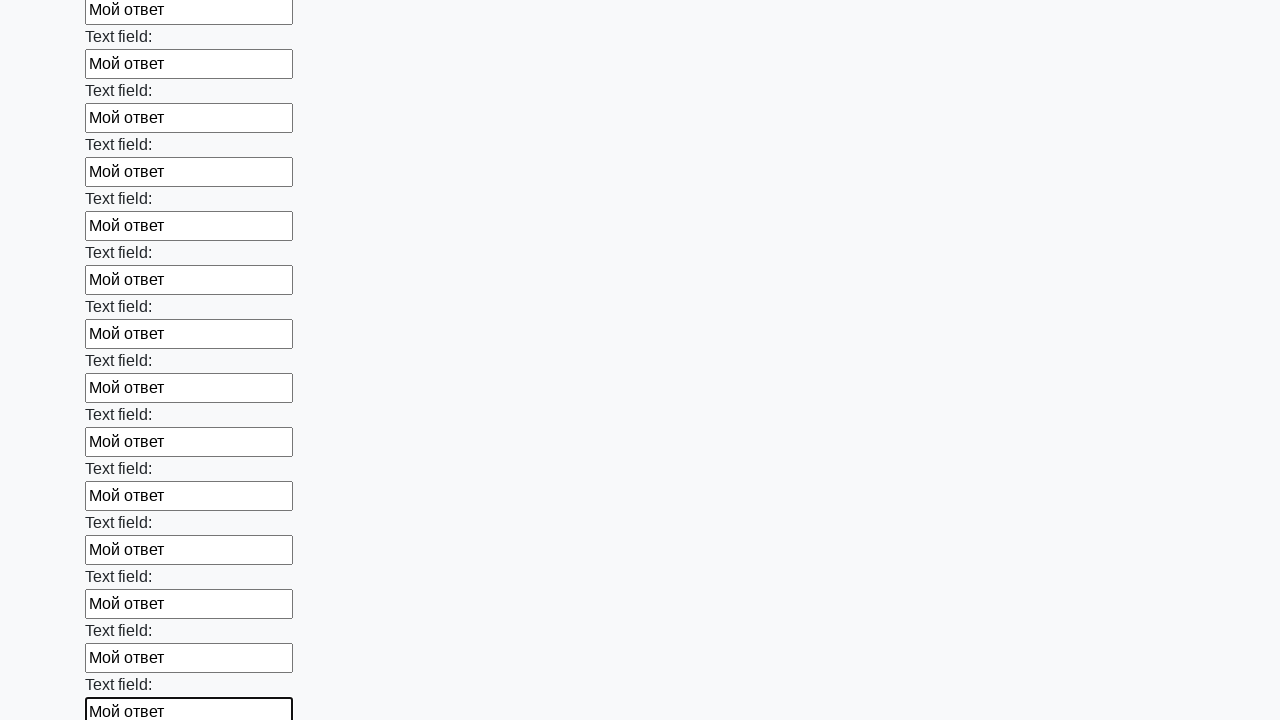

Filled an input field with 'Мой ответ' on input >> nth=71
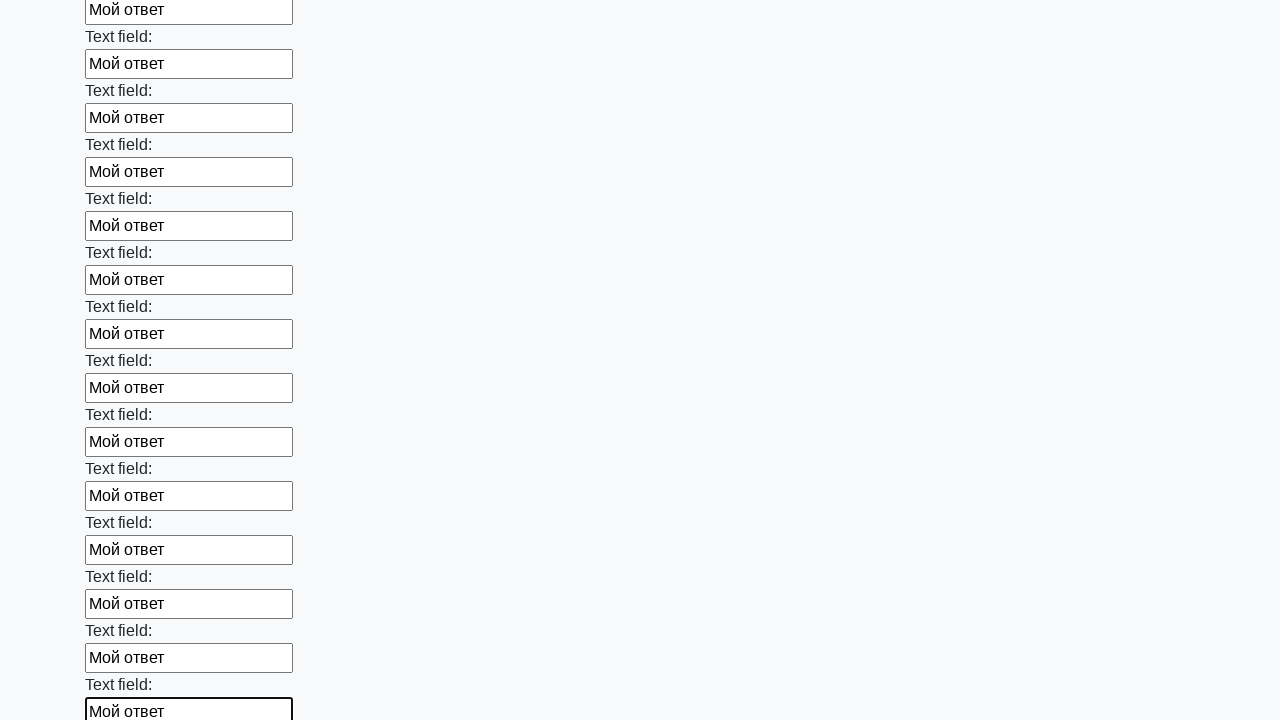

Filled an input field with 'Мой ответ' on input >> nth=72
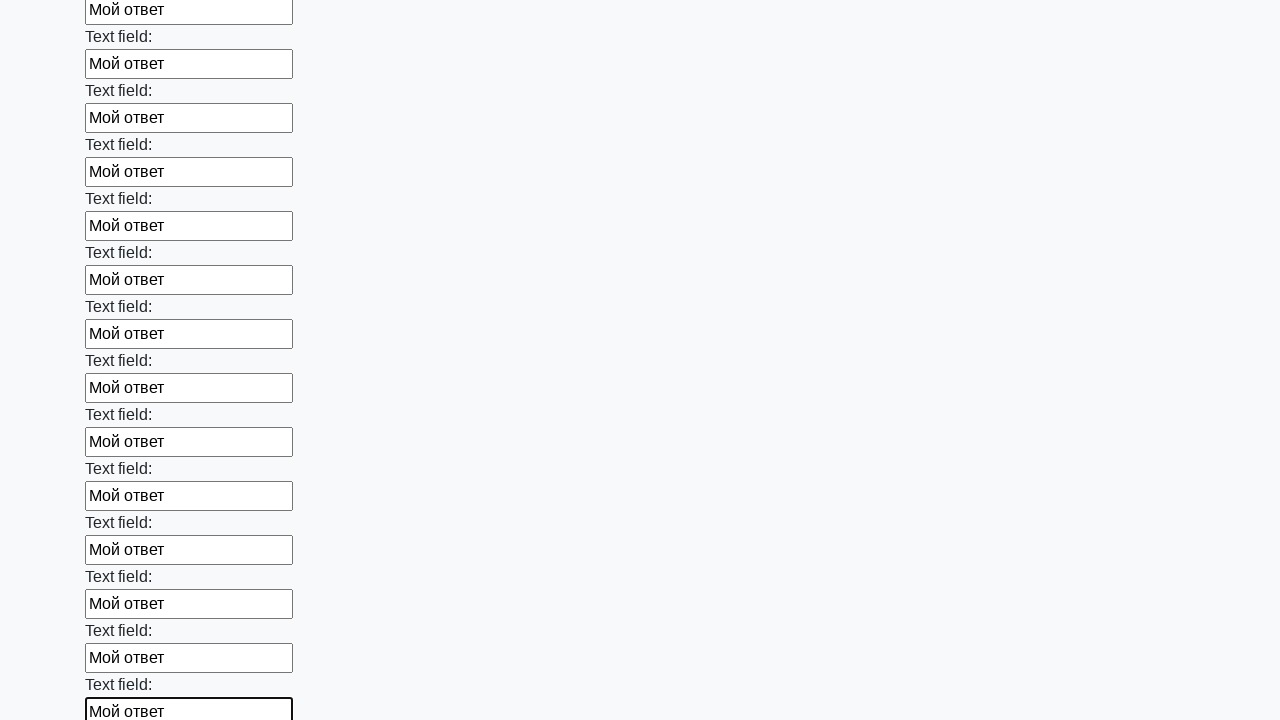

Filled an input field with 'Мой ответ' on input >> nth=73
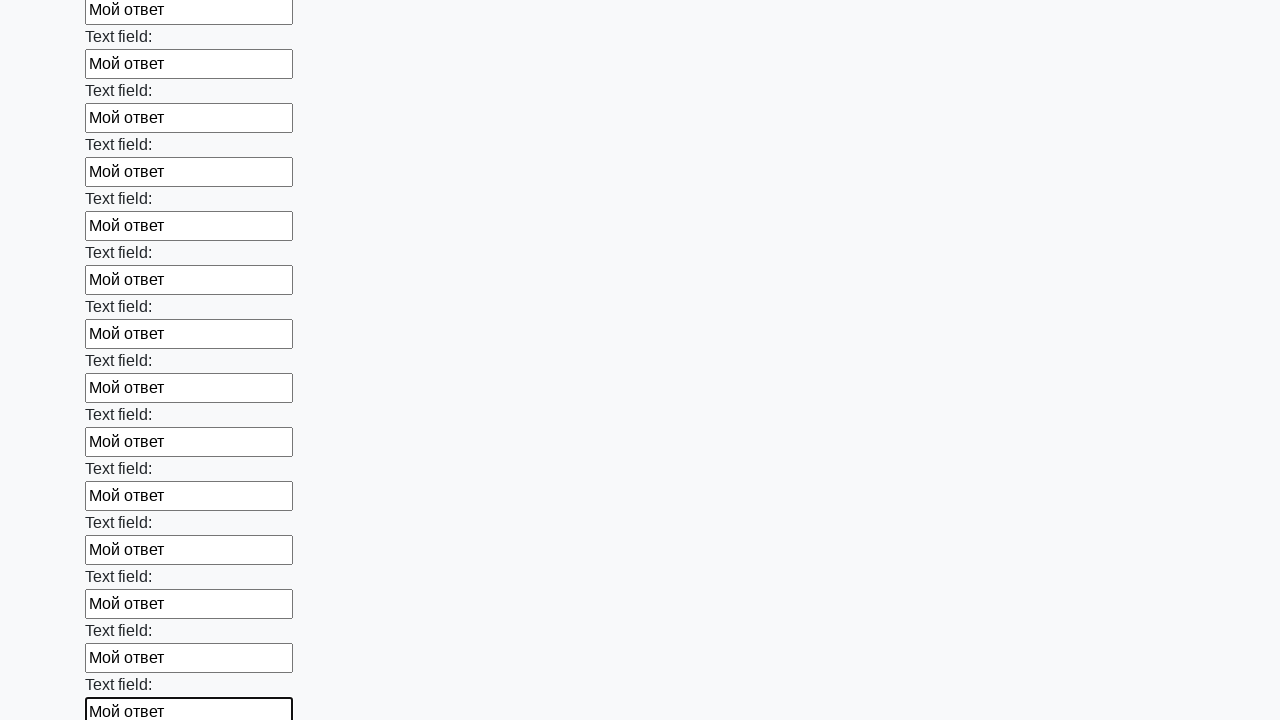

Filled an input field with 'Мой ответ' on input >> nth=74
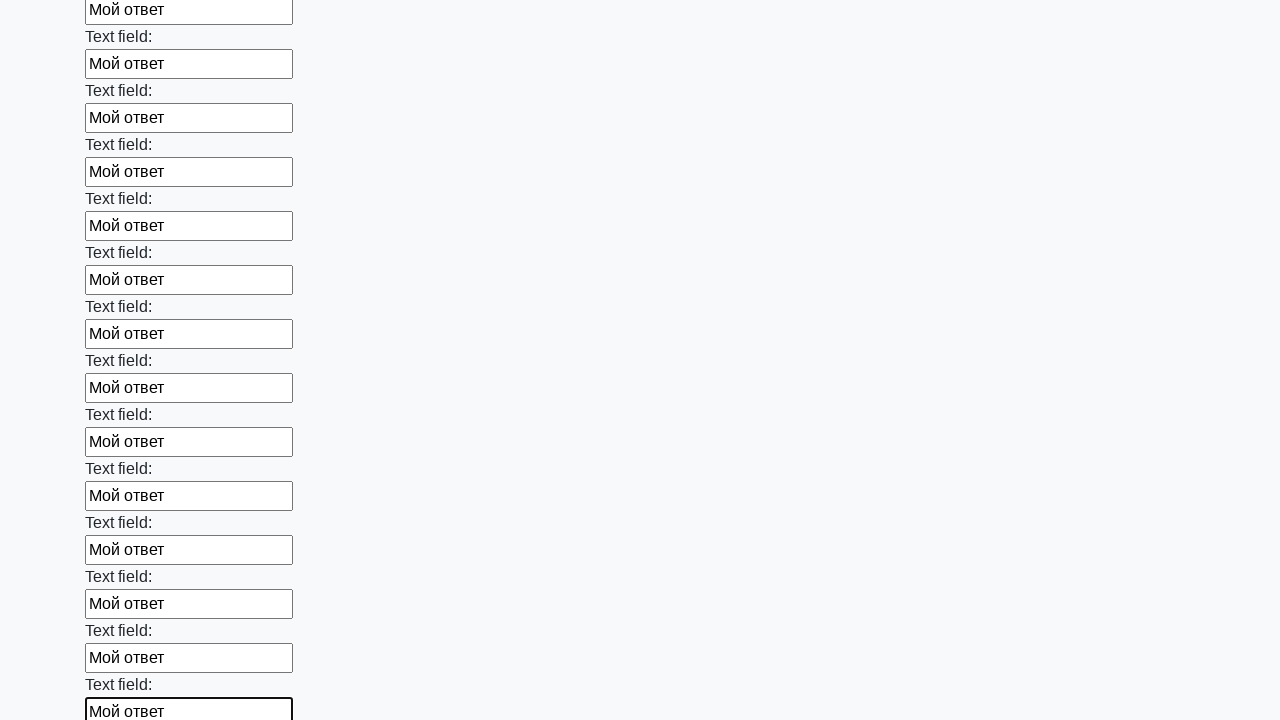

Filled an input field with 'Мой ответ' on input >> nth=75
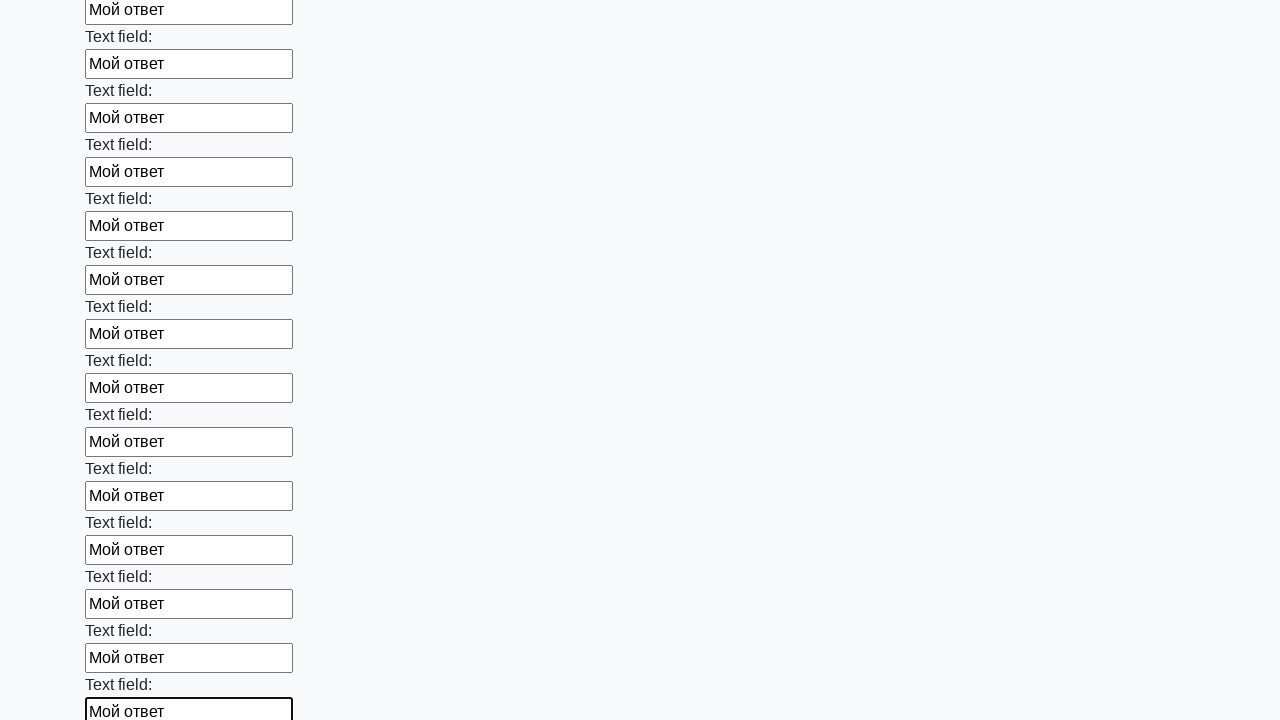

Filled an input field with 'Мой ответ' on input >> nth=76
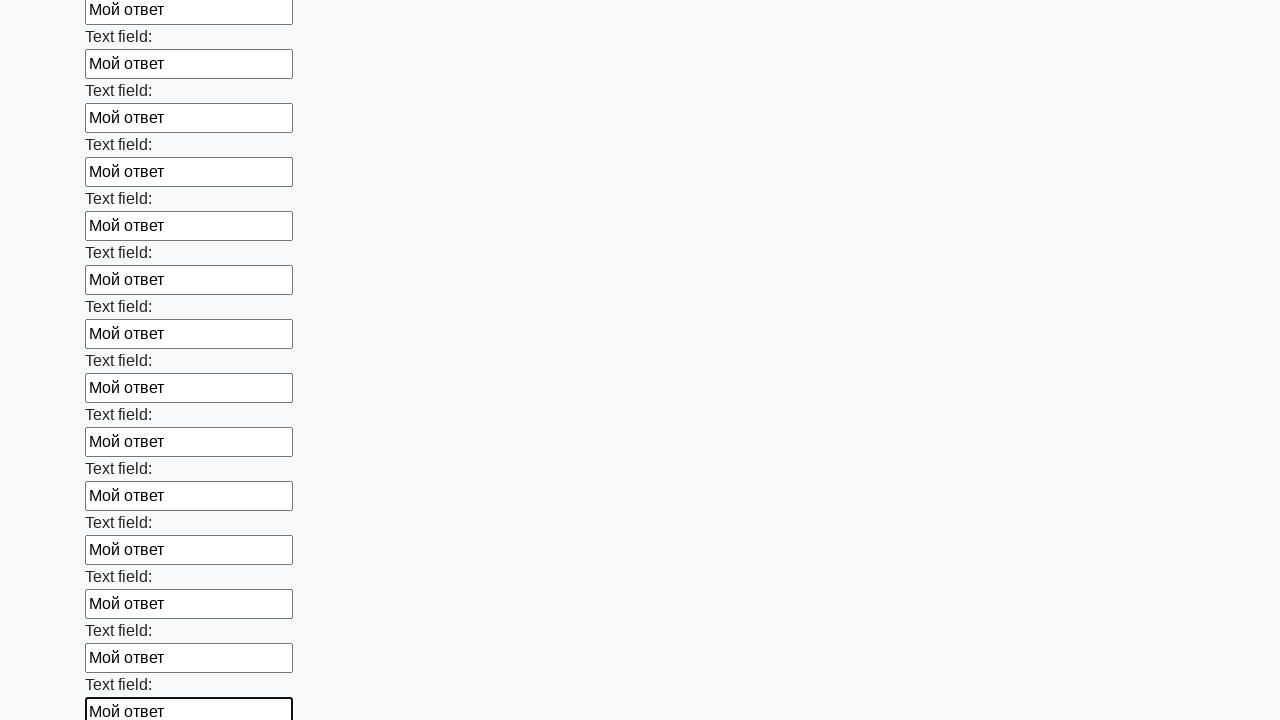

Filled an input field with 'Мой ответ' on input >> nth=77
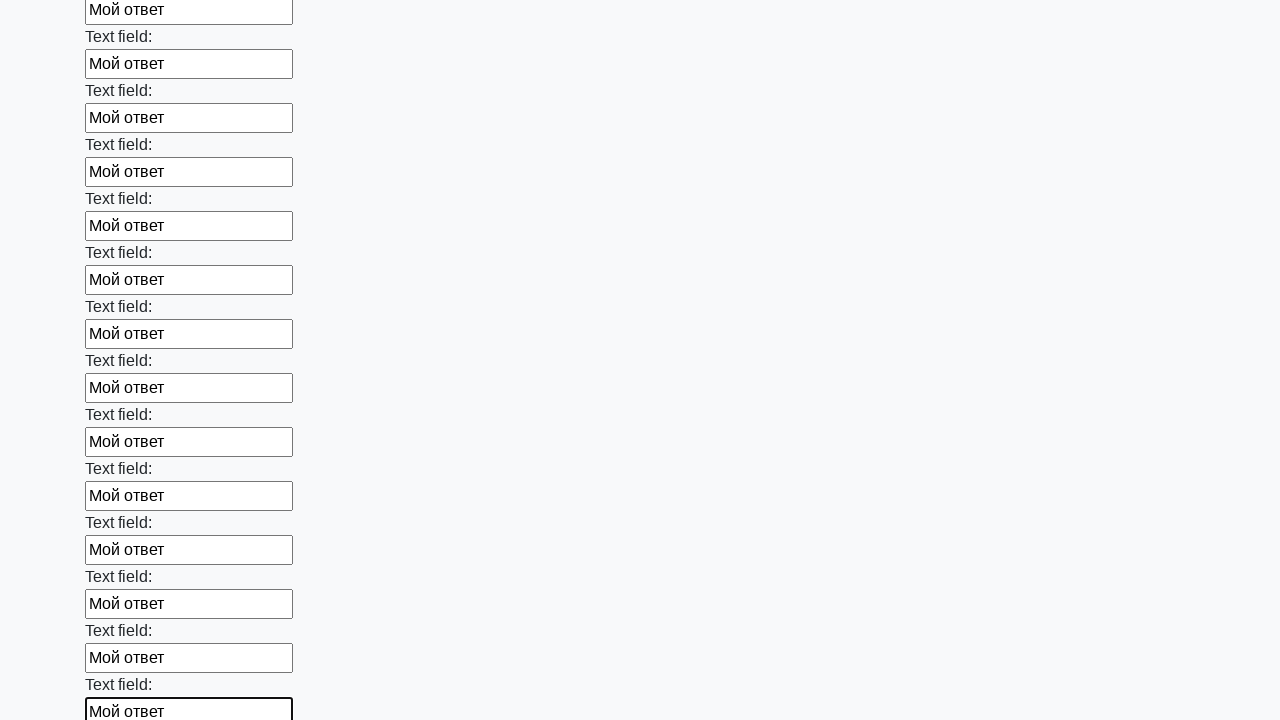

Filled an input field with 'Мой ответ' on input >> nth=78
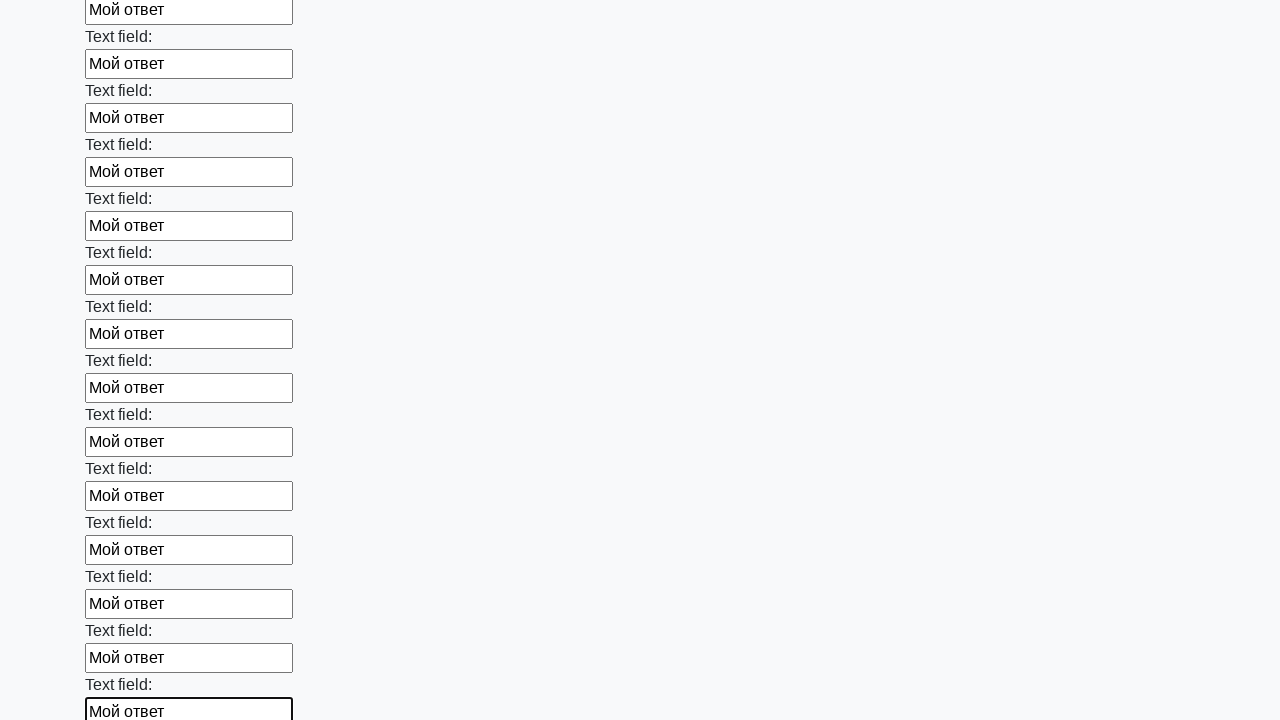

Filled an input field with 'Мой ответ' on input >> nth=79
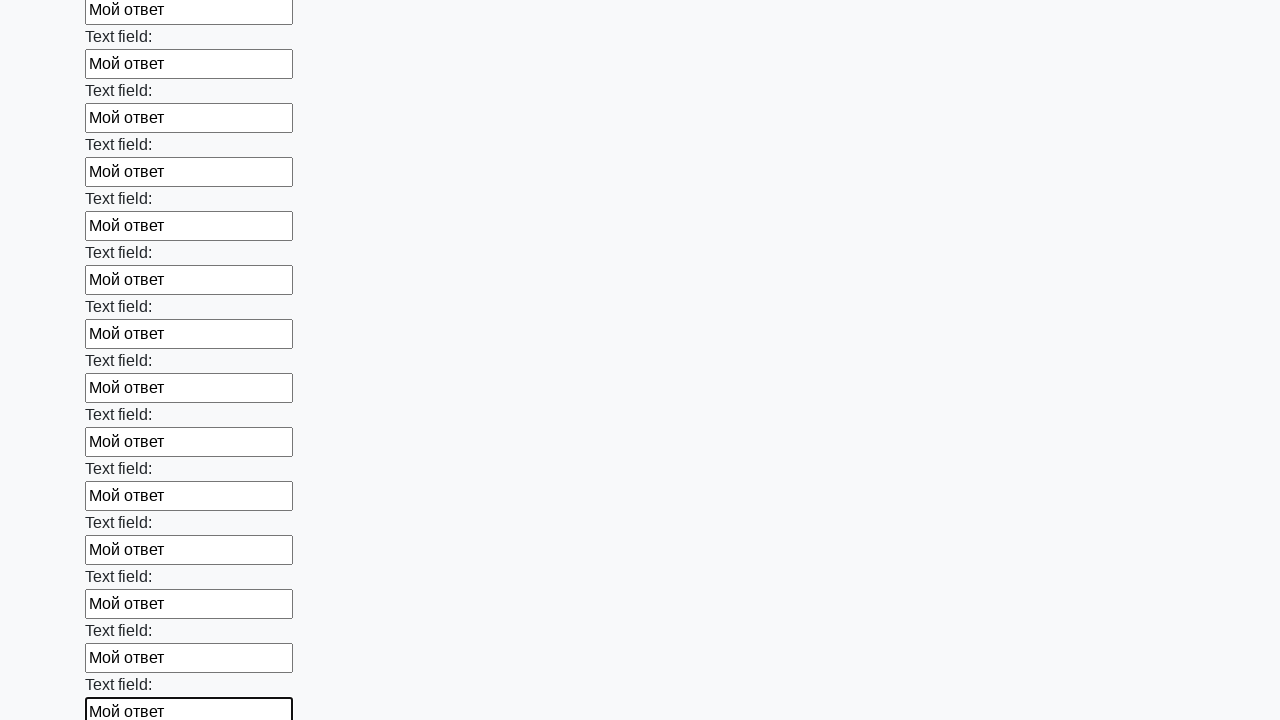

Filled an input field with 'Мой ответ' on input >> nth=80
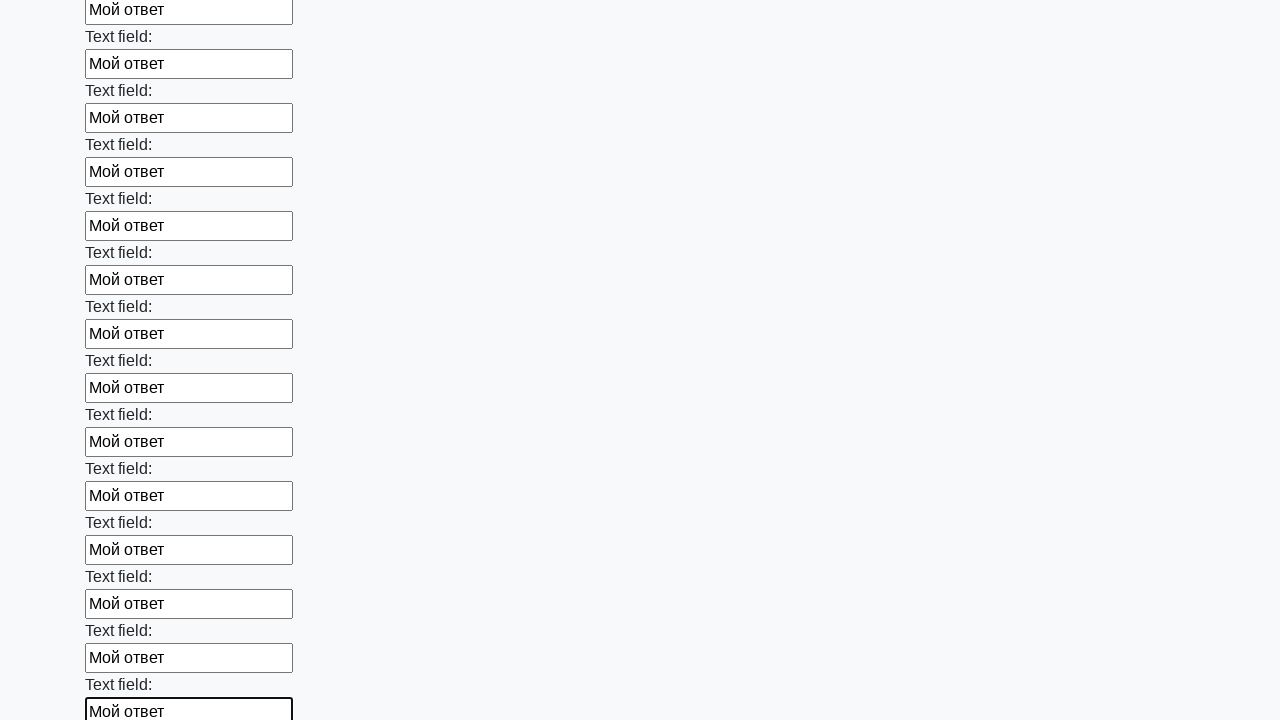

Filled an input field with 'Мой ответ' on input >> nth=81
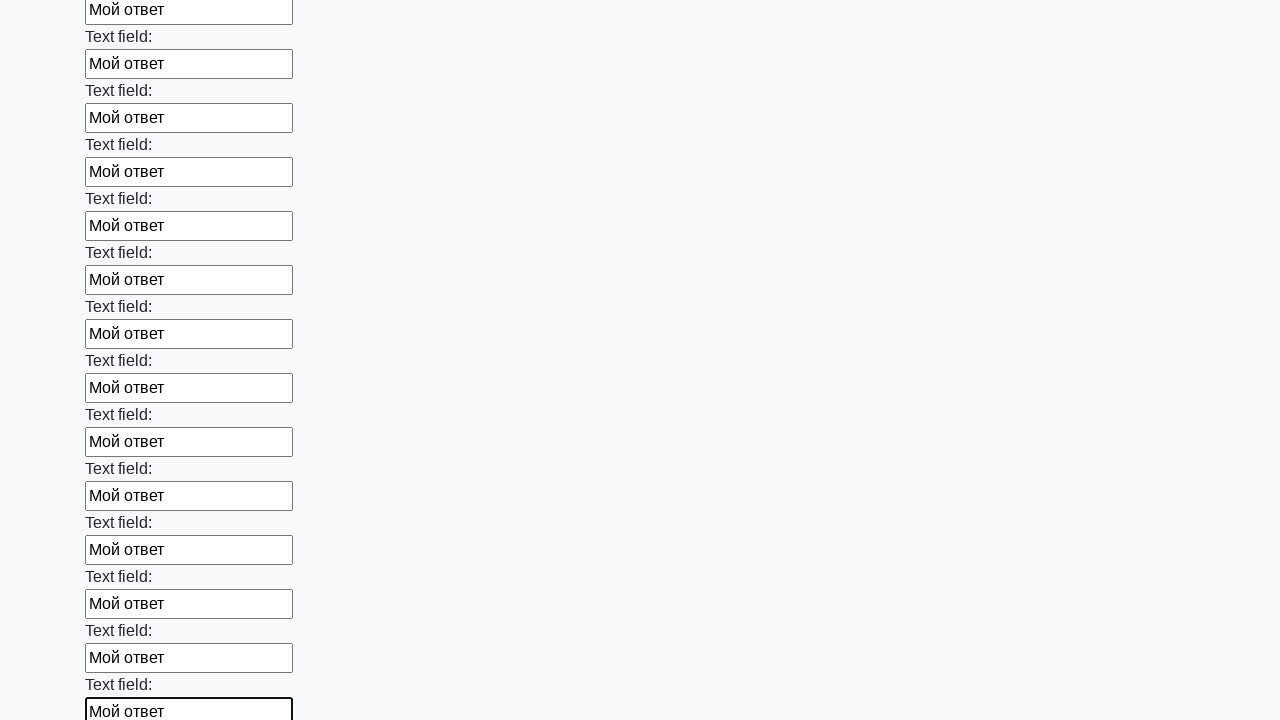

Filled an input field with 'Мой ответ' on input >> nth=82
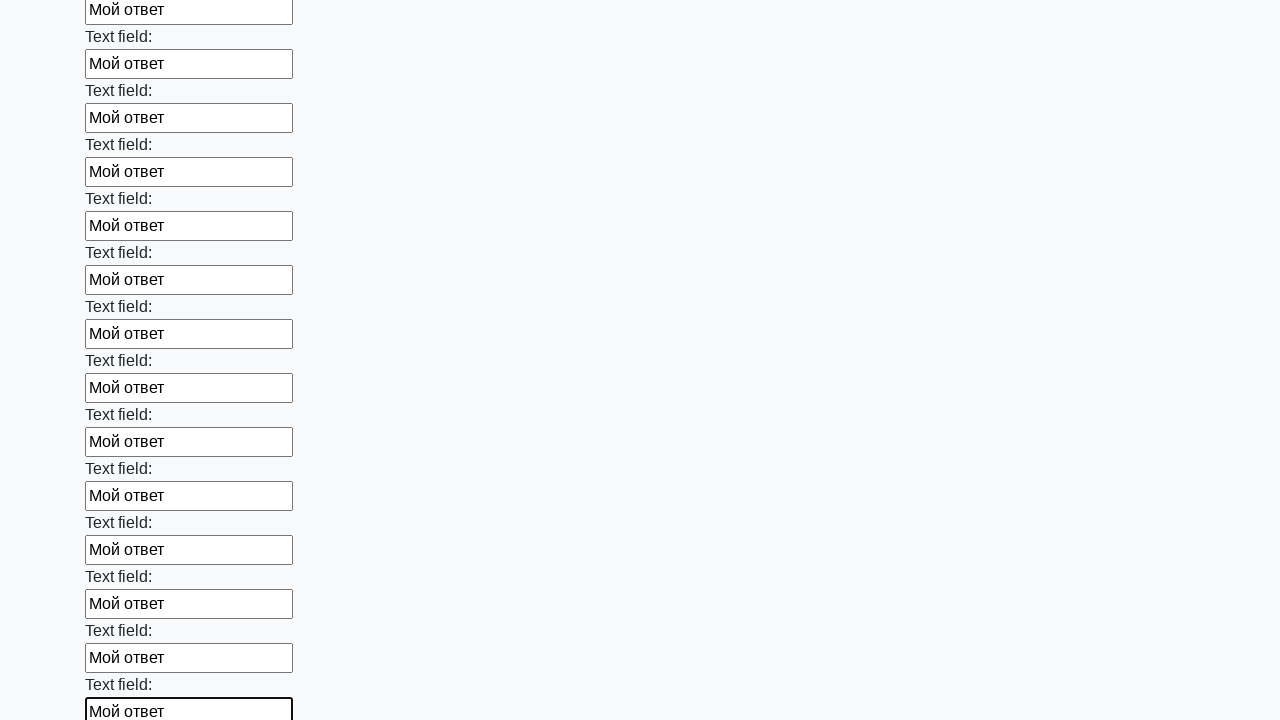

Filled an input field with 'Мой ответ' on input >> nth=83
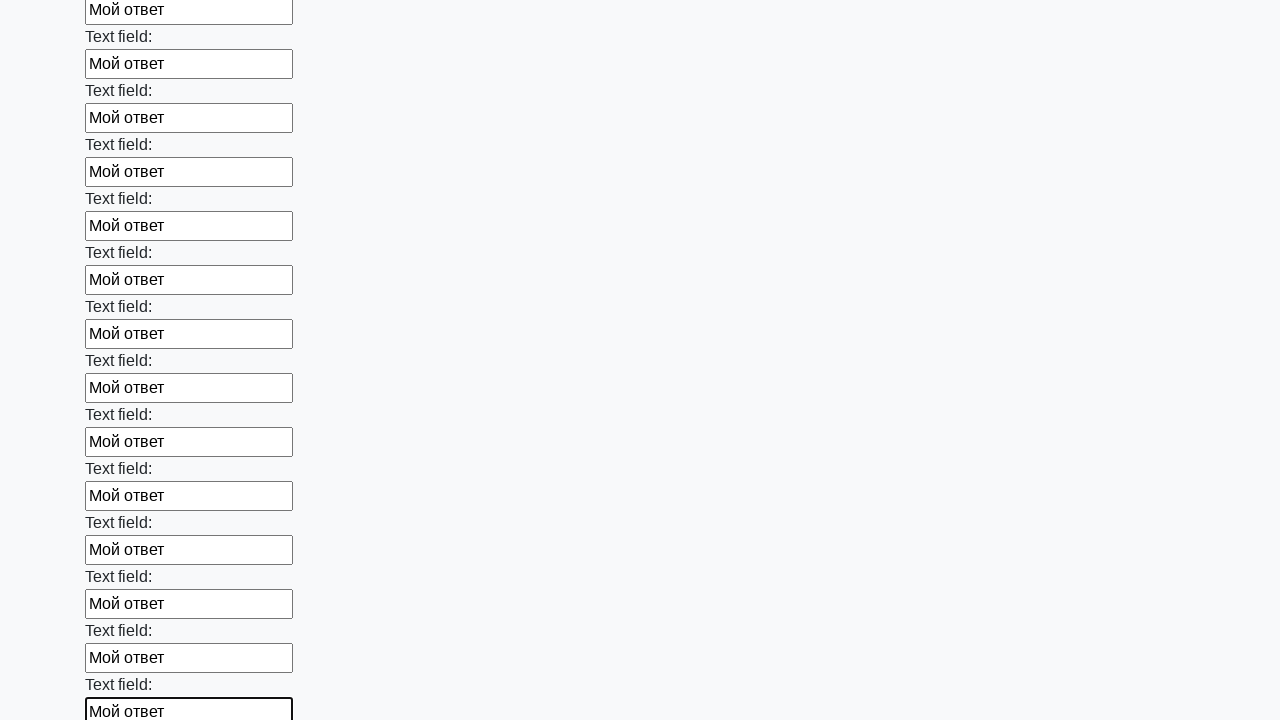

Filled an input field with 'Мой ответ' on input >> nth=84
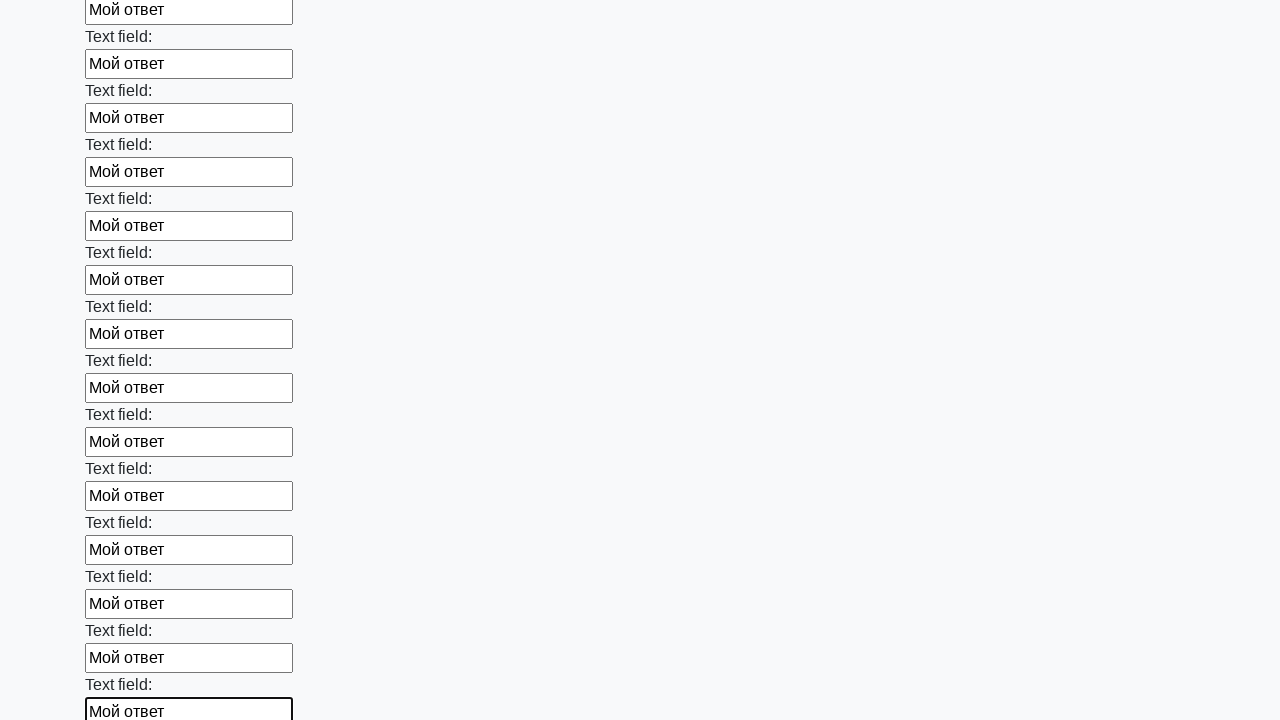

Filled an input field with 'Мой ответ' on input >> nth=85
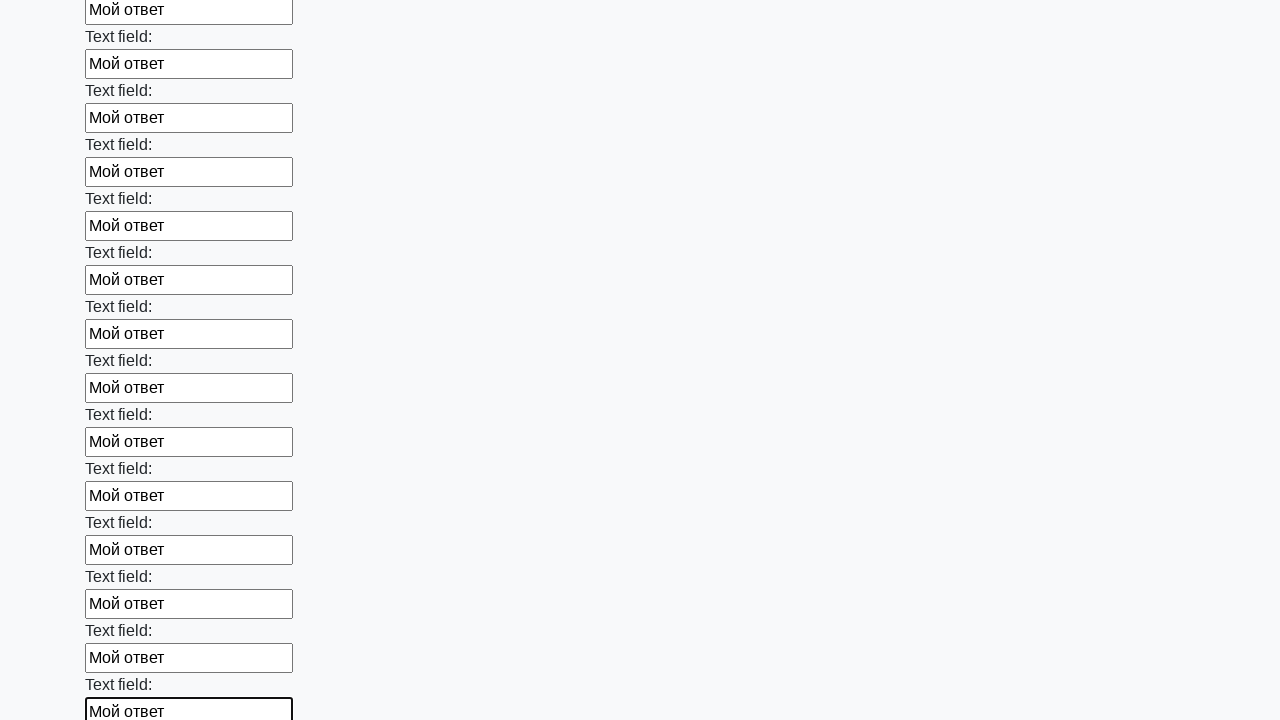

Filled an input field with 'Мой ответ' on input >> nth=86
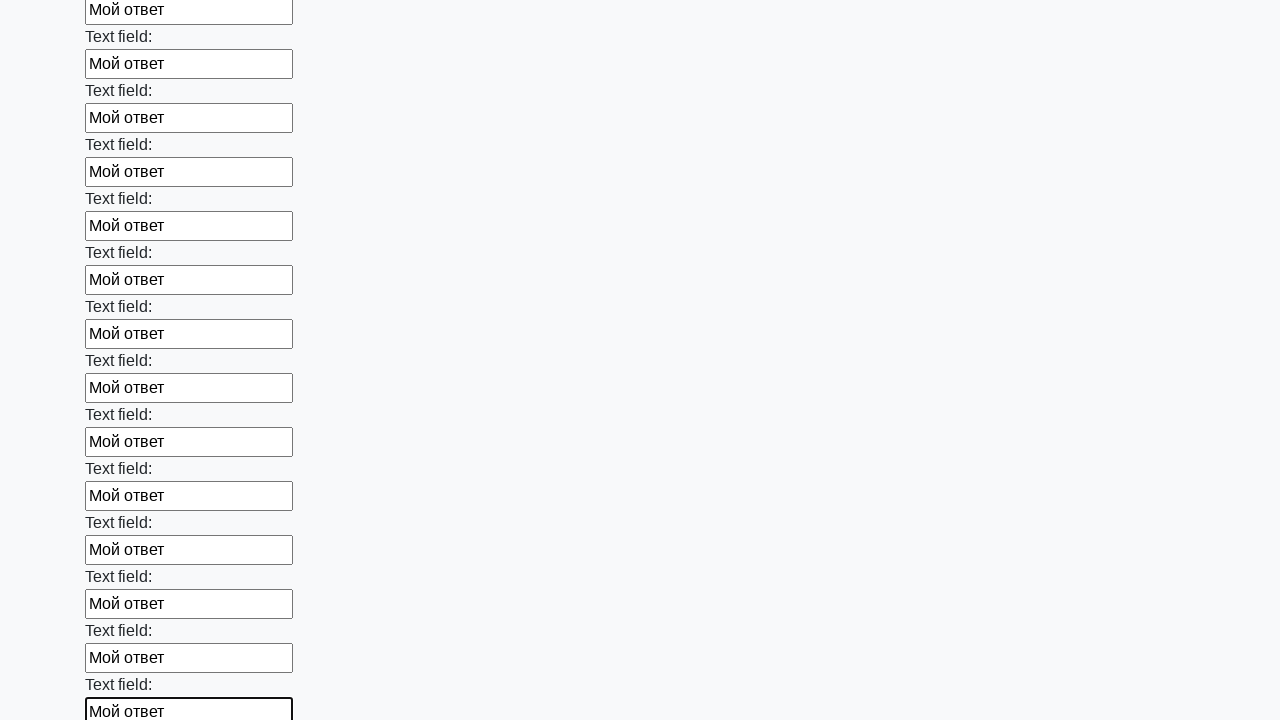

Filled an input field with 'Мой ответ' on input >> nth=87
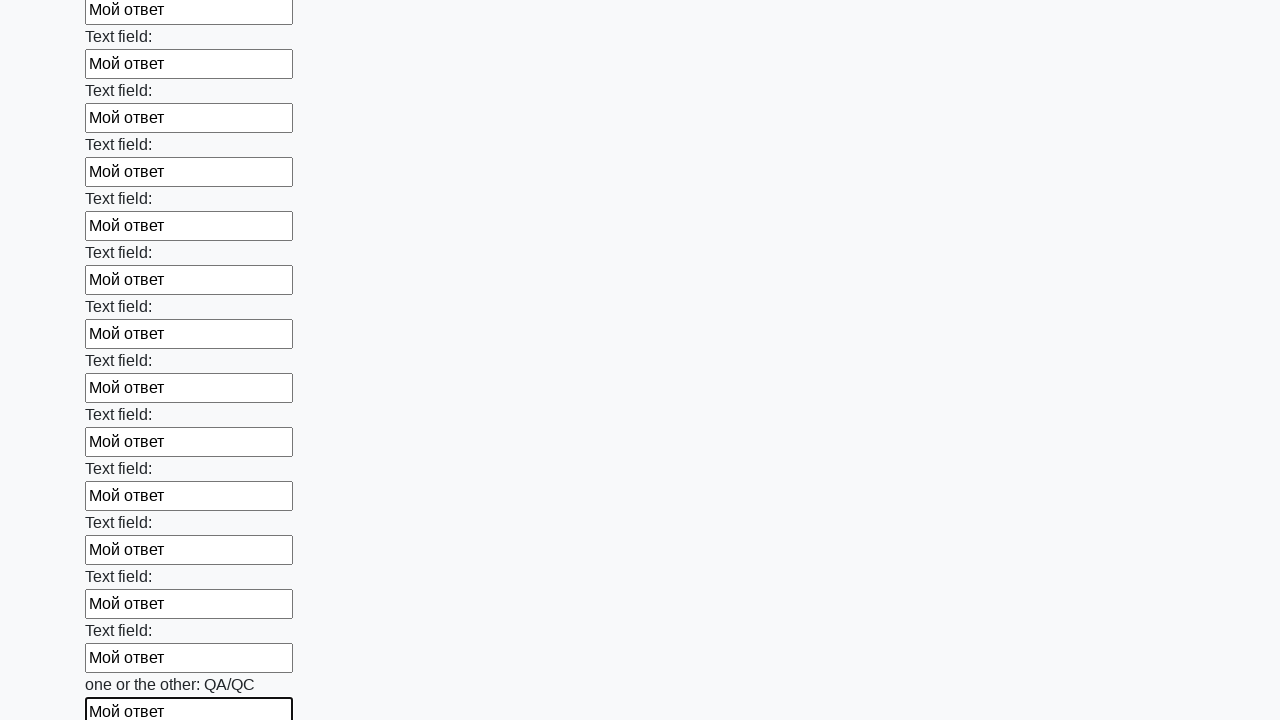

Filled an input field with 'Мой ответ' on input >> nth=88
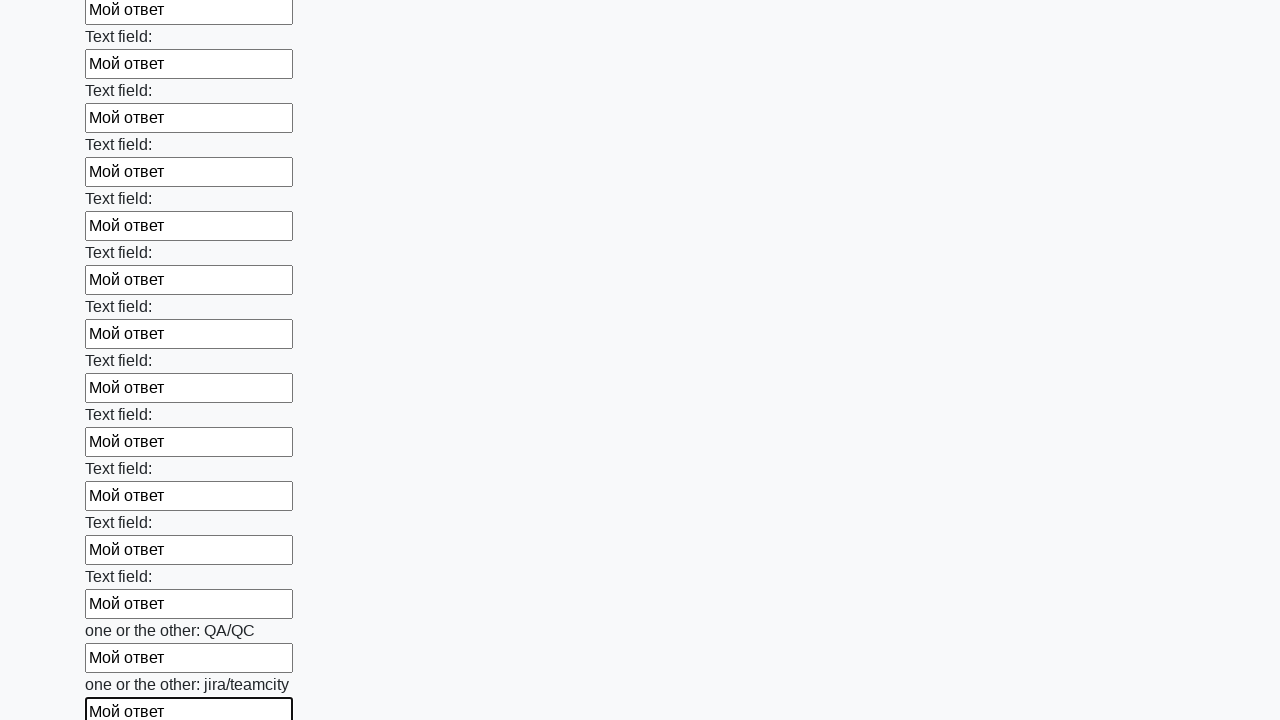

Filled an input field with 'Мой ответ' on input >> nth=89
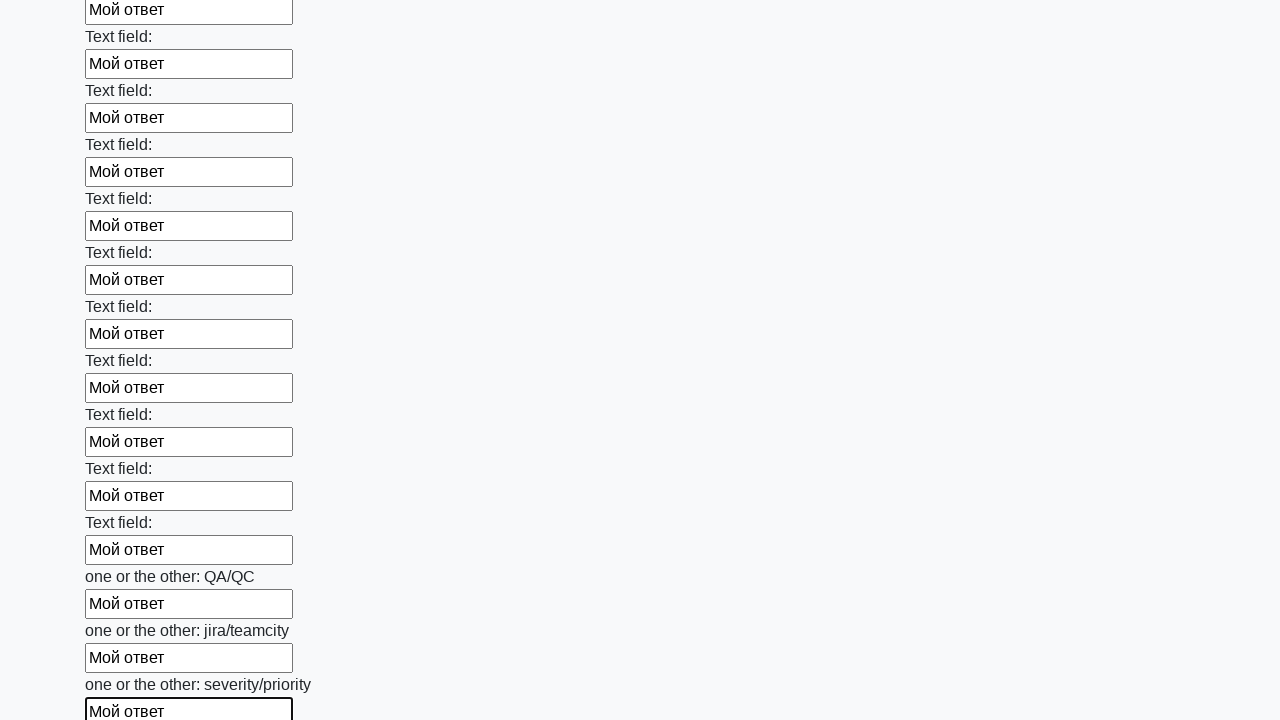

Filled an input field with 'Мой ответ' on input >> nth=90
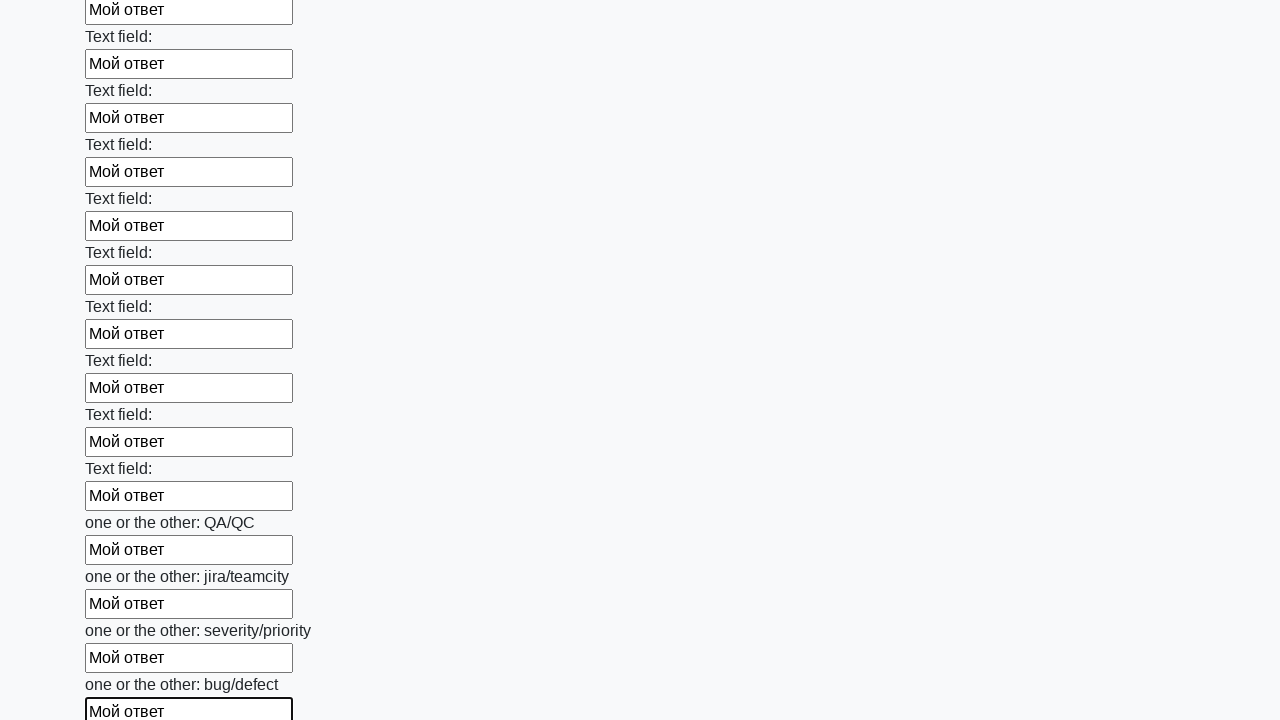

Filled an input field with 'Мой ответ' on input >> nth=91
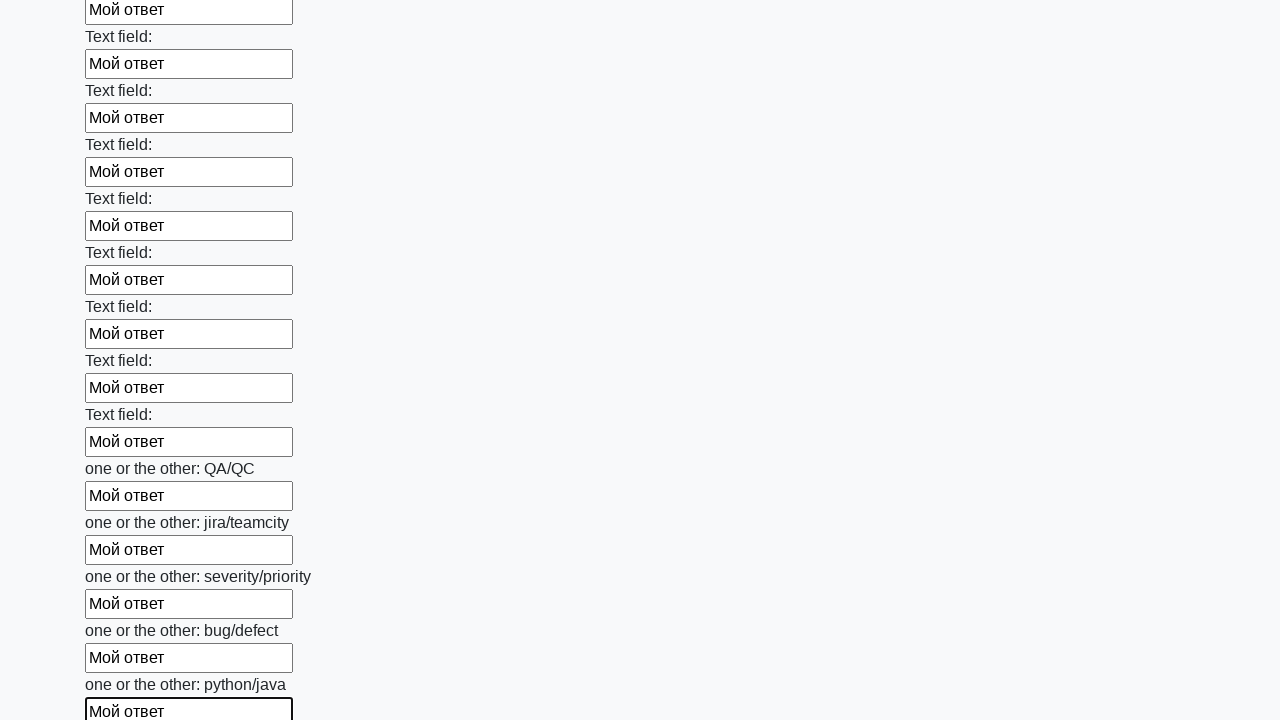

Filled an input field with 'Мой ответ' on input >> nth=92
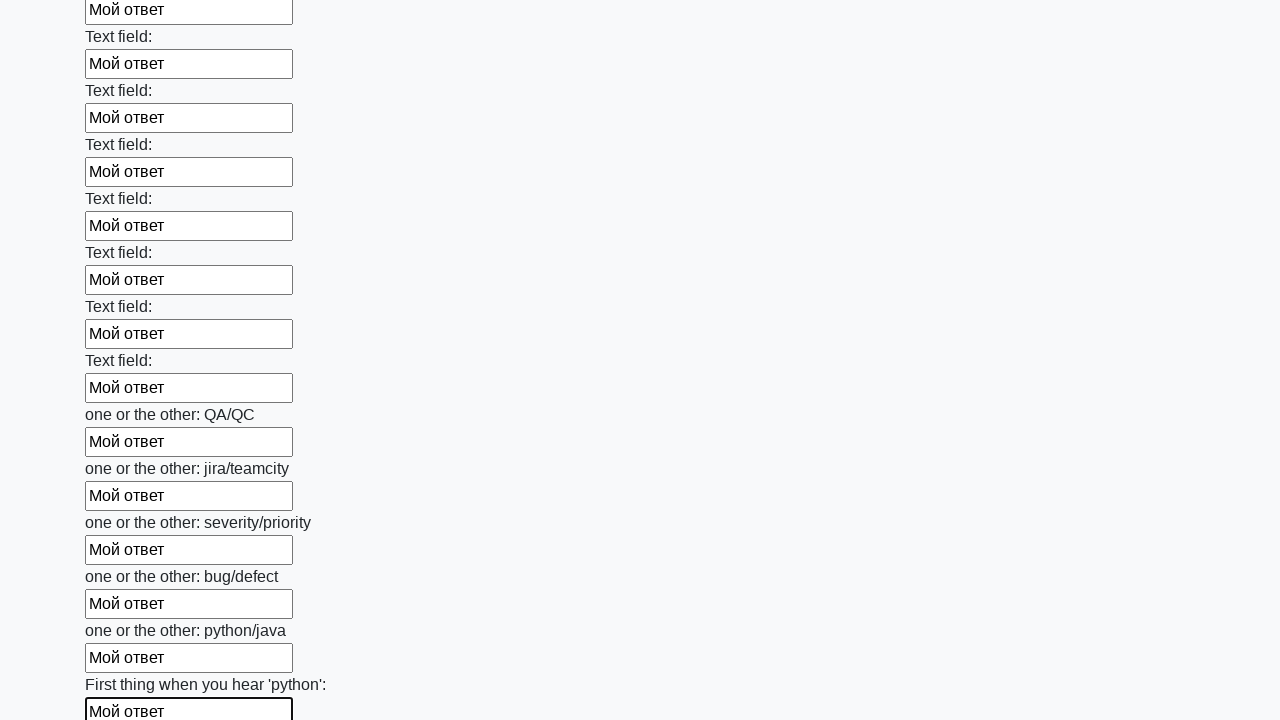

Filled an input field with 'Мой ответ' on input >> nth=93
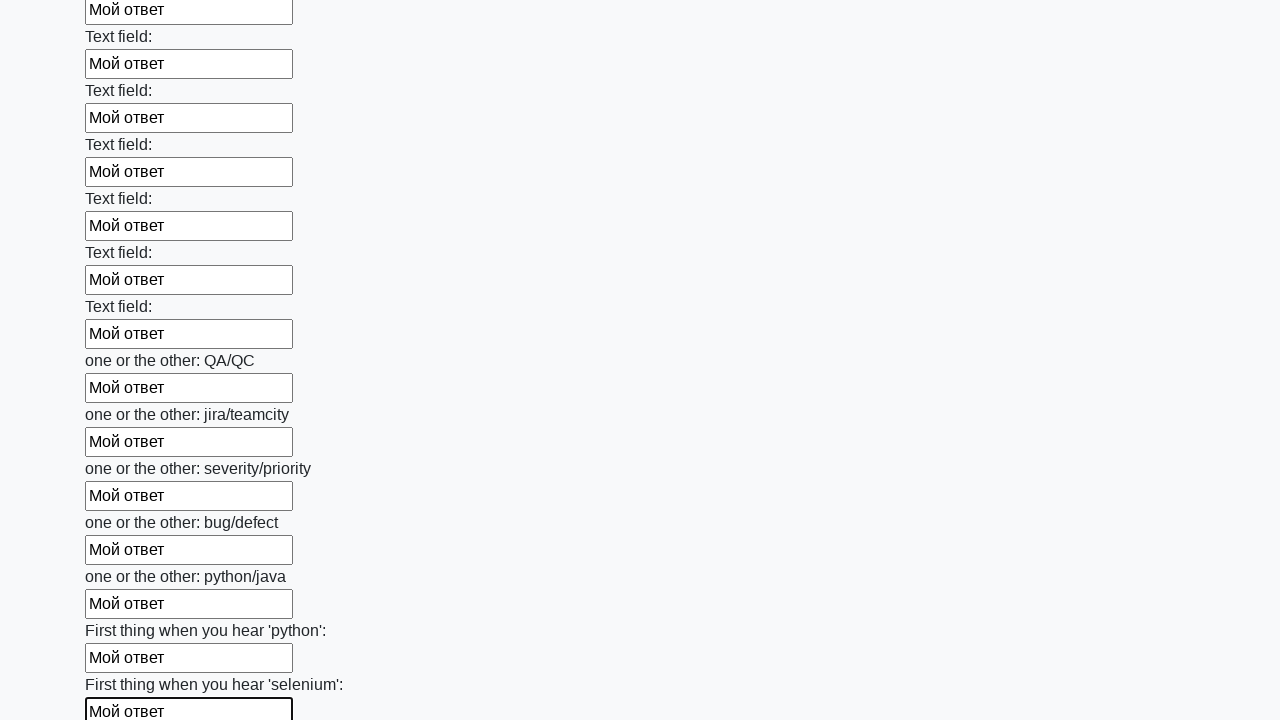

Filled an input field with 'Мой ответ' on input >> nth=94
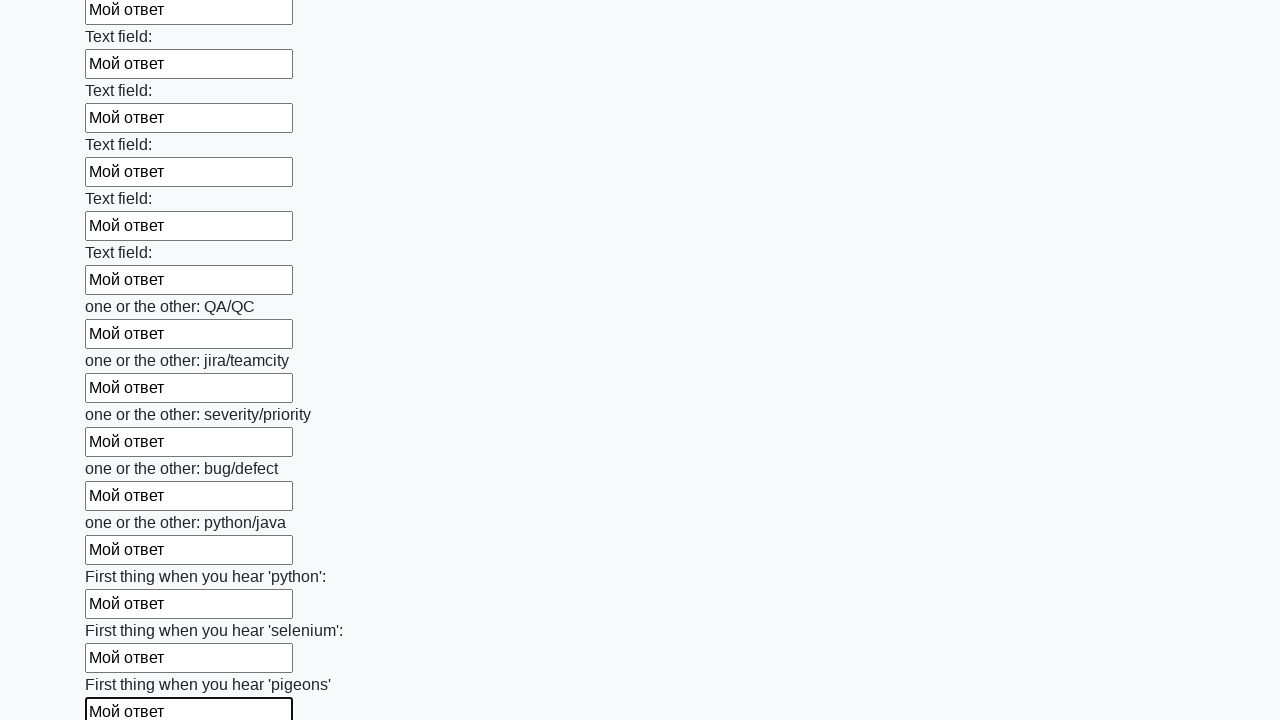

Filled an input field with 'Мой ответ' on input >> nth=95
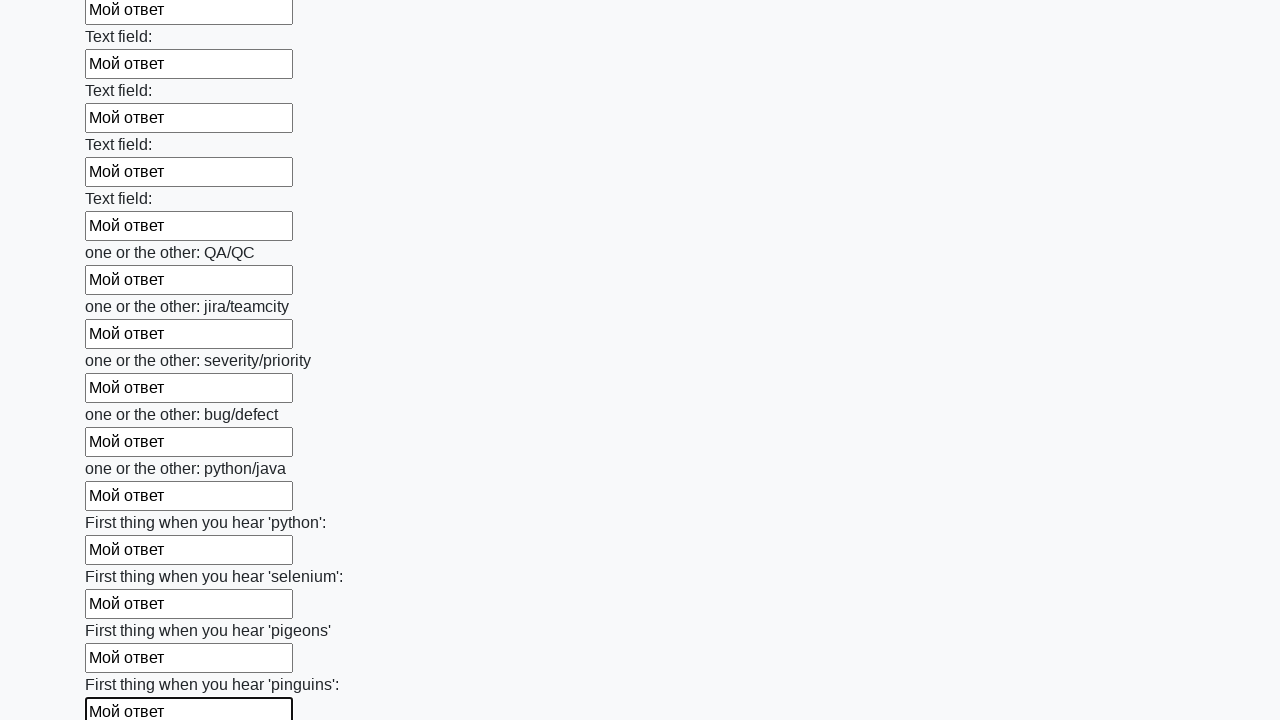

Filled an input field with 'Мой ответ' on input >> nth=96
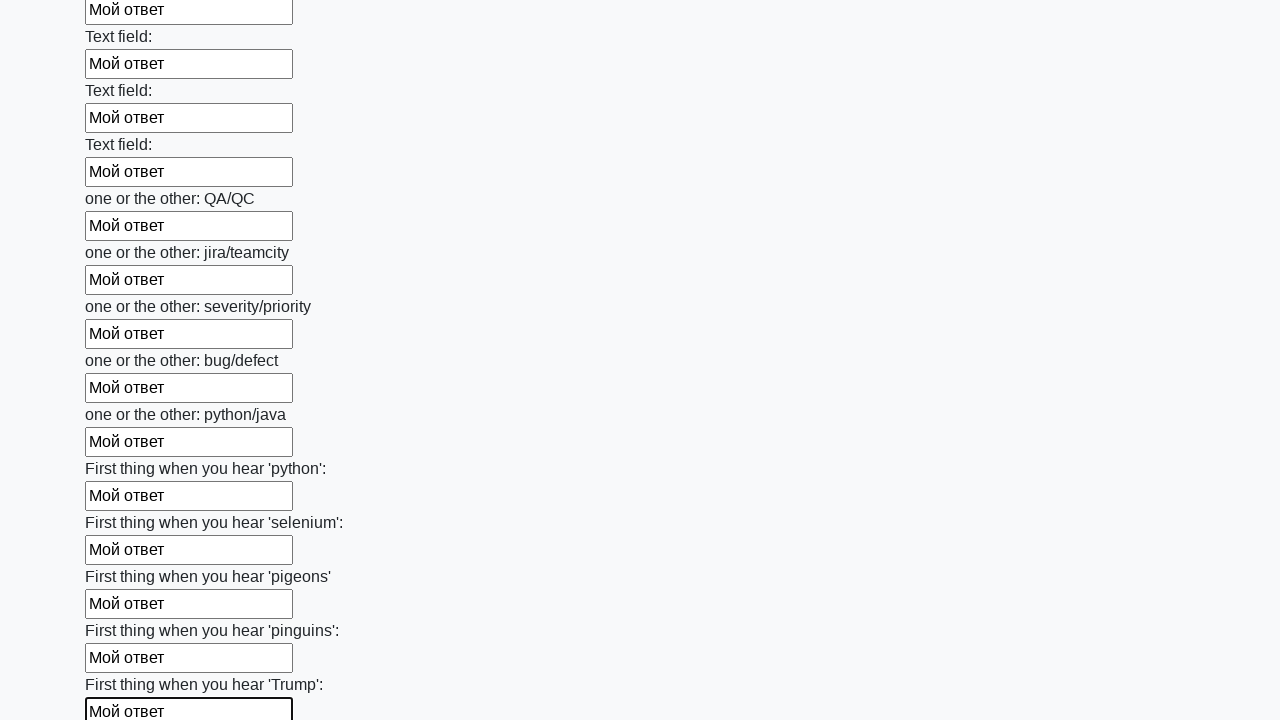

Filled an input field with 'Мой ответ' on input >> nth=97
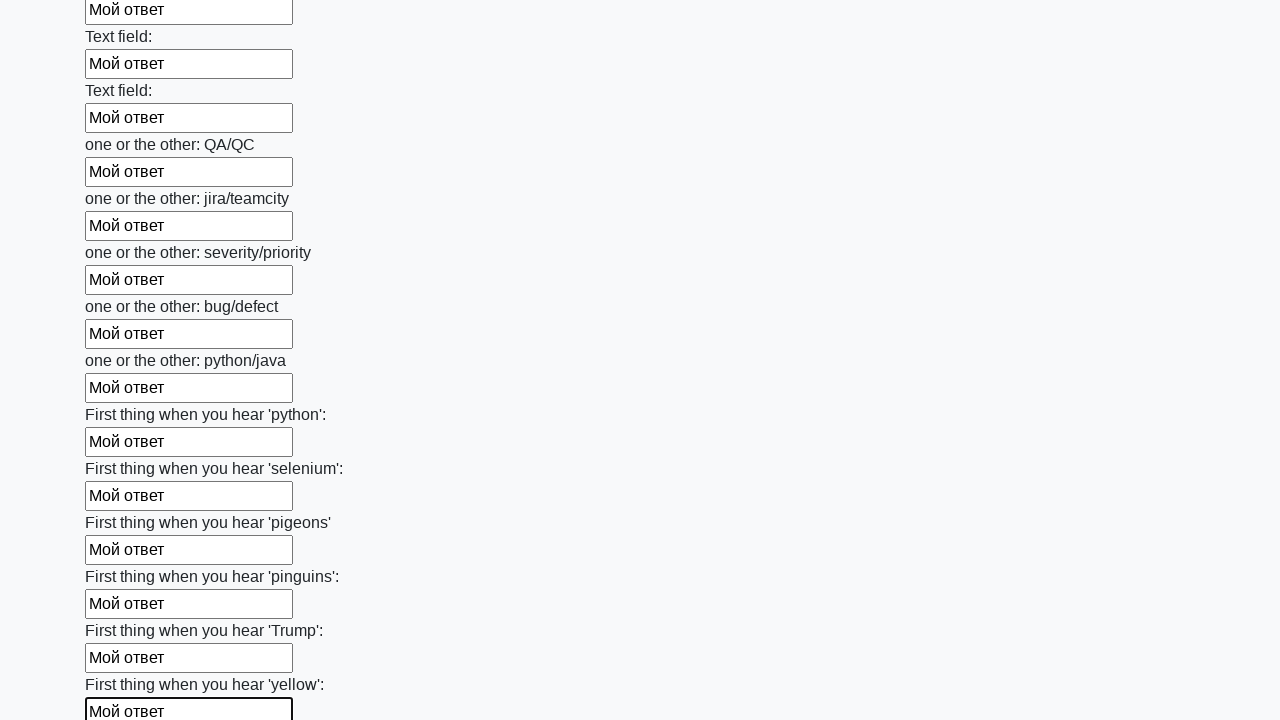

Filled an input field with 'Мой ответ' on input >> nth=98
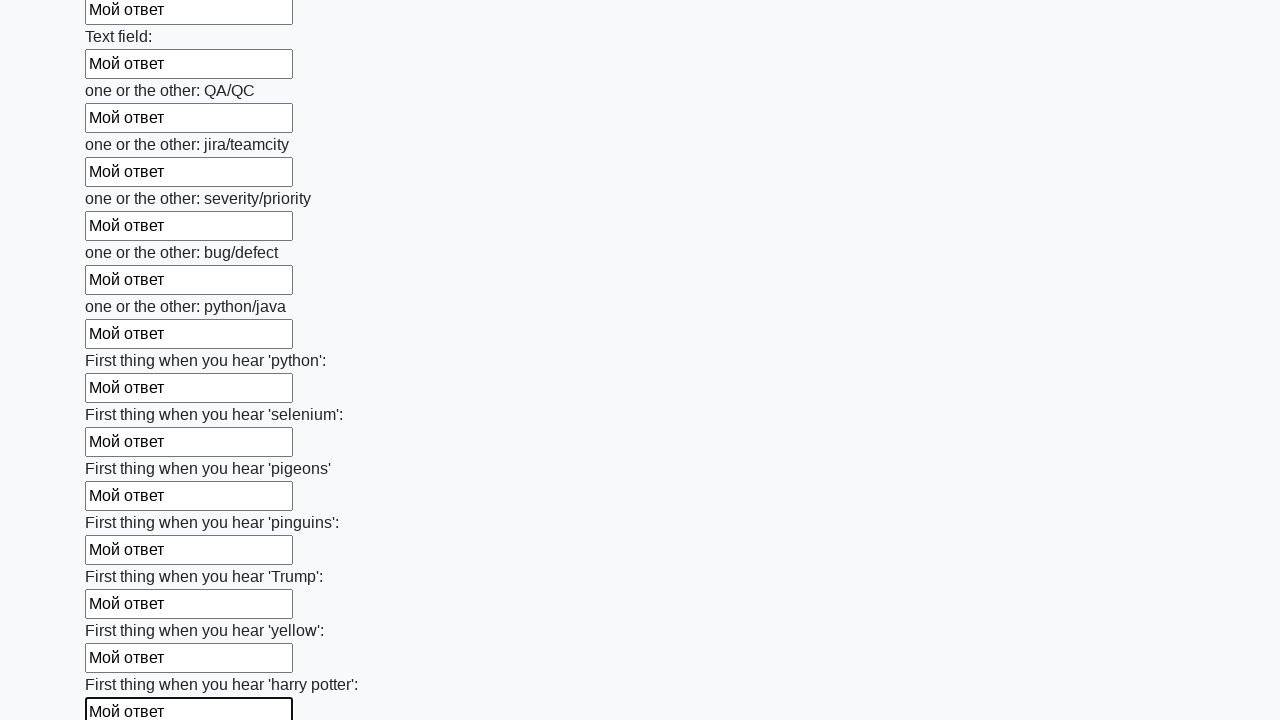

Filled an input field with 'Мой ответ' on input >> nth=99
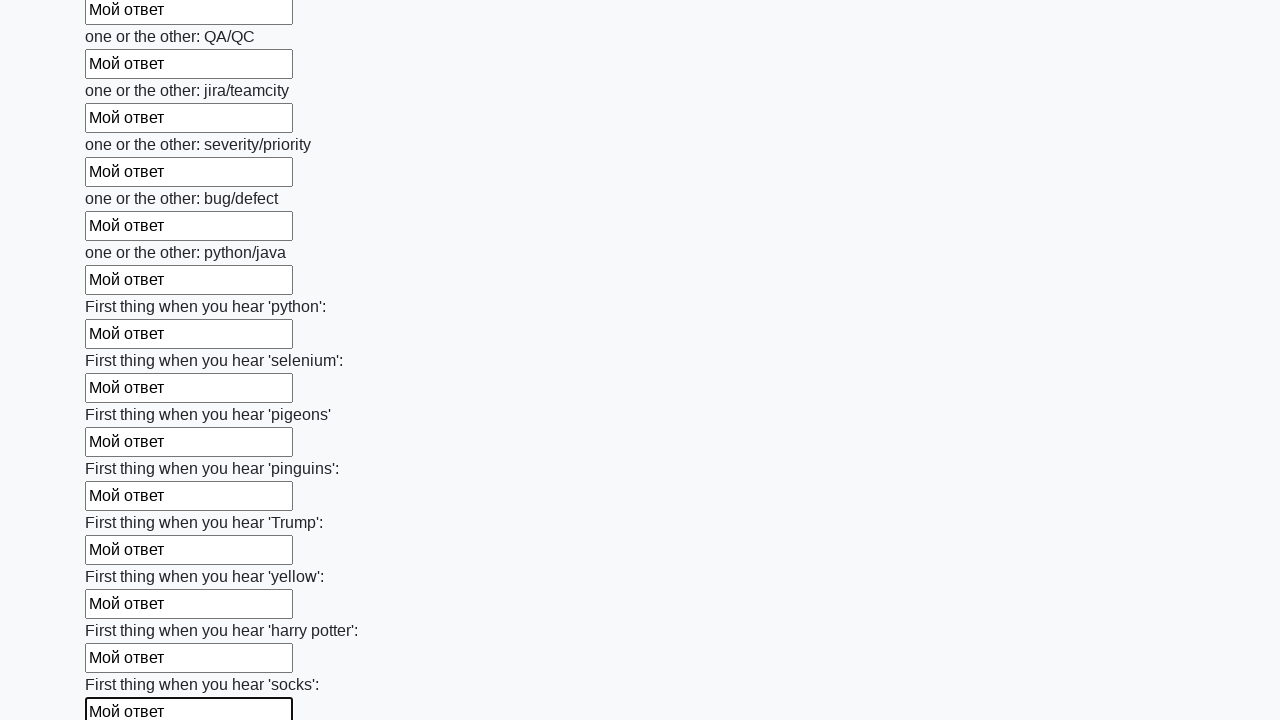

Clicked the submit button at (123, 611) on button.btn
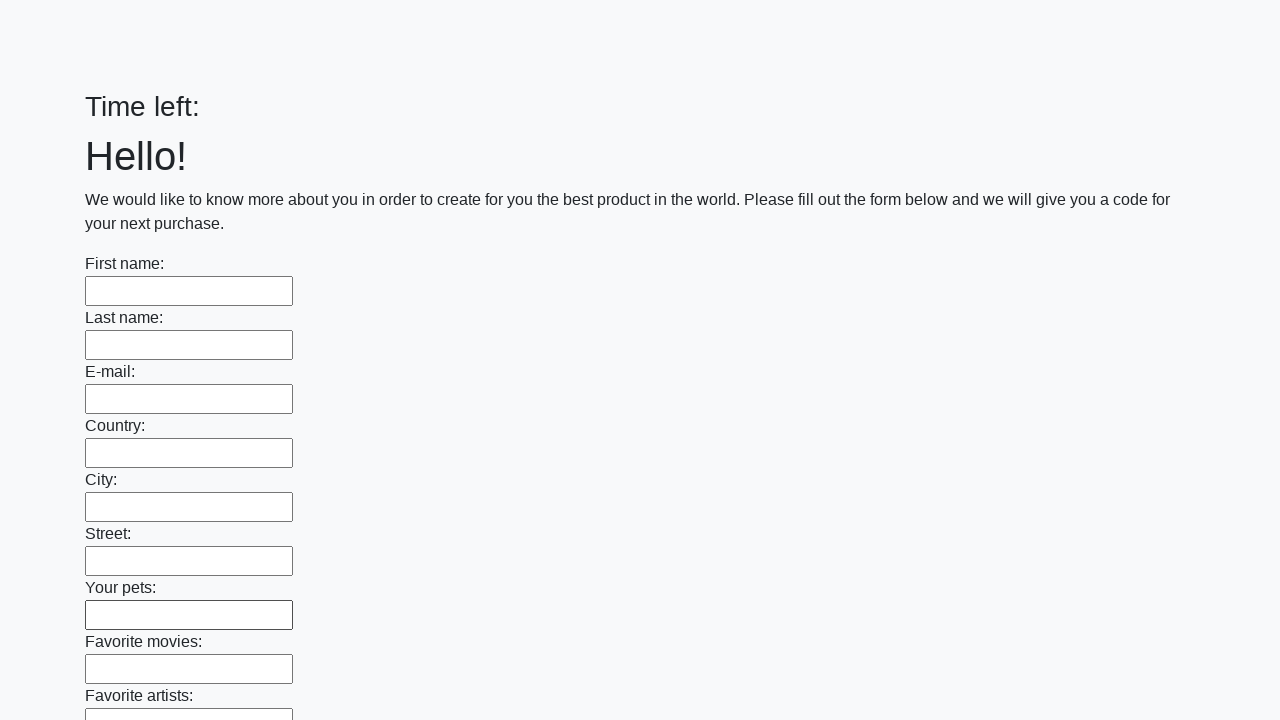

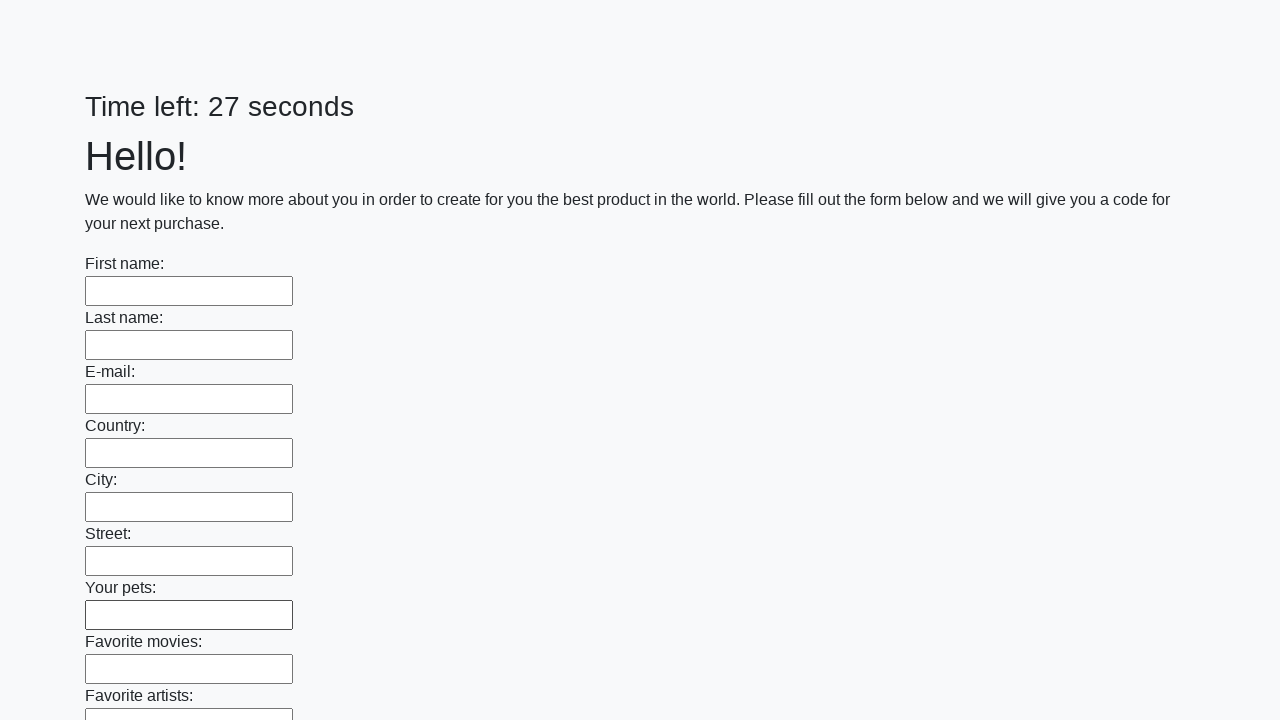